Tests keyboard modifier interactions by finding footer links and performing Ctrl+click (or Cmd+click) on each link to open them in new tabs using Actions class equivalent functionality.

Starting URL: https://rahulshettyacademy.com/AutomationPractice/

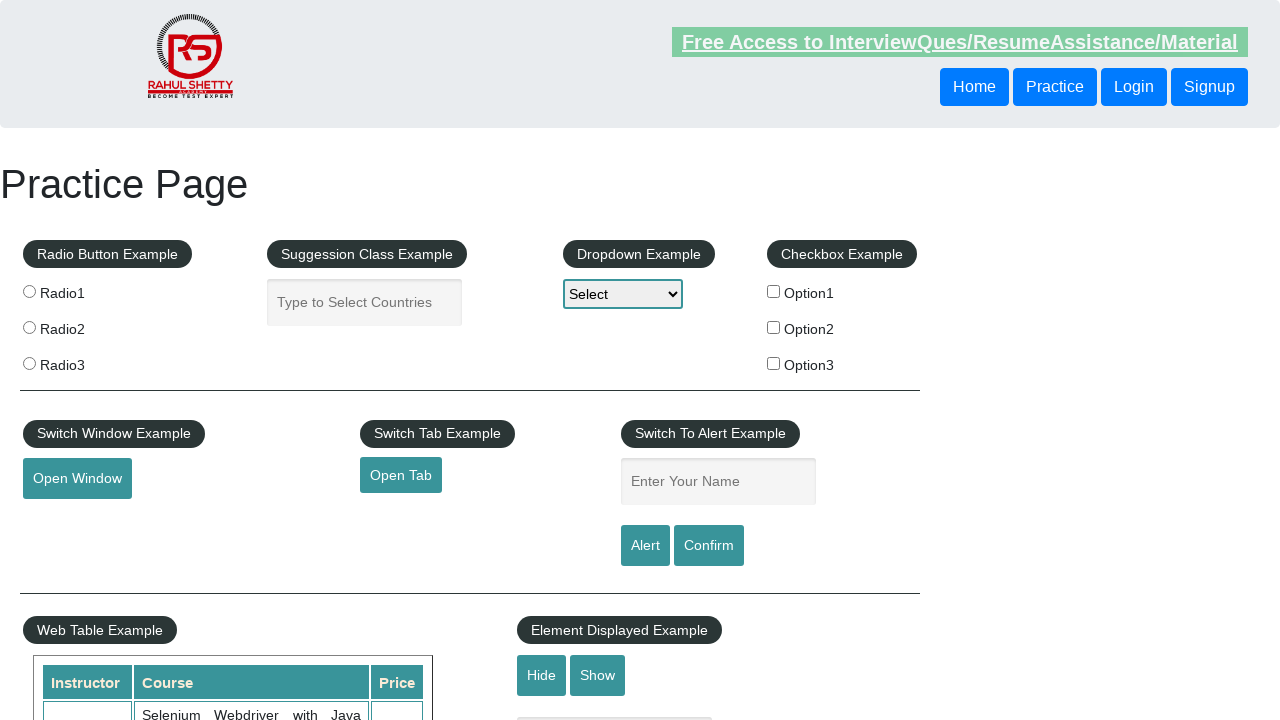

Set viewport size to 1920x1080
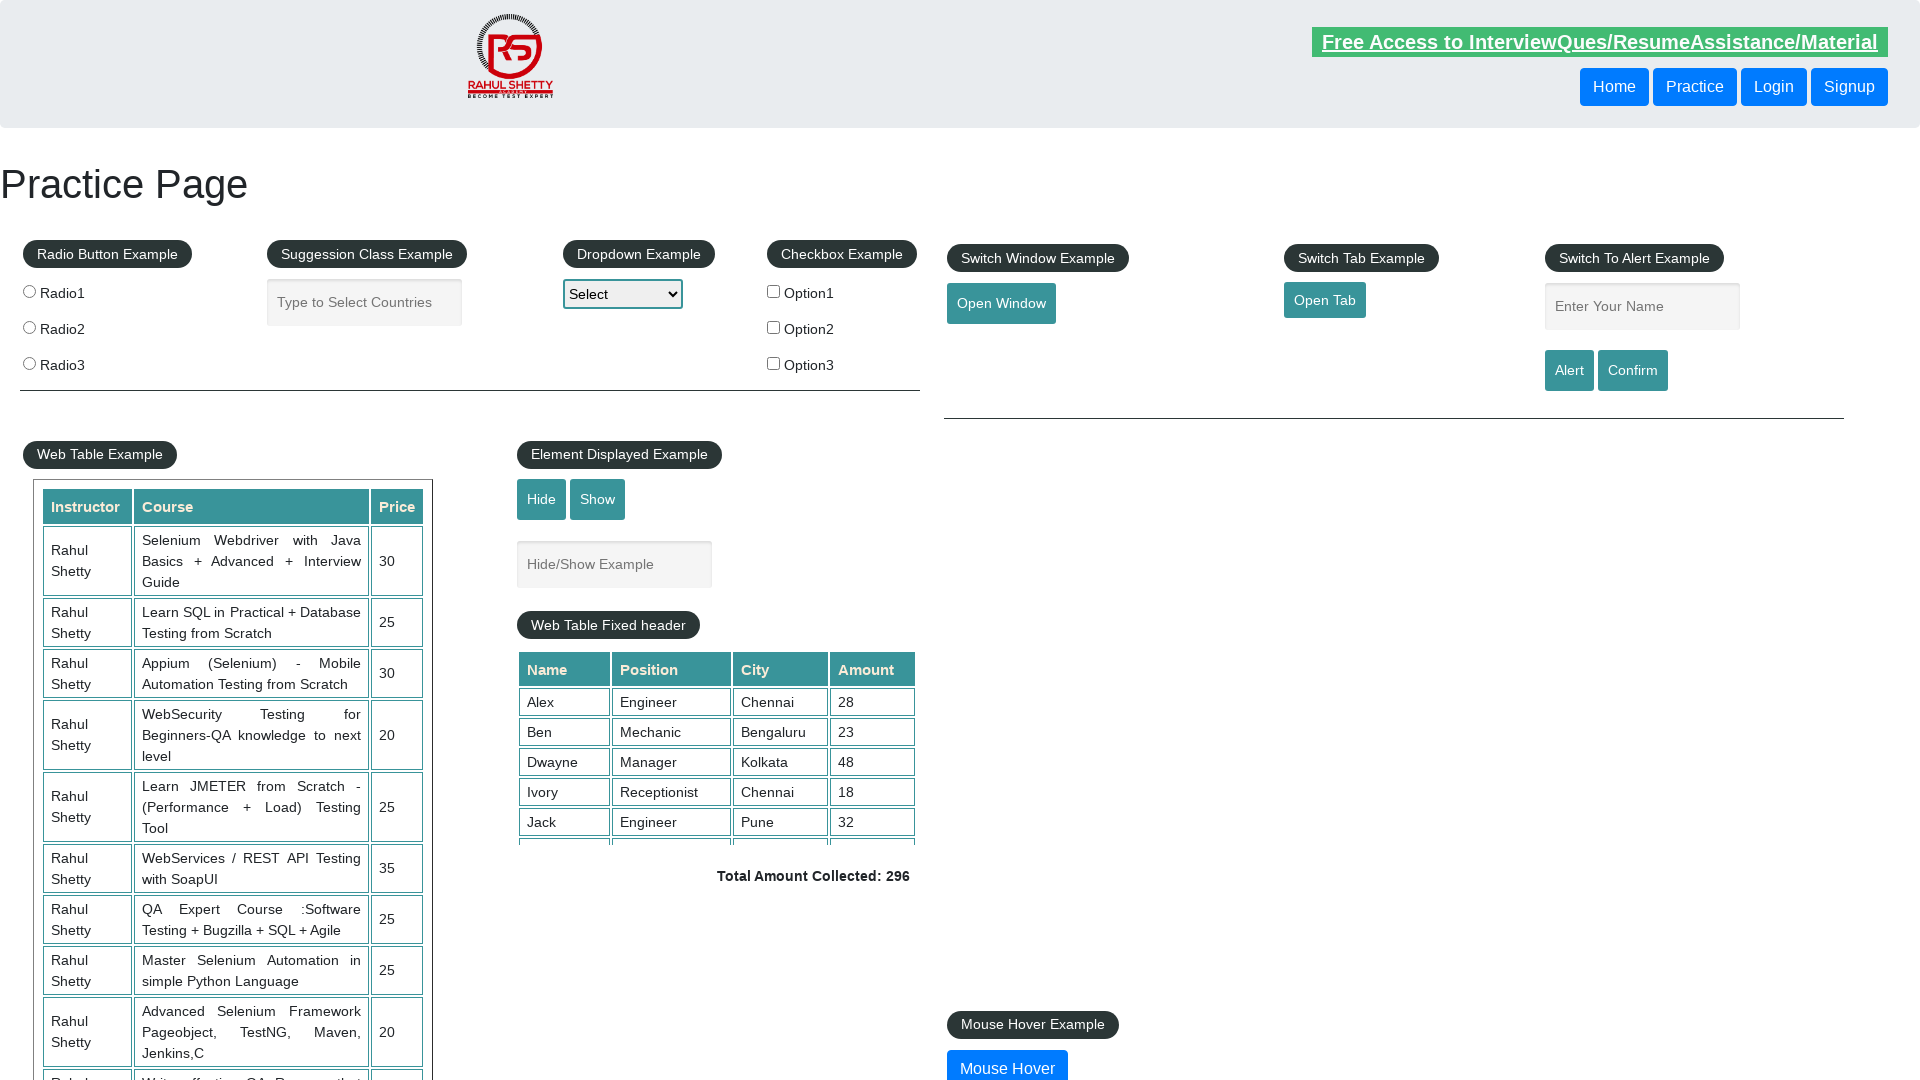

Waited for footer links to be present
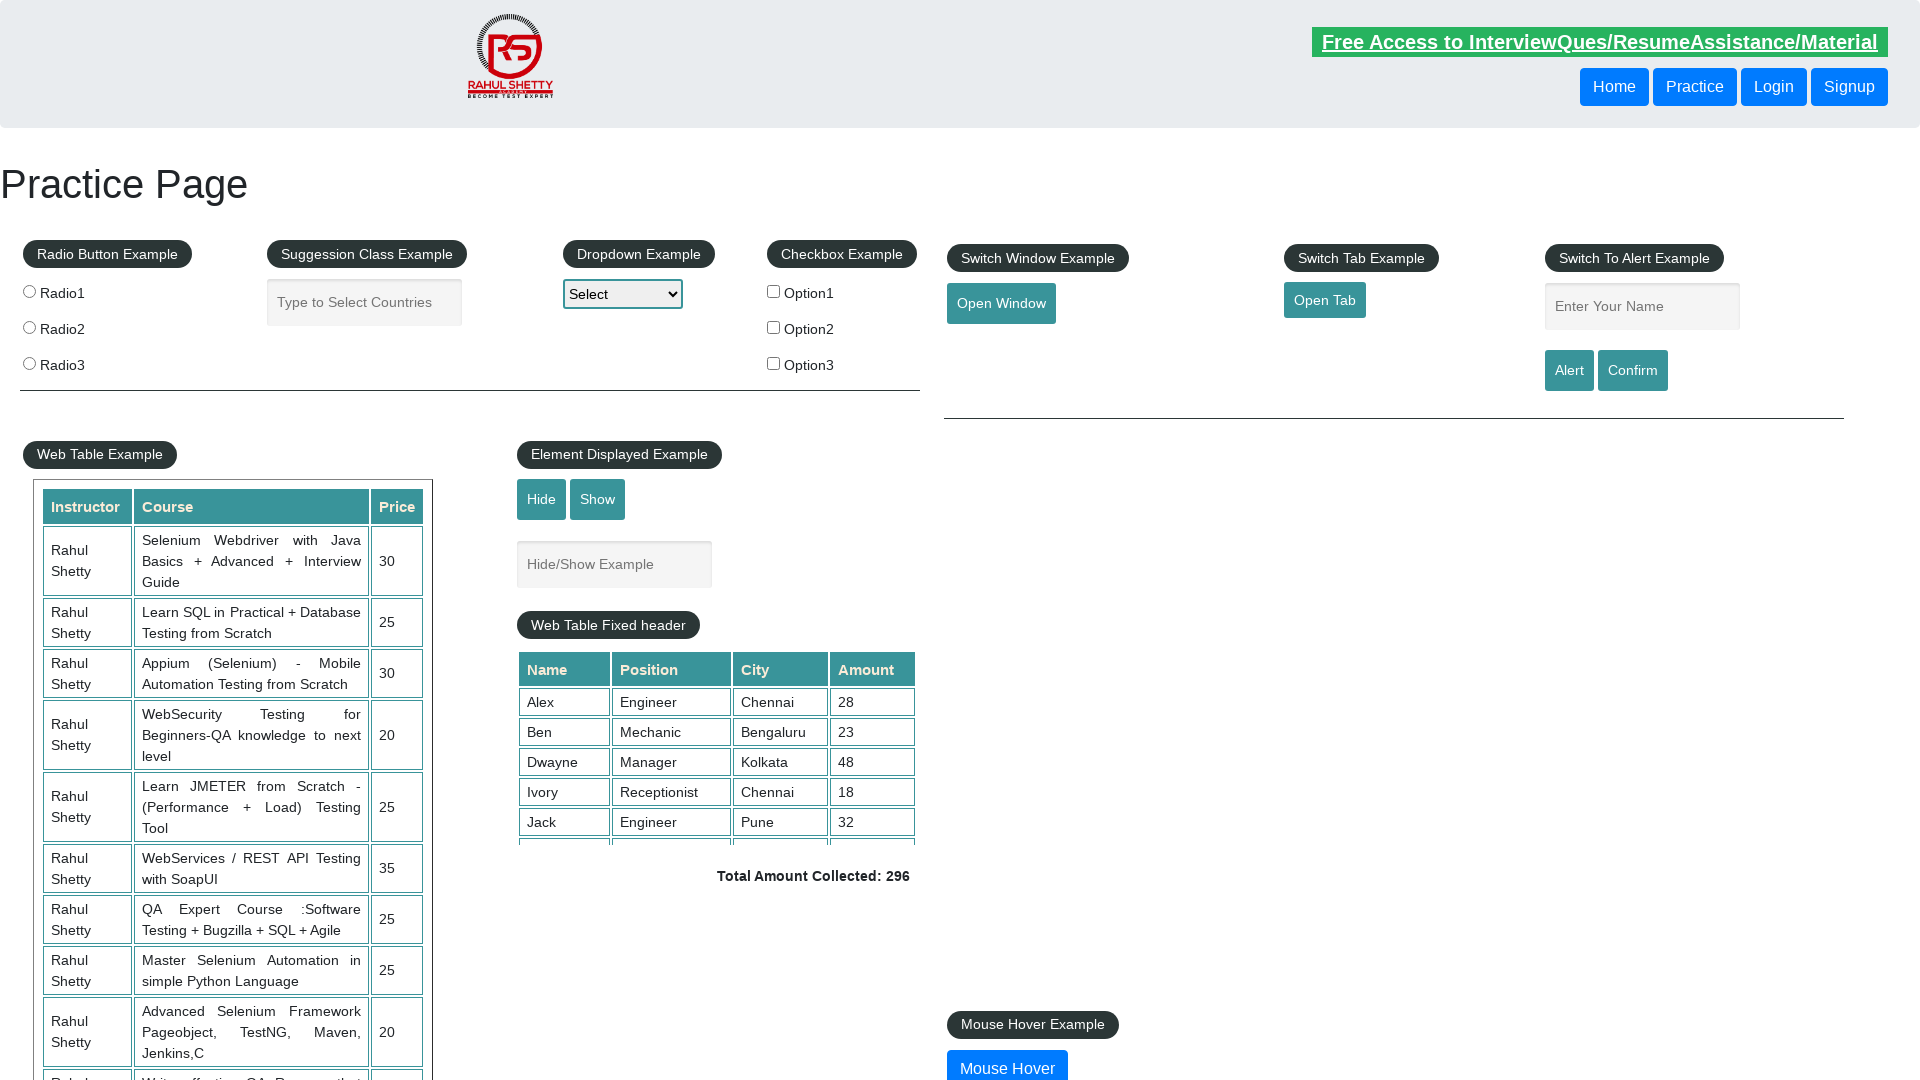

Located 16 footer links
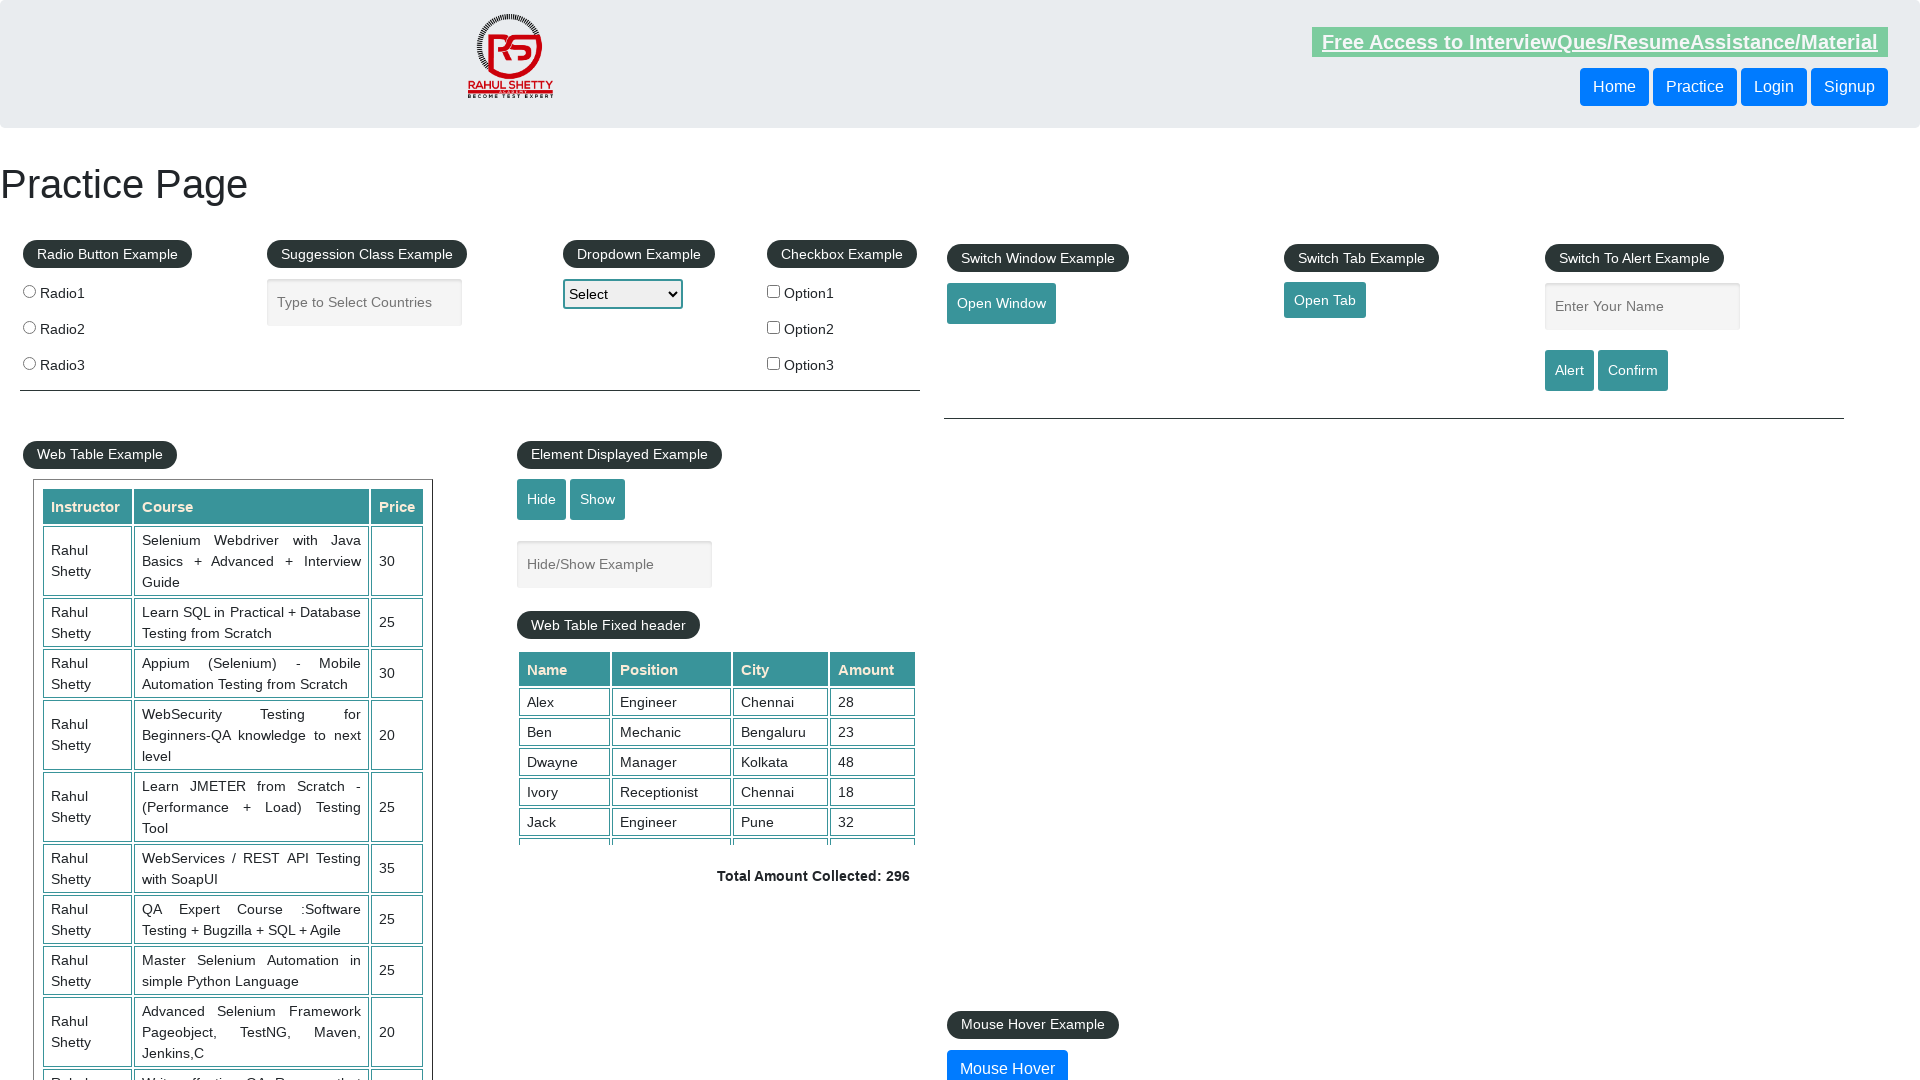

Hovered over footer link 1 at (68, 880) on xpath=//div[@id='gf-BIG']/table/tbody/tr/td/ul/li/a >> nth=0
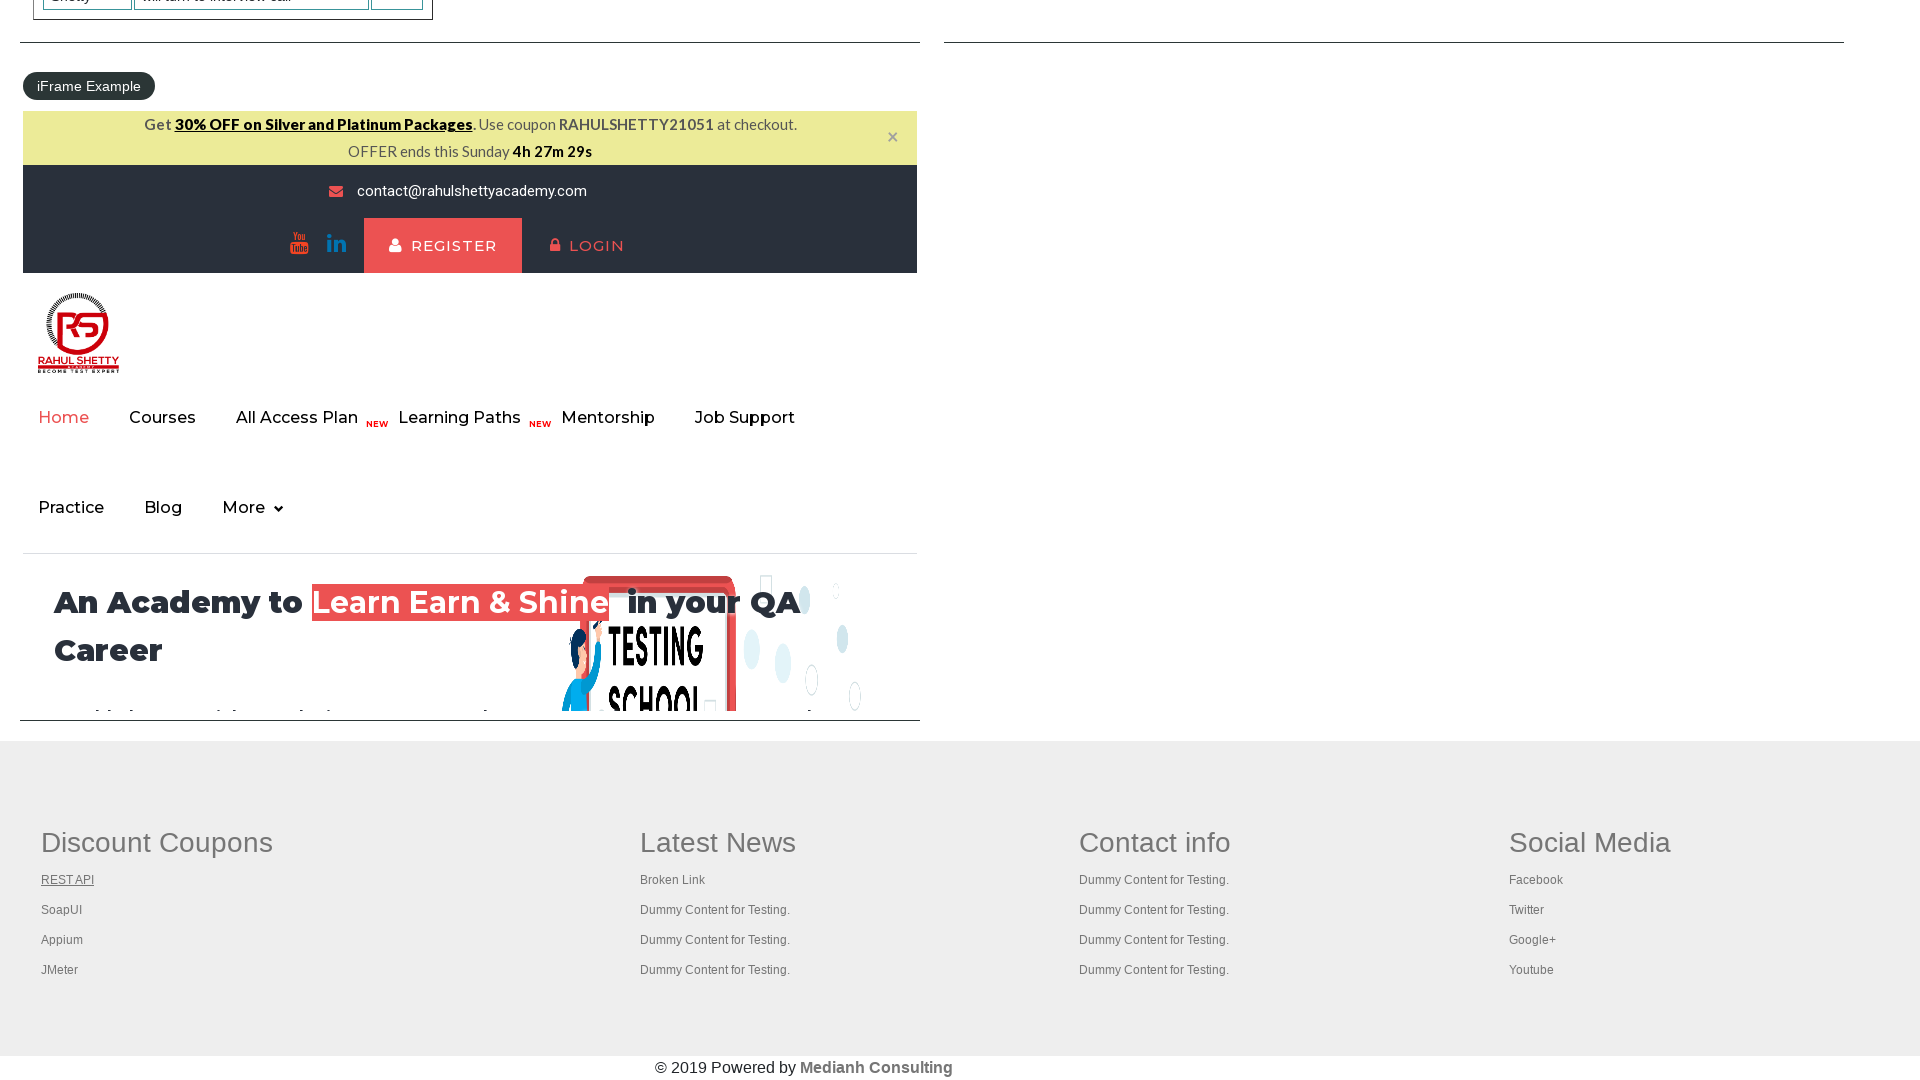

Ctrl+clicked footer link 1 to open in new tab at (68, 880) on xpath=//div[@id='gf-BIG']/table/tbody/tr/td/ul/li/a >> nth=0
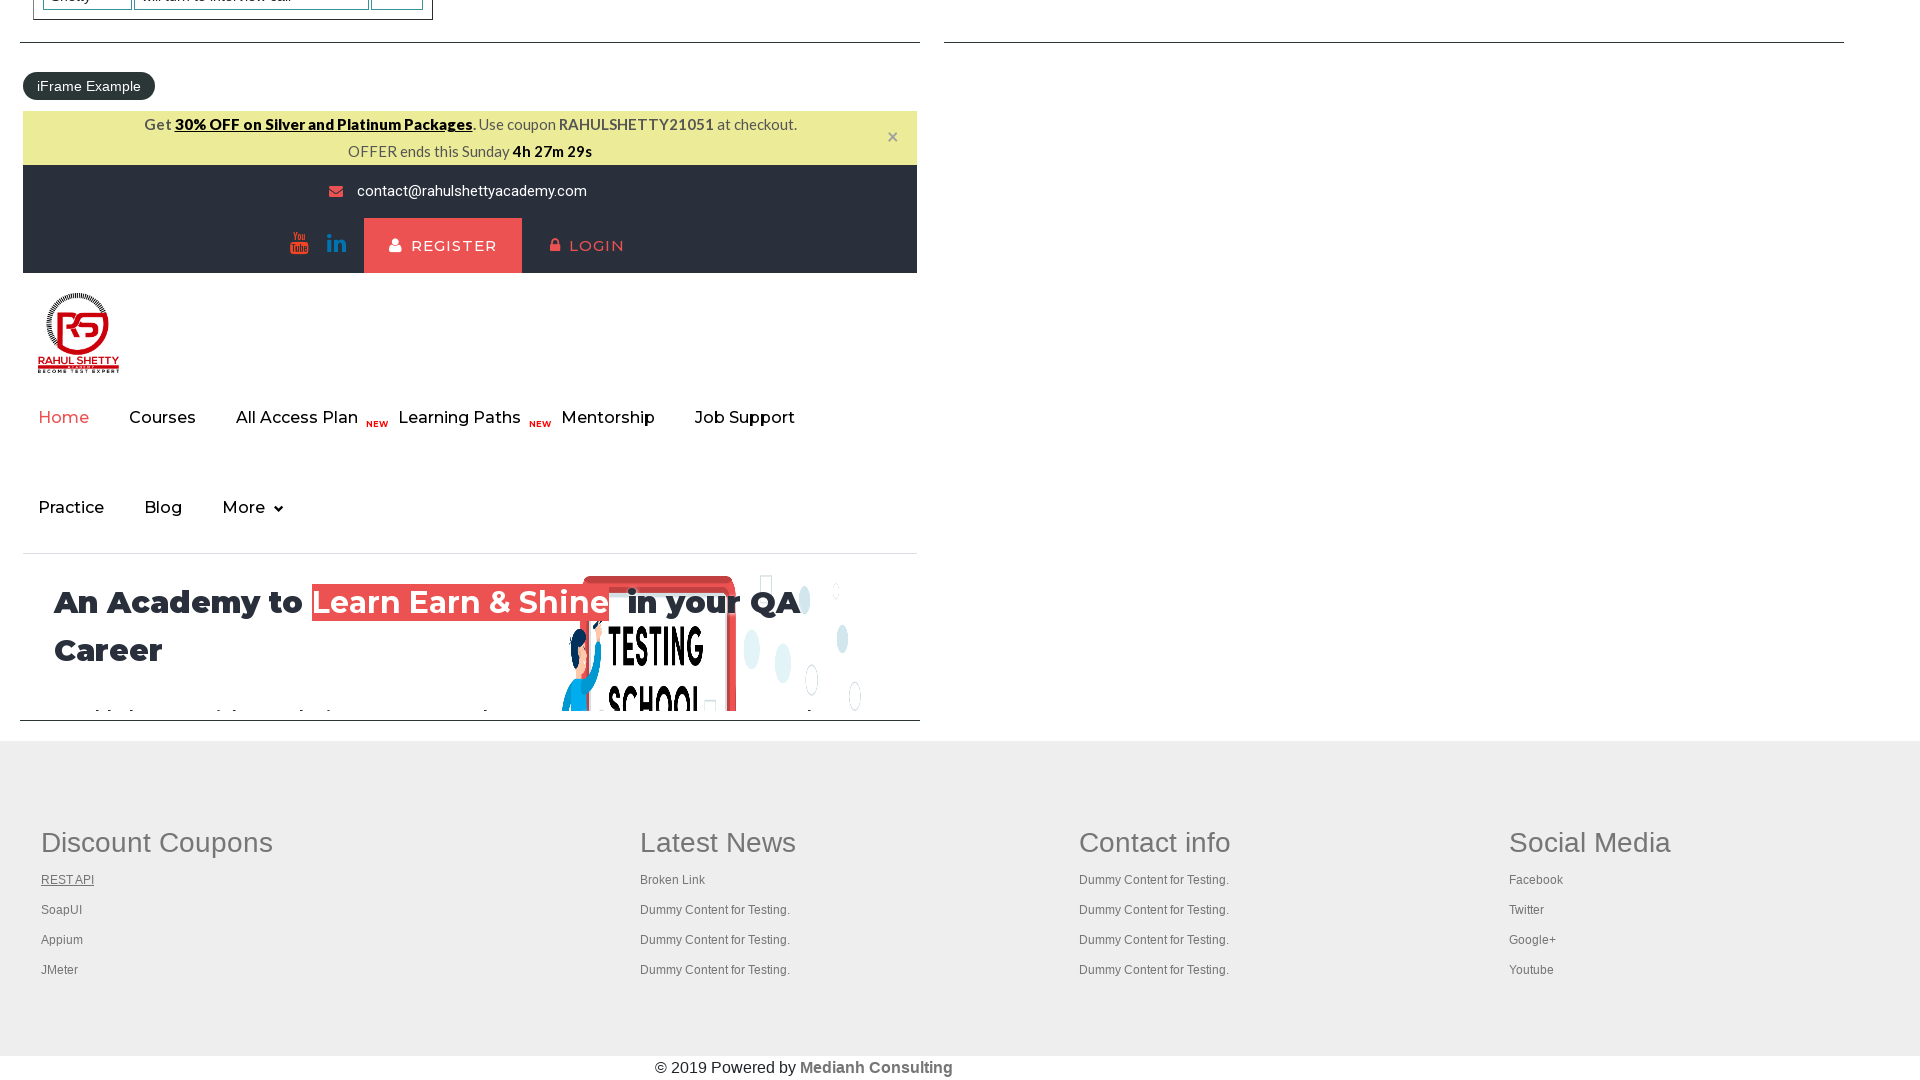

Hovered over footer link 2 at (62, 910) on xpath=//div[@id='gf-BIG']/table/tbody/tr/td/ul/li/a >> nth=1
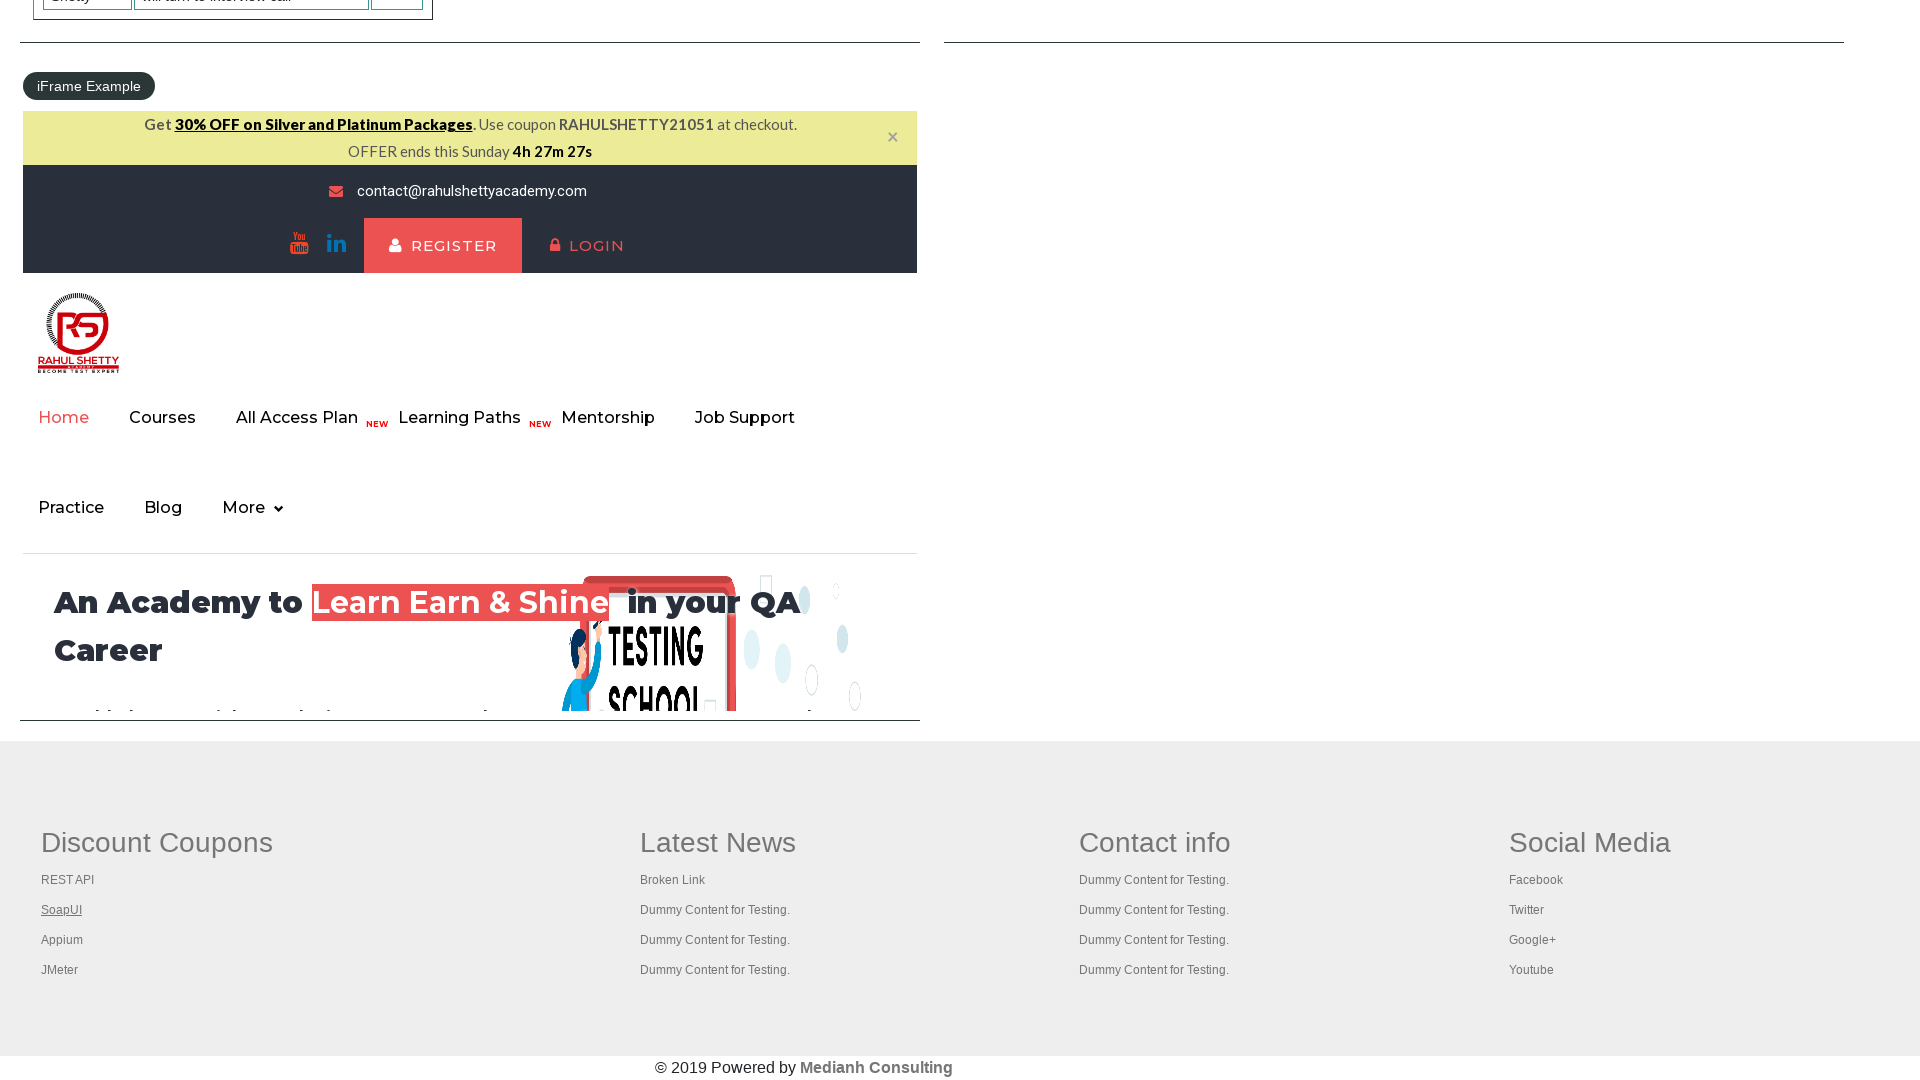

Ctrl+clicked footer link 2 to open in new tab at (62, 910) on xpath=//div[@id='gf-BIG']/table/tbody/tr/td/ul/li/a >> nth=1
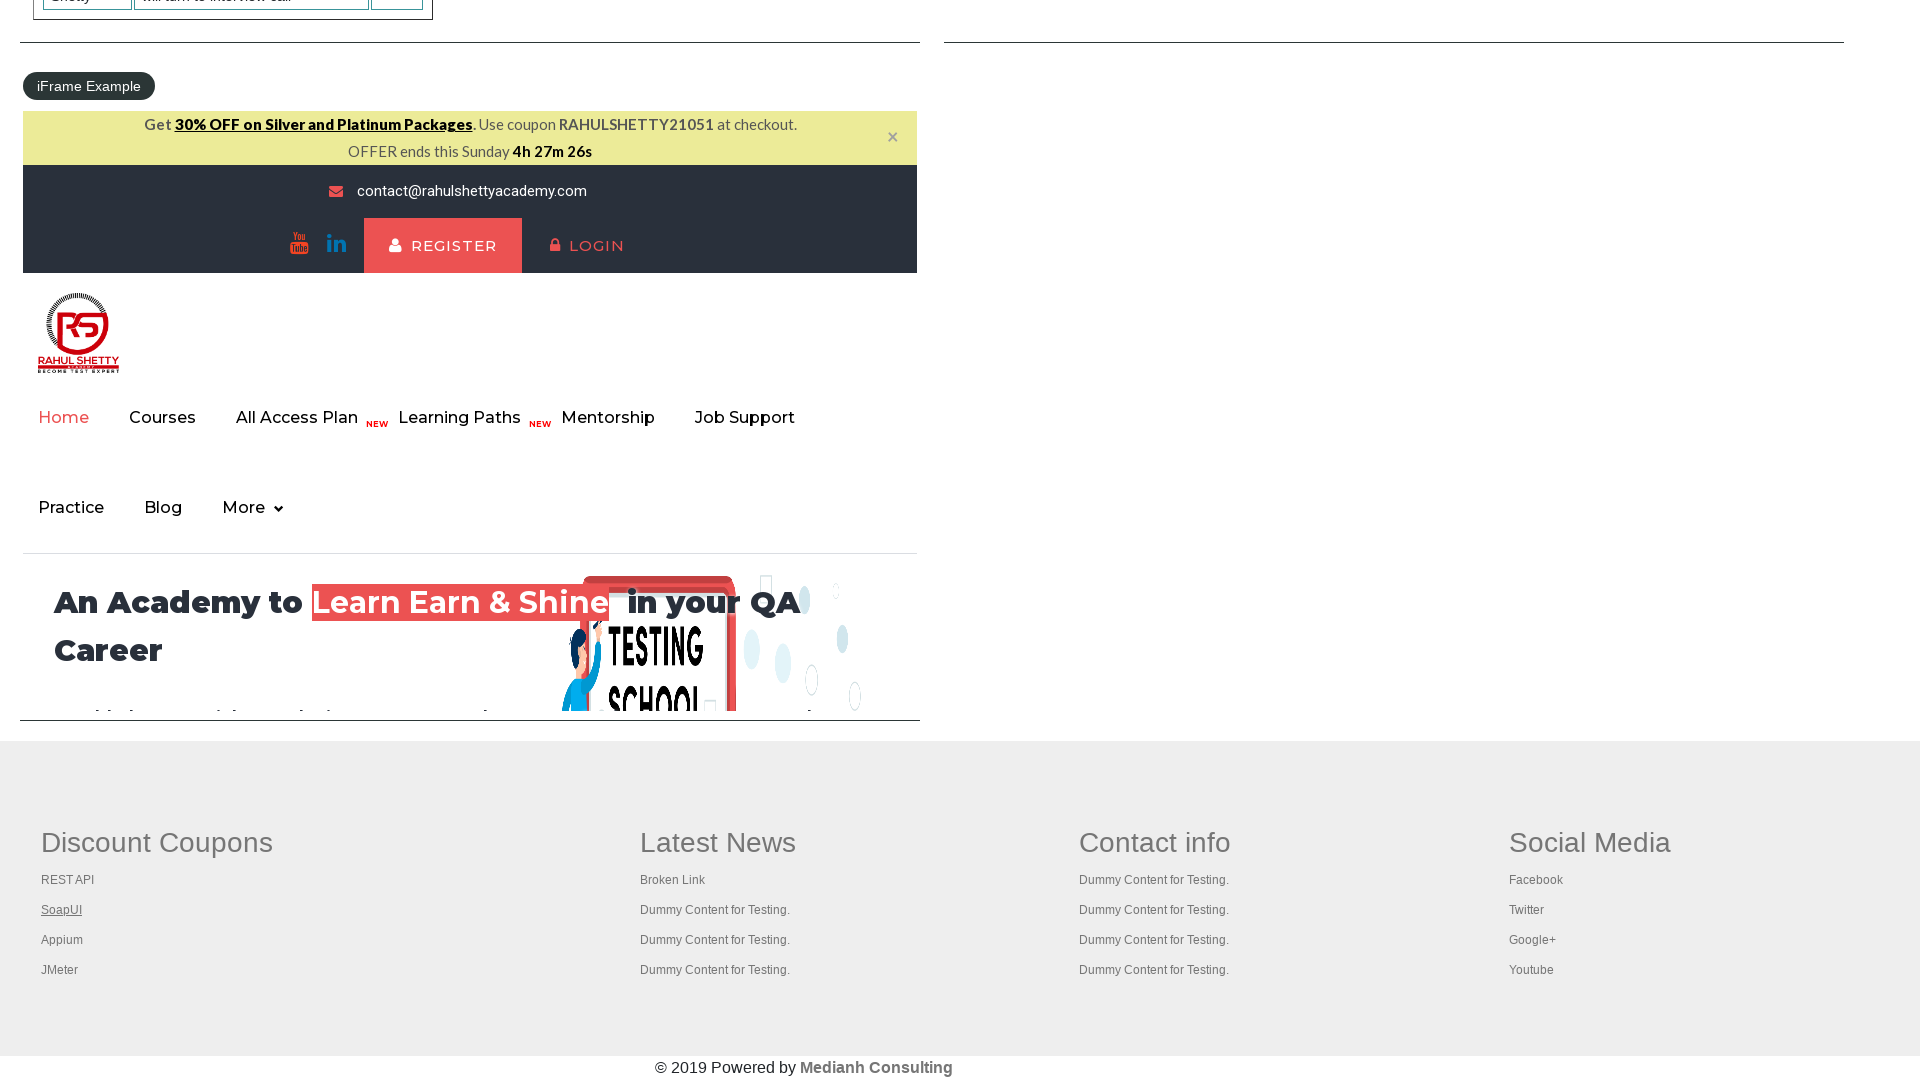

Hovered over footer link 3 at (62, 940) on xpath=//div[@id='gf-BIG']/table/tbody/tr/td/ul/li/a >> nth=2
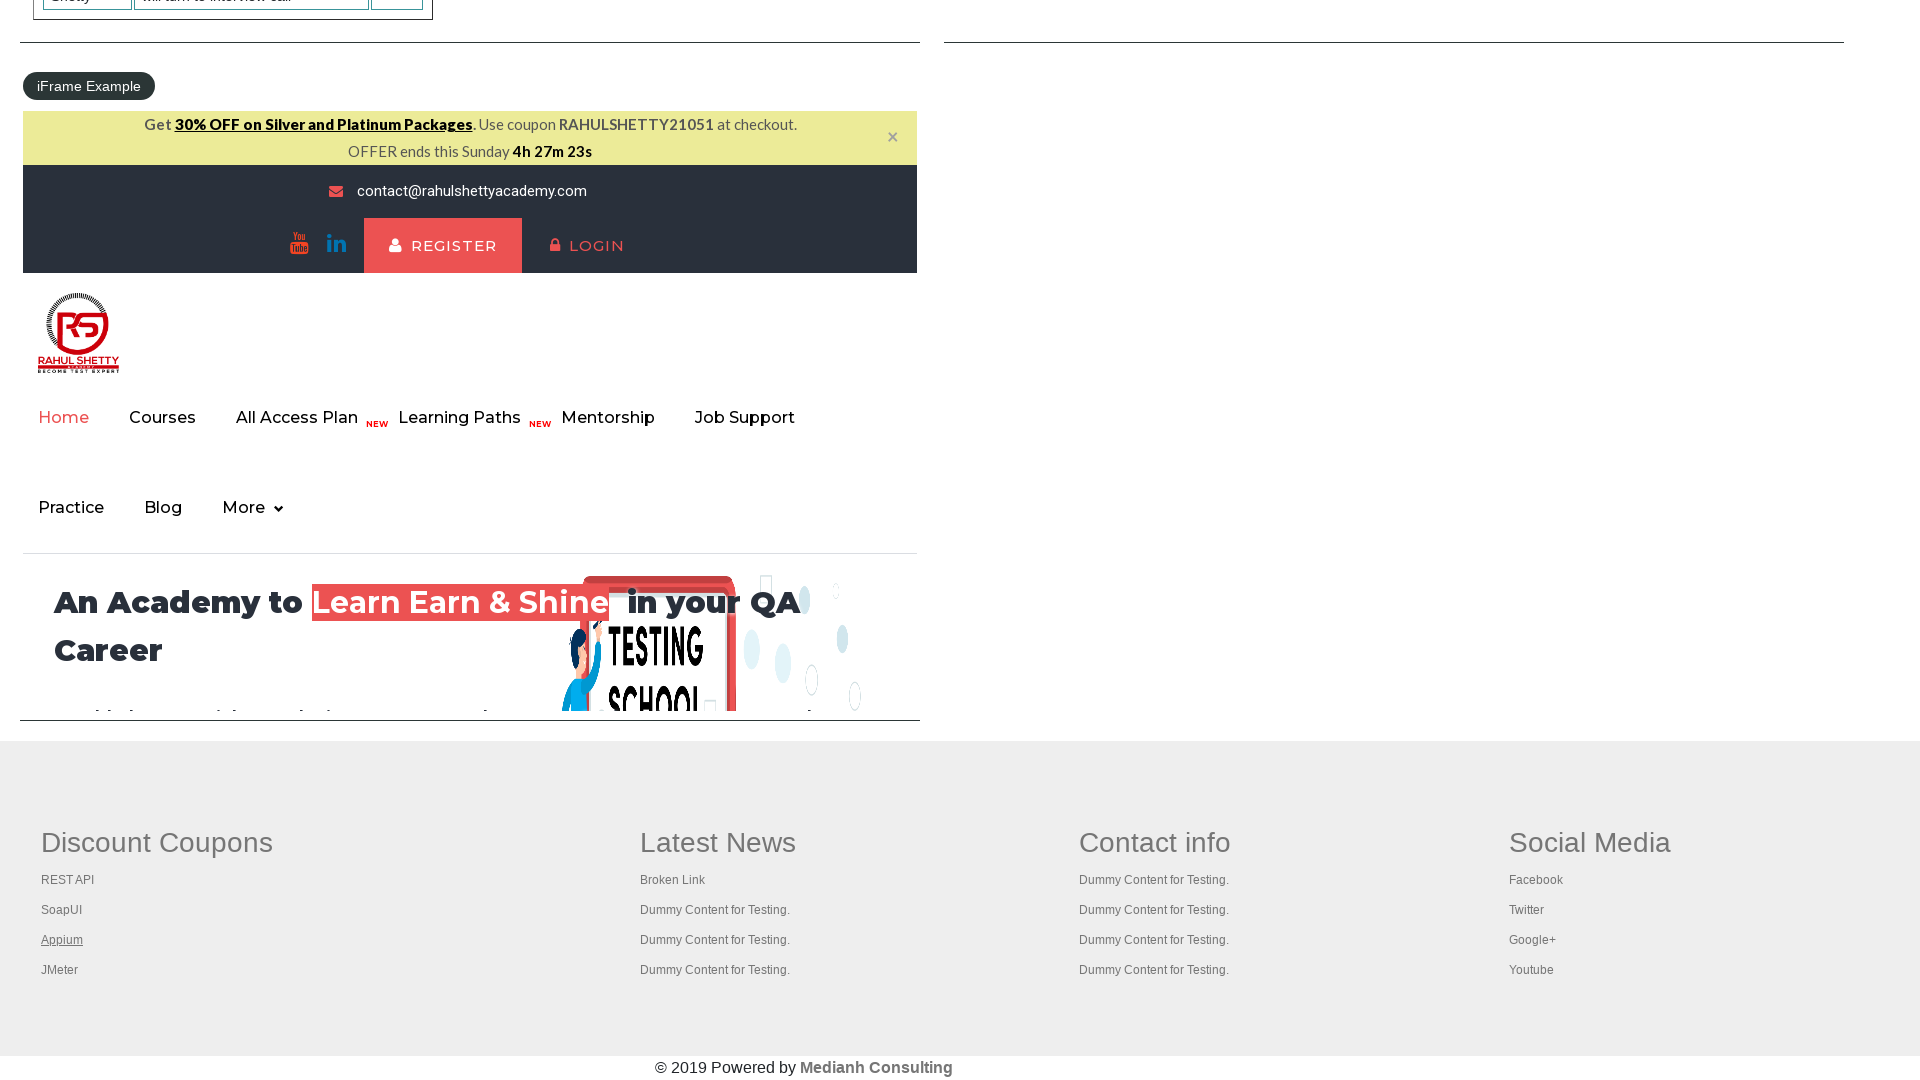

Ctrl+clicked footer link 3 to open in new tab at (62, 940) on xpath=//div[@id='gf-BIG']/table/tbody/tr/td/ul/li/a >> nth=2
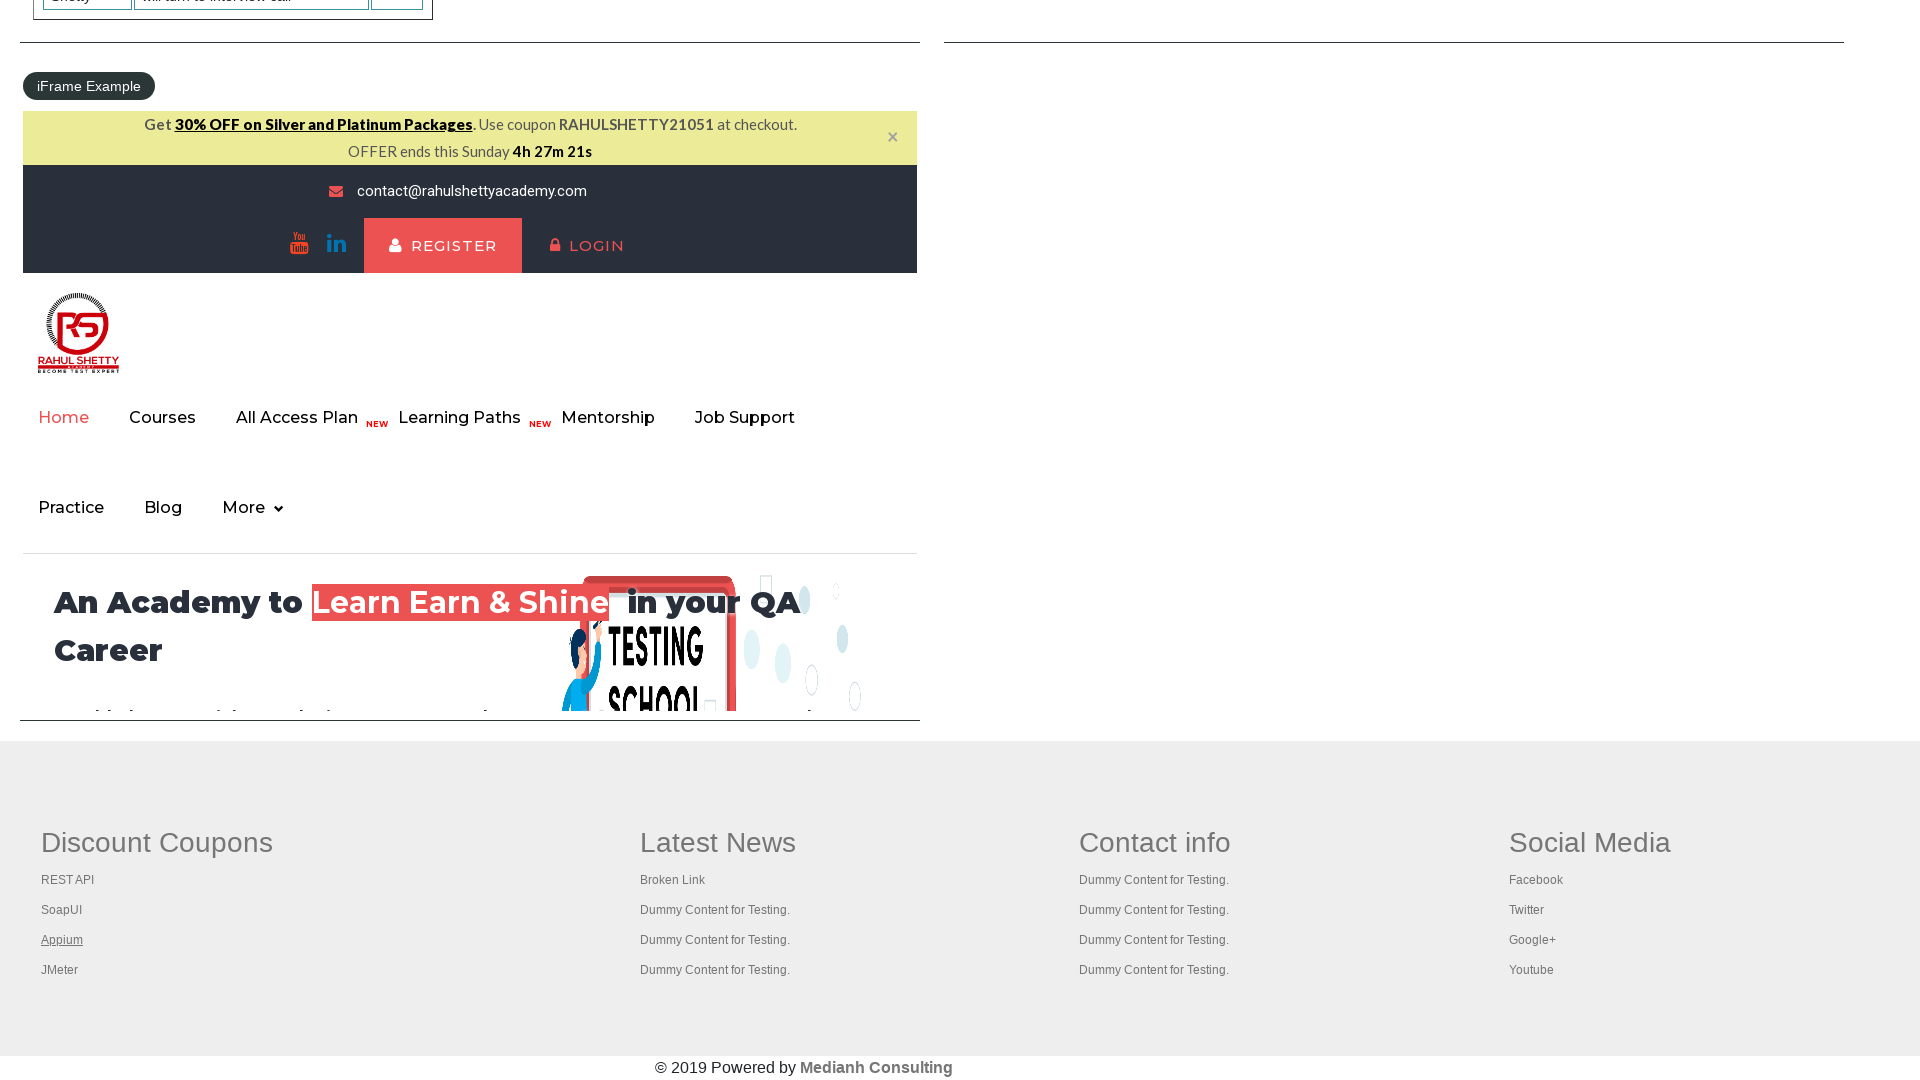

Hovered over footer link 4 at (60, 970) on xpath=//div[@id='gf-BIG']/table/tbody/tr/td/ul/li/a >> nth=3
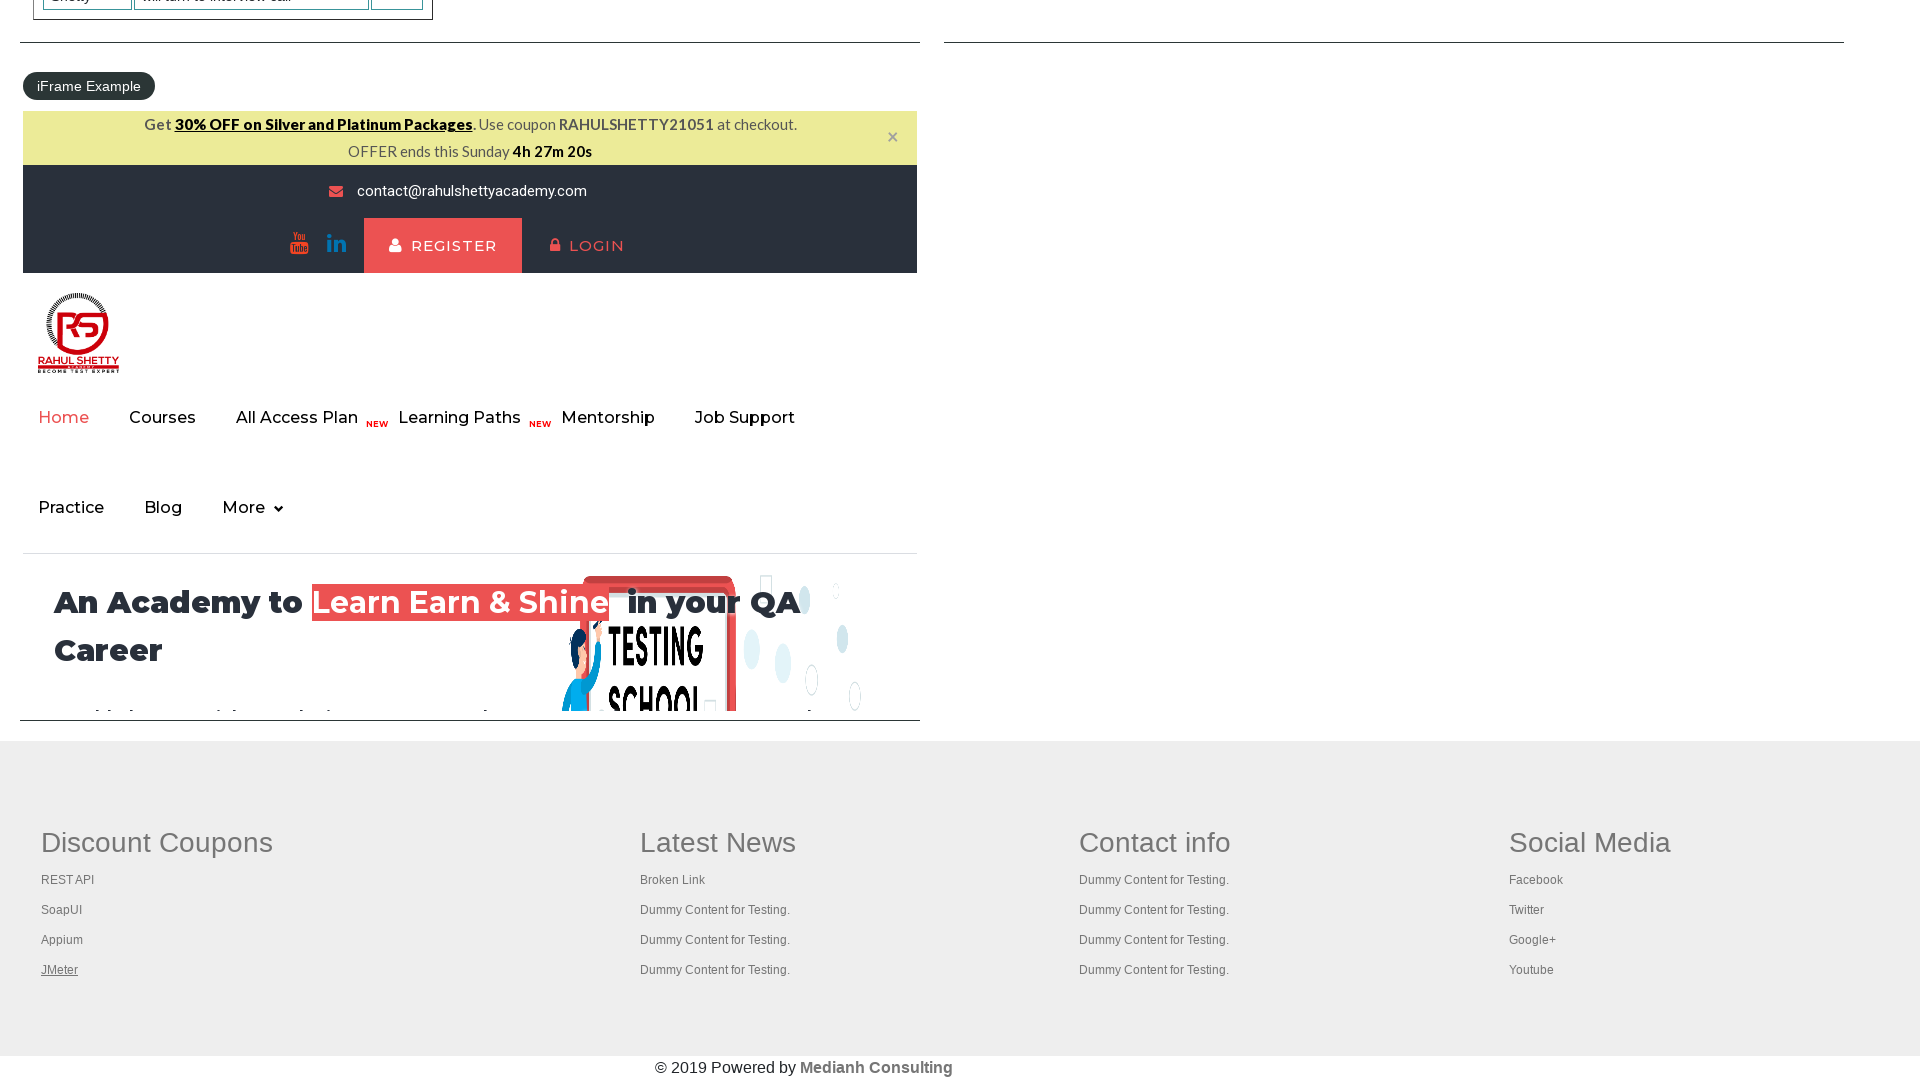

Ctrl+clicked footer link 4 to open in new tab at (60, 970) on xpath=//div[@id='gf-BIG']/table/tbody/tr/td/ul/li/a >> nth=3
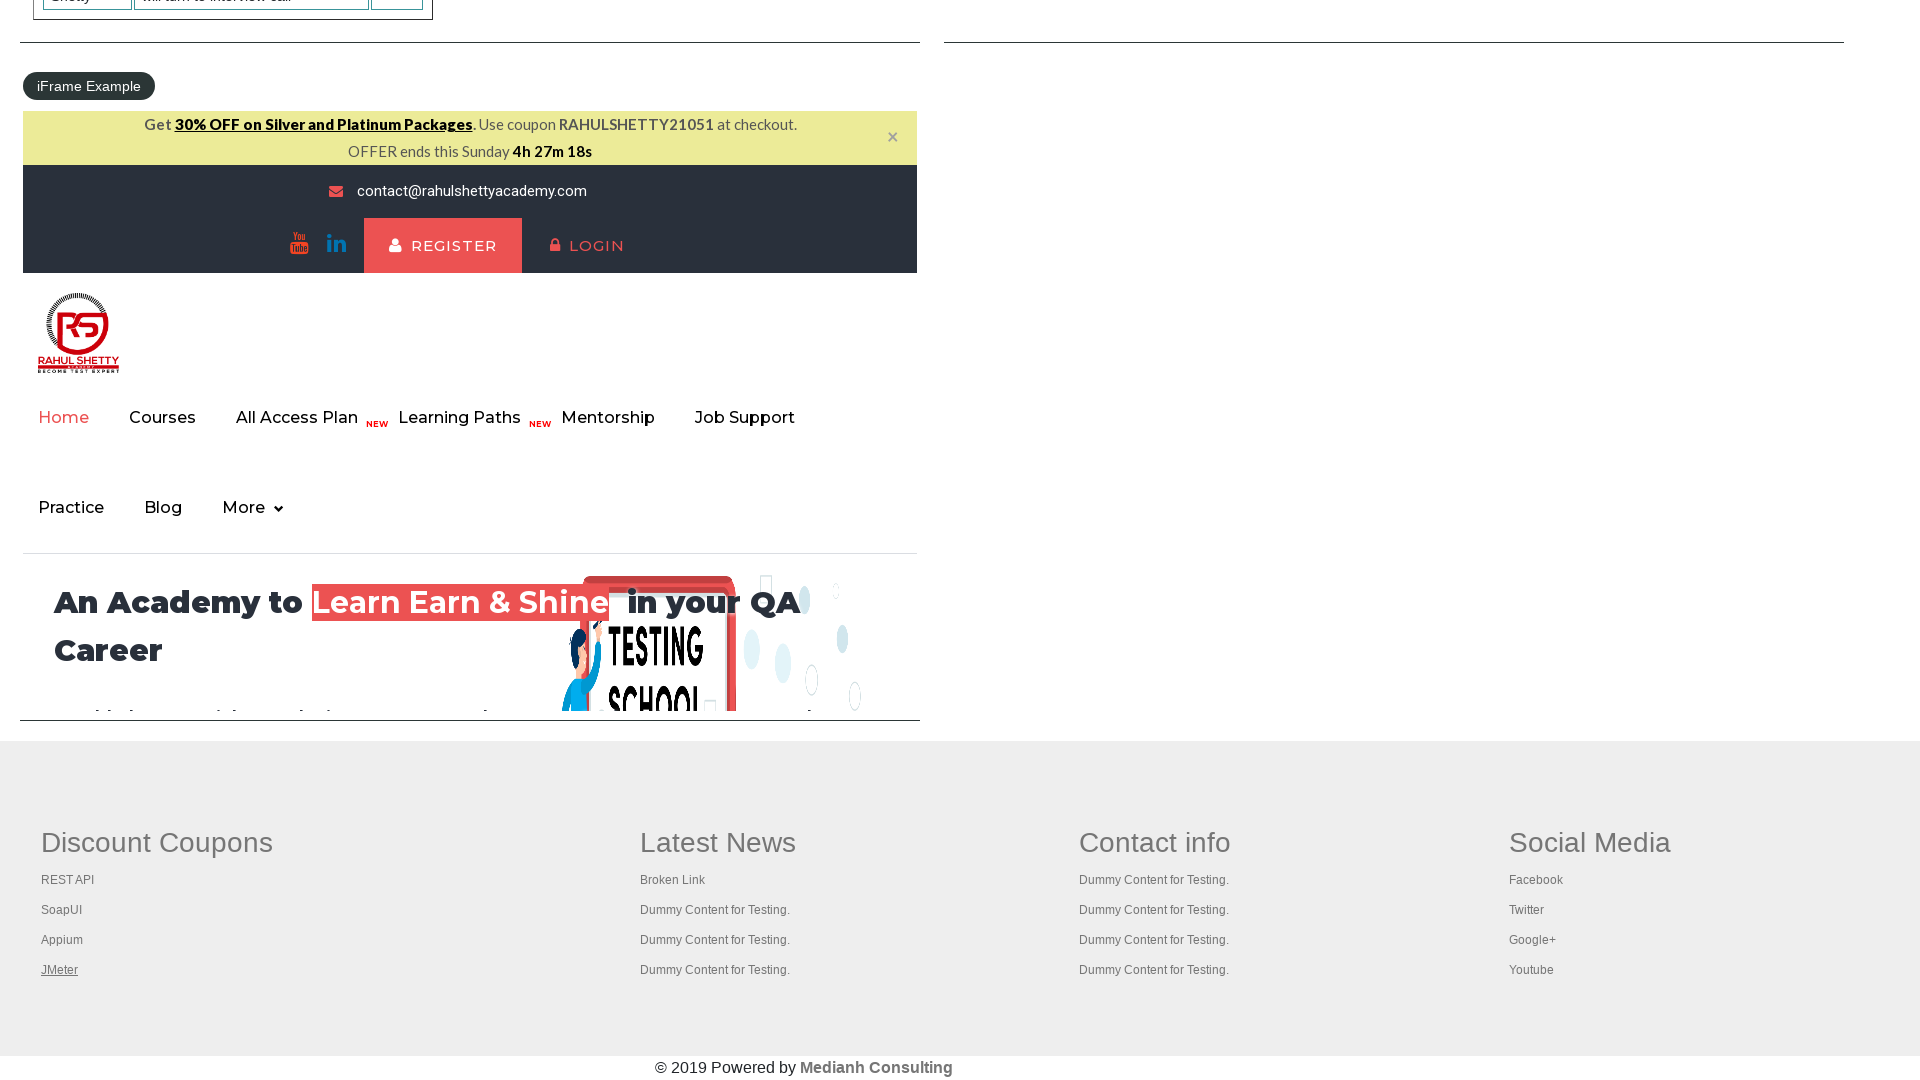

Hovered over footer link 5 at (673, 880) on xpath=//div[@id='gf-BIG']/table/tbody/tr/td/ul/li/a >> nth=4
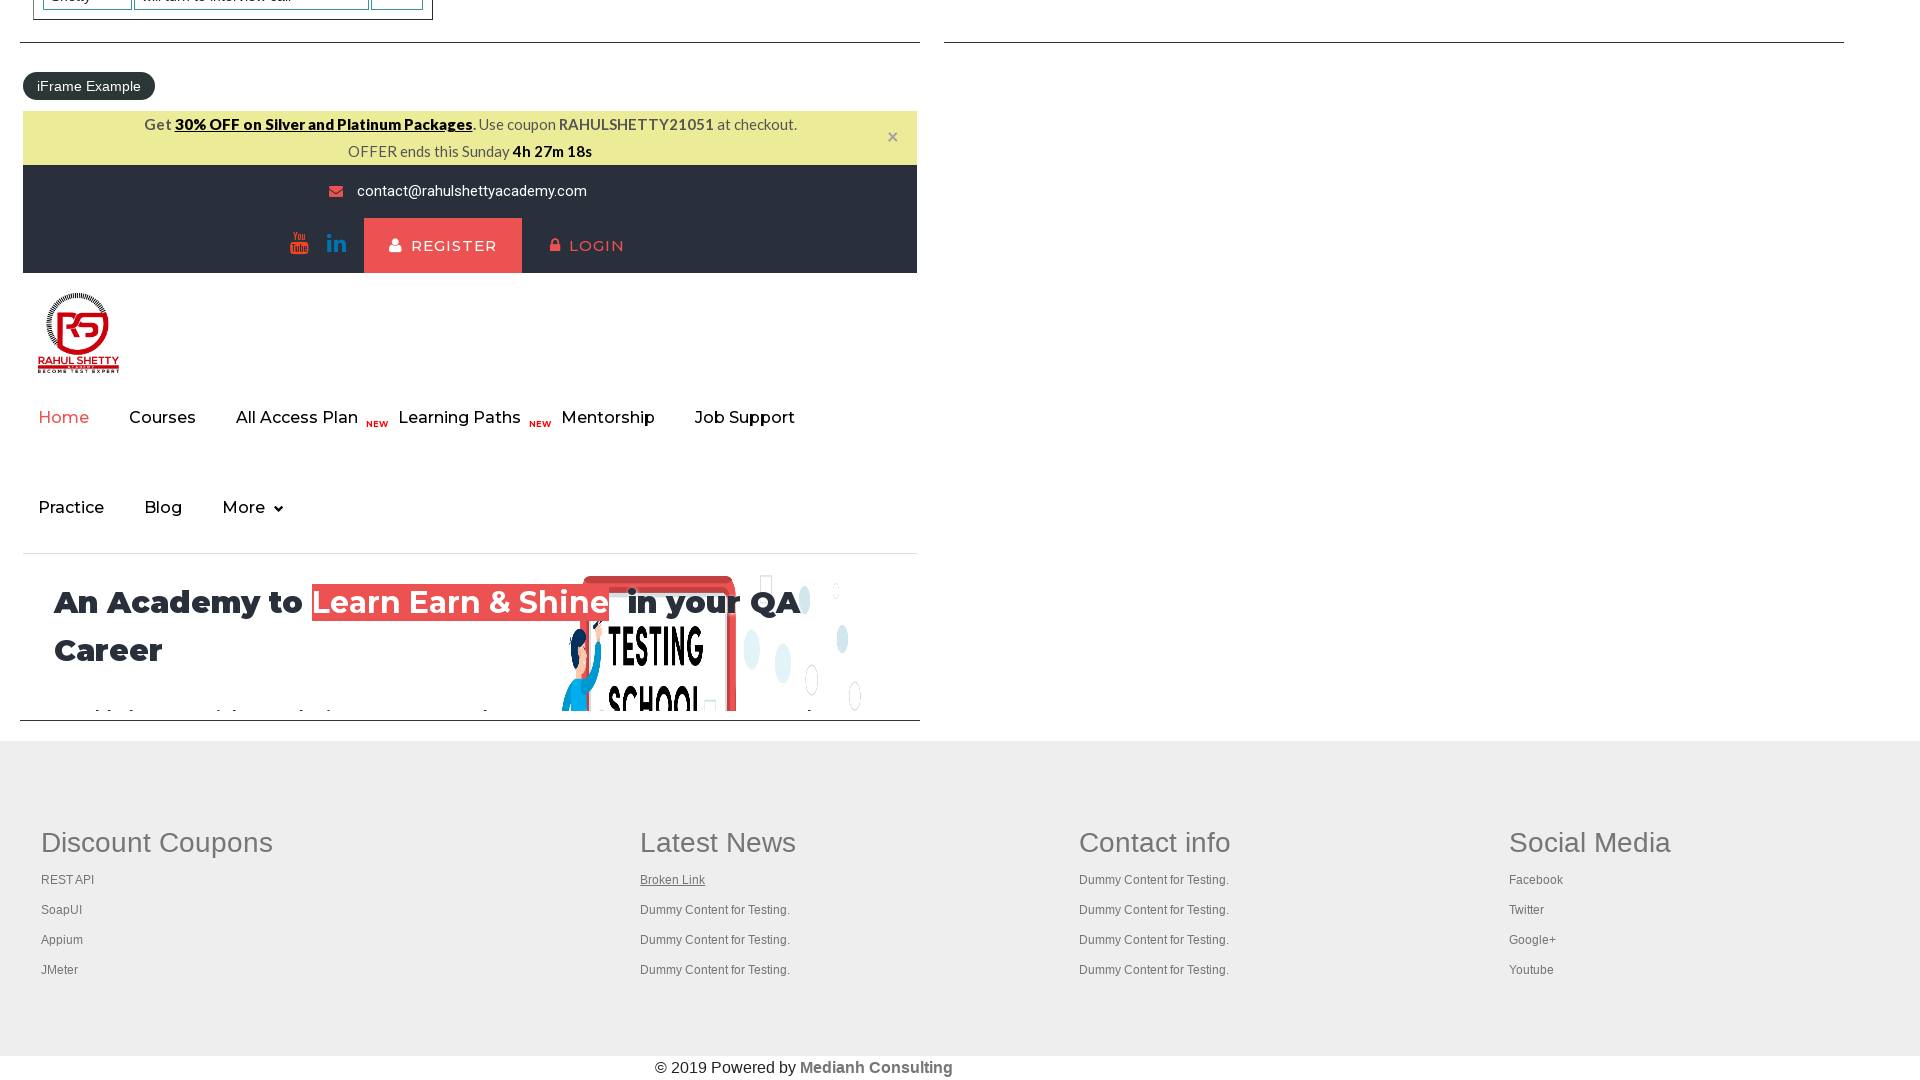

Ctrl+clicked footer link 5 to open in new tab at (673, 880) on xpath=//div[@id='gf-BIG']/table/tbody/tr/td/ul/li/a >> nth=4
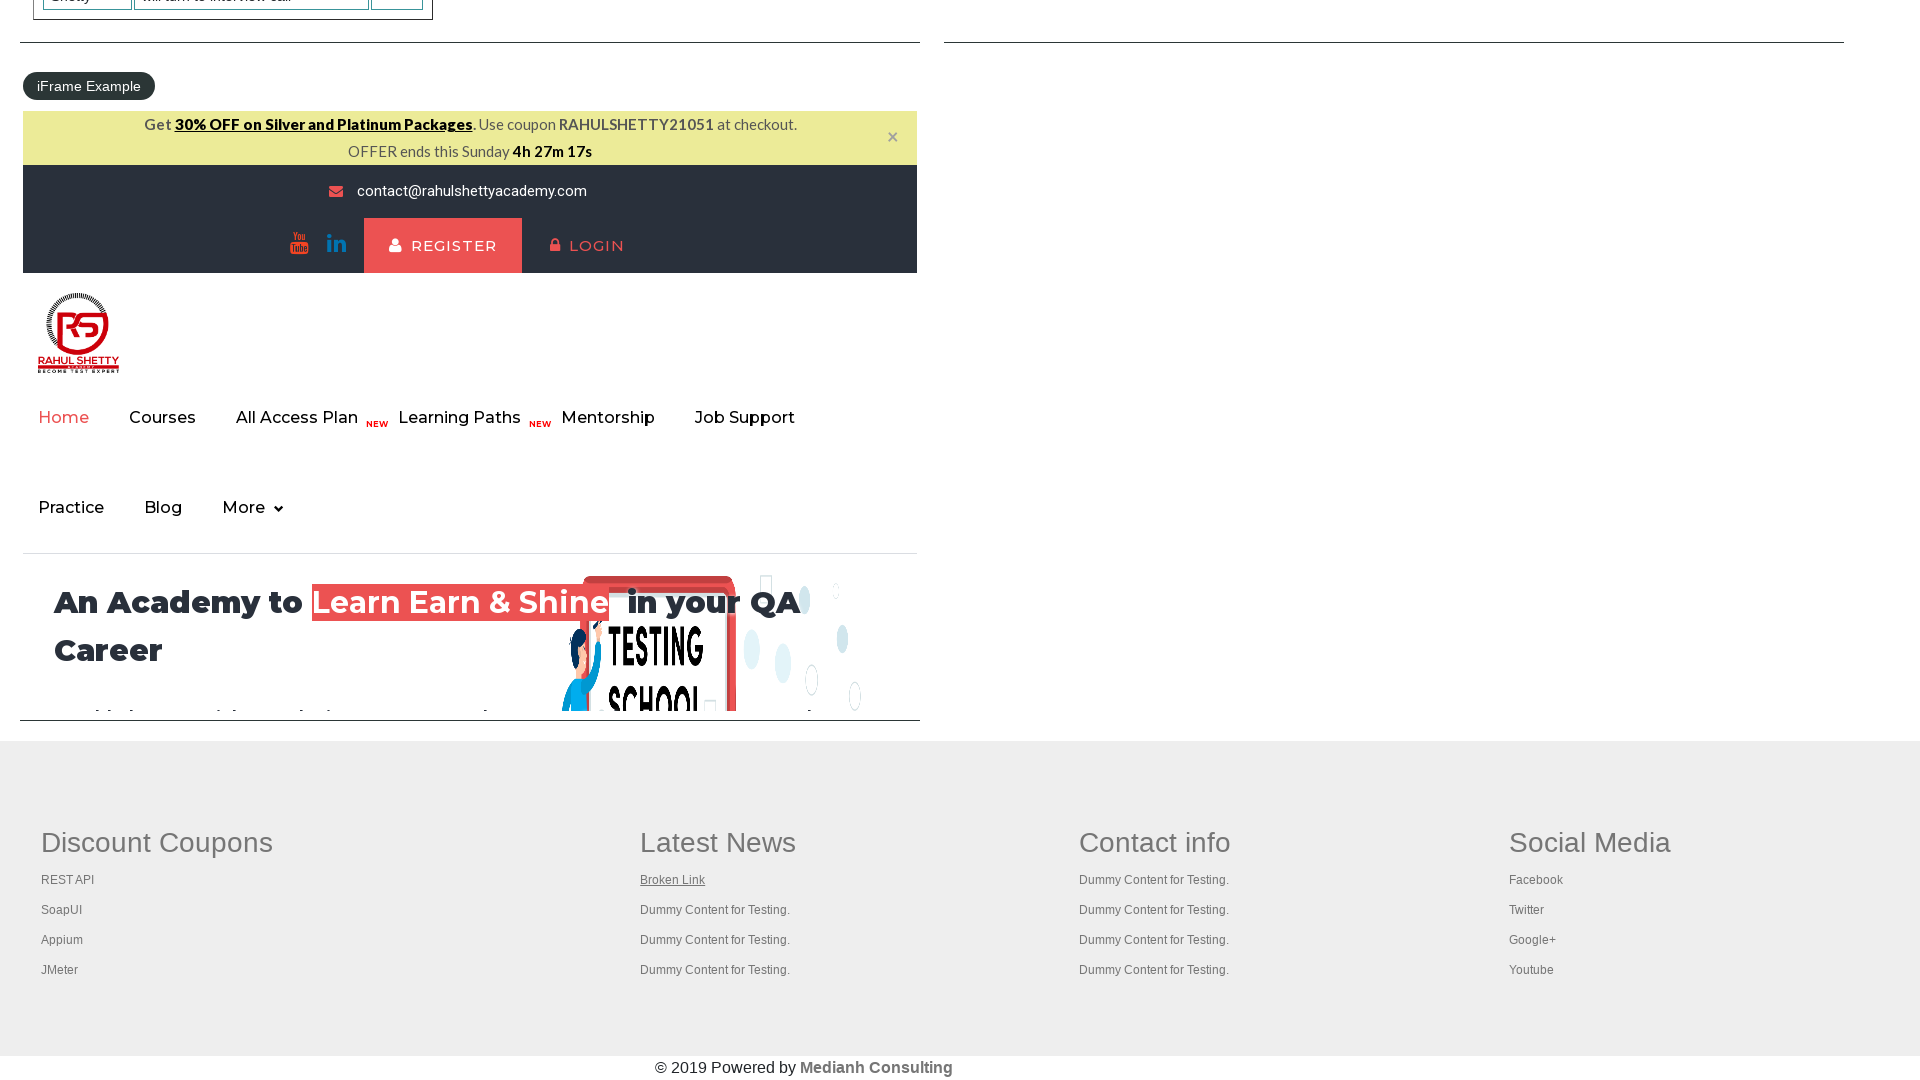

Hovered over footer link 6 at (715, 910) on xpath=//div[@id='gf-BIG']/table/tbody/tr/td/ul/li/a >> nth=5
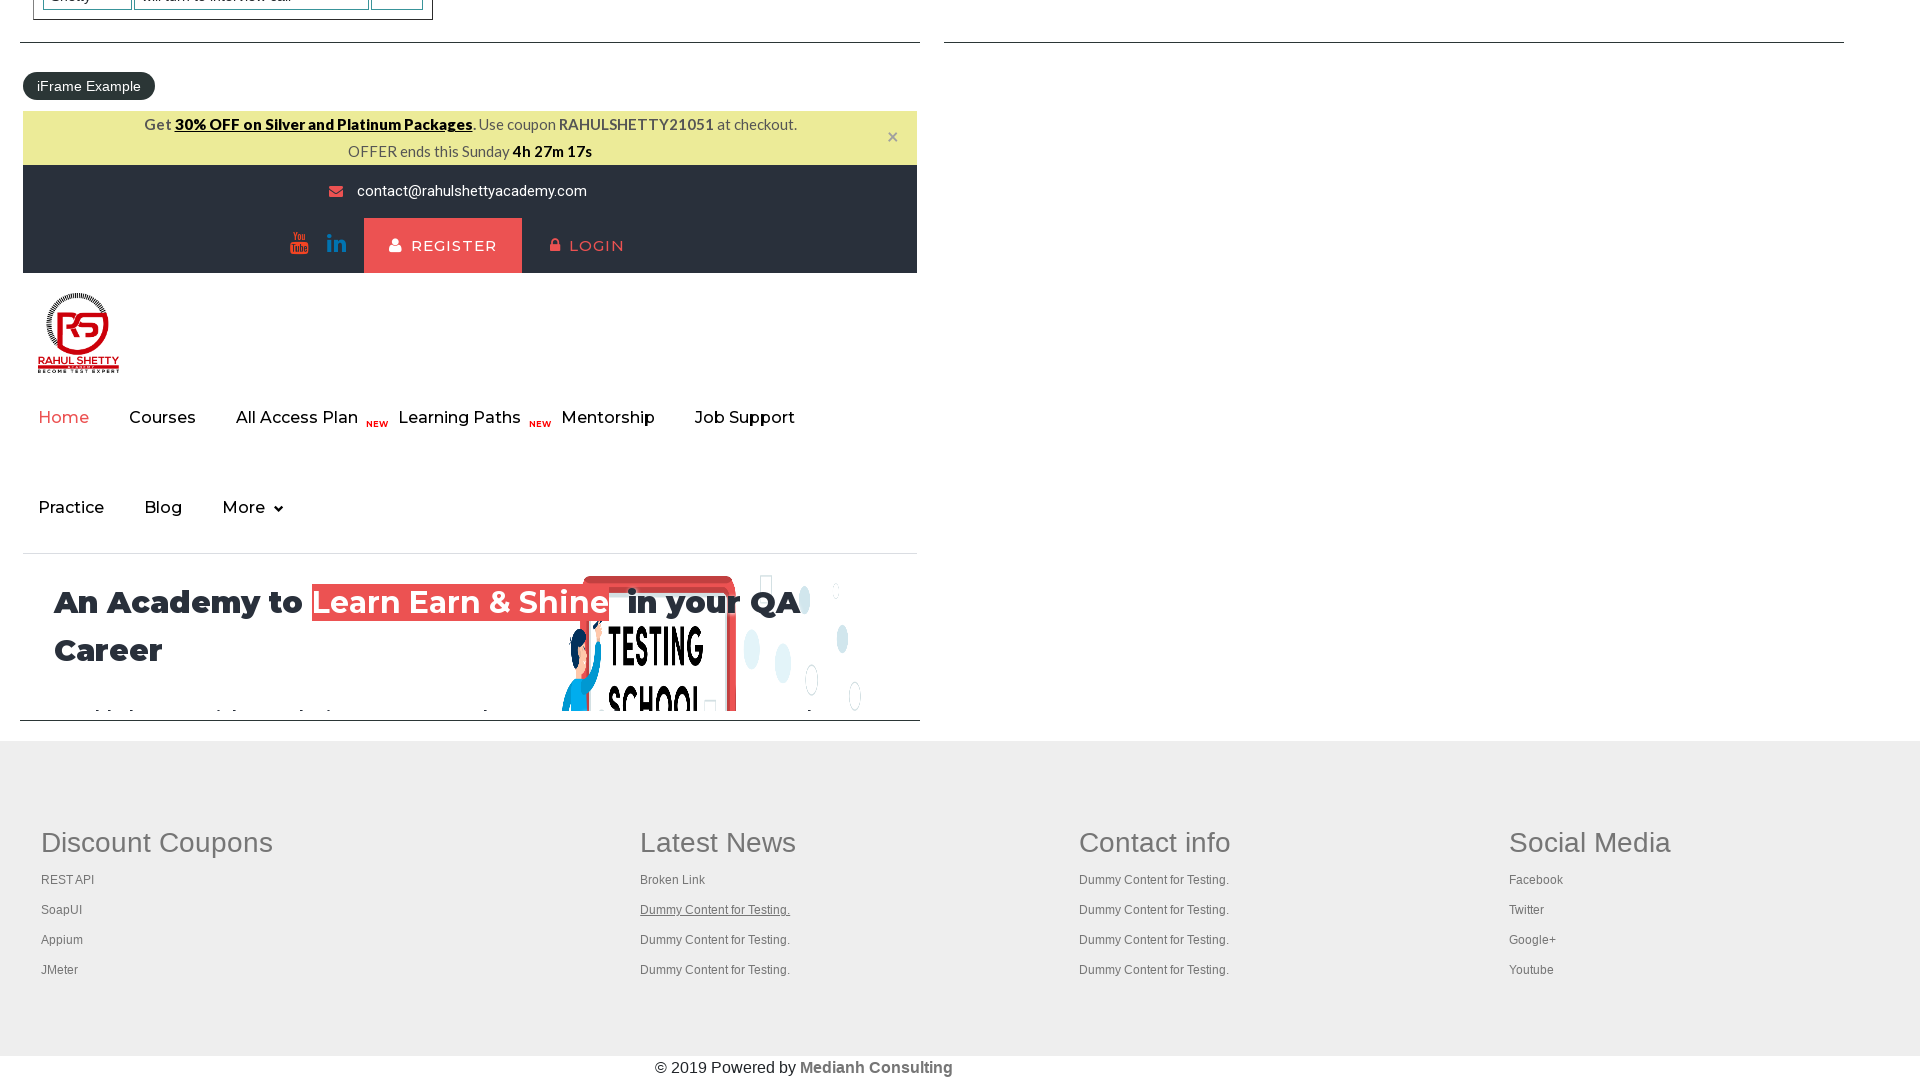

Ctrl+clicked footer link 6 to open in new tab at (715, 910) on xpath=//div[@id='gf-BIG']/table/tbody/tr/td/ul/li/a >> nth=5
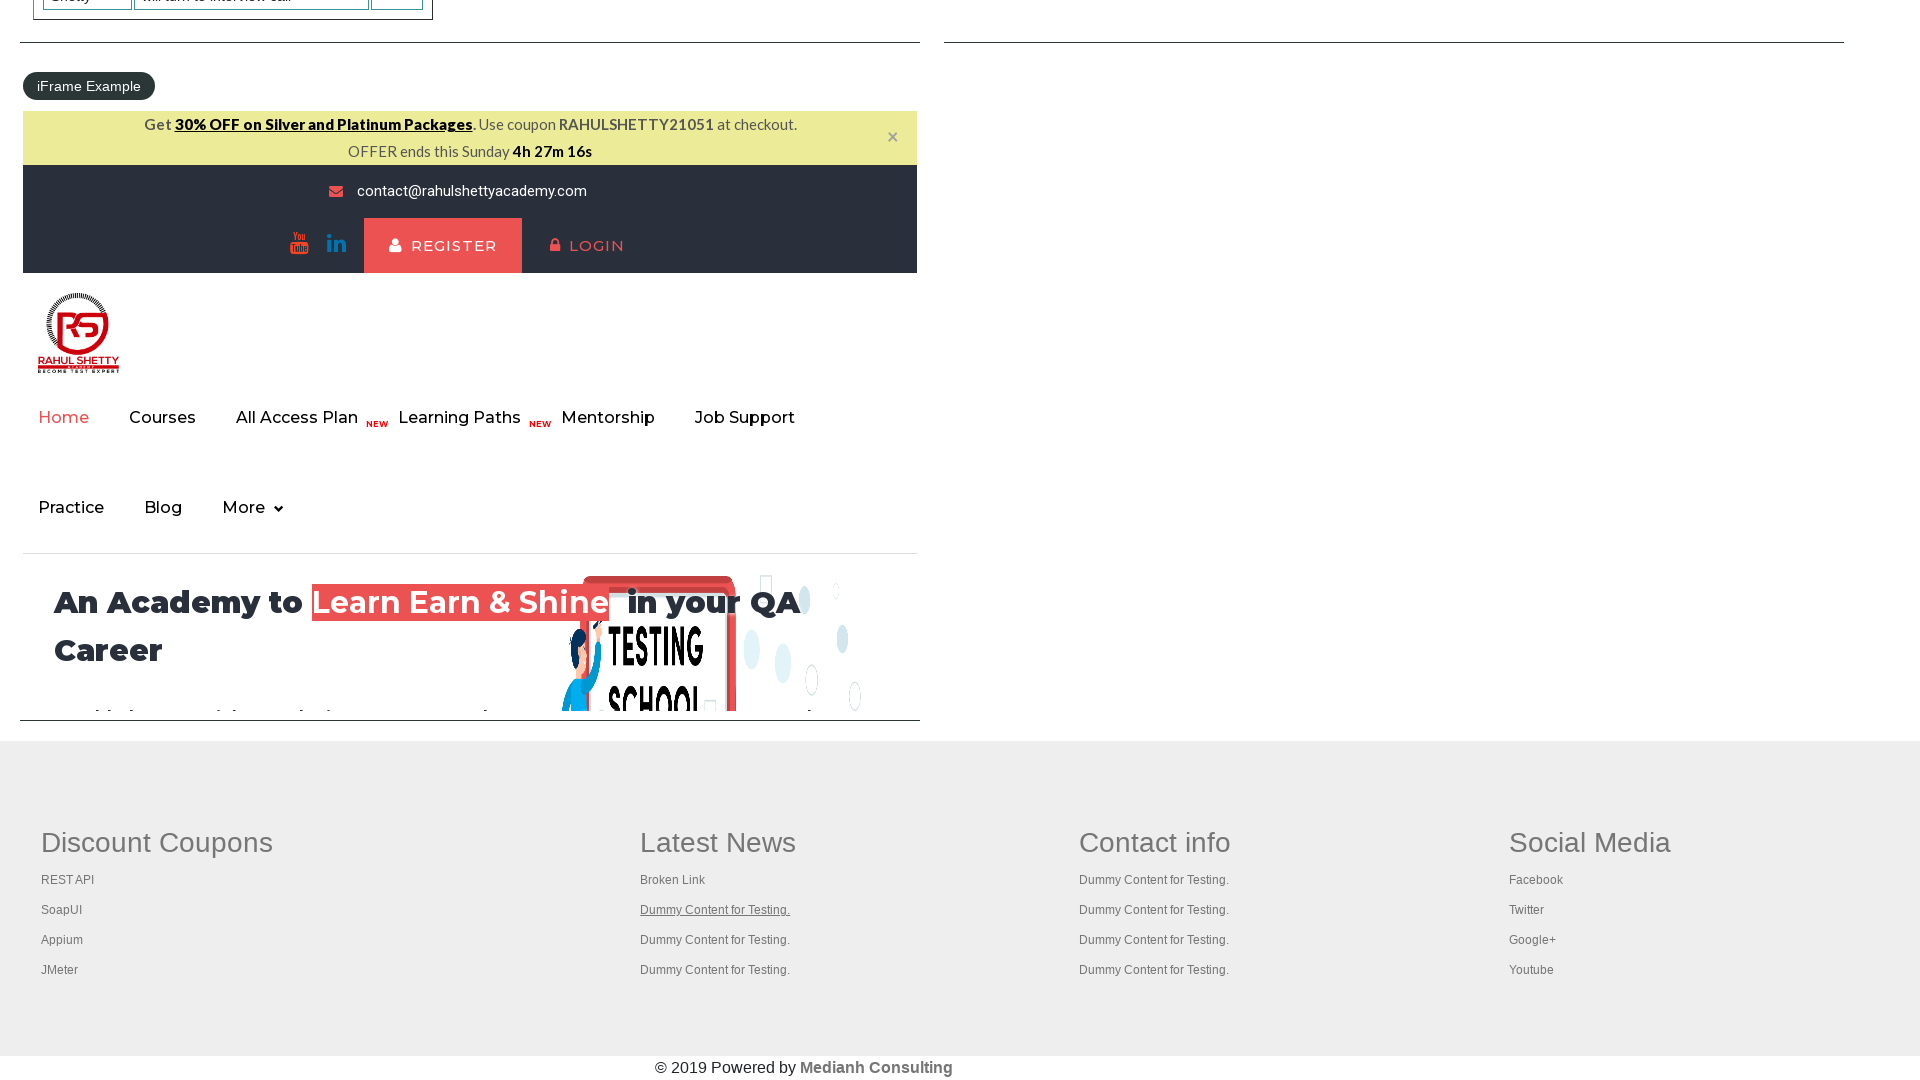

Hovered over footer link 7 at (715, 940) on xpath=//div[@id='gf-BIG']/table/tbody/tr/td/ul/li/a >> nth=6
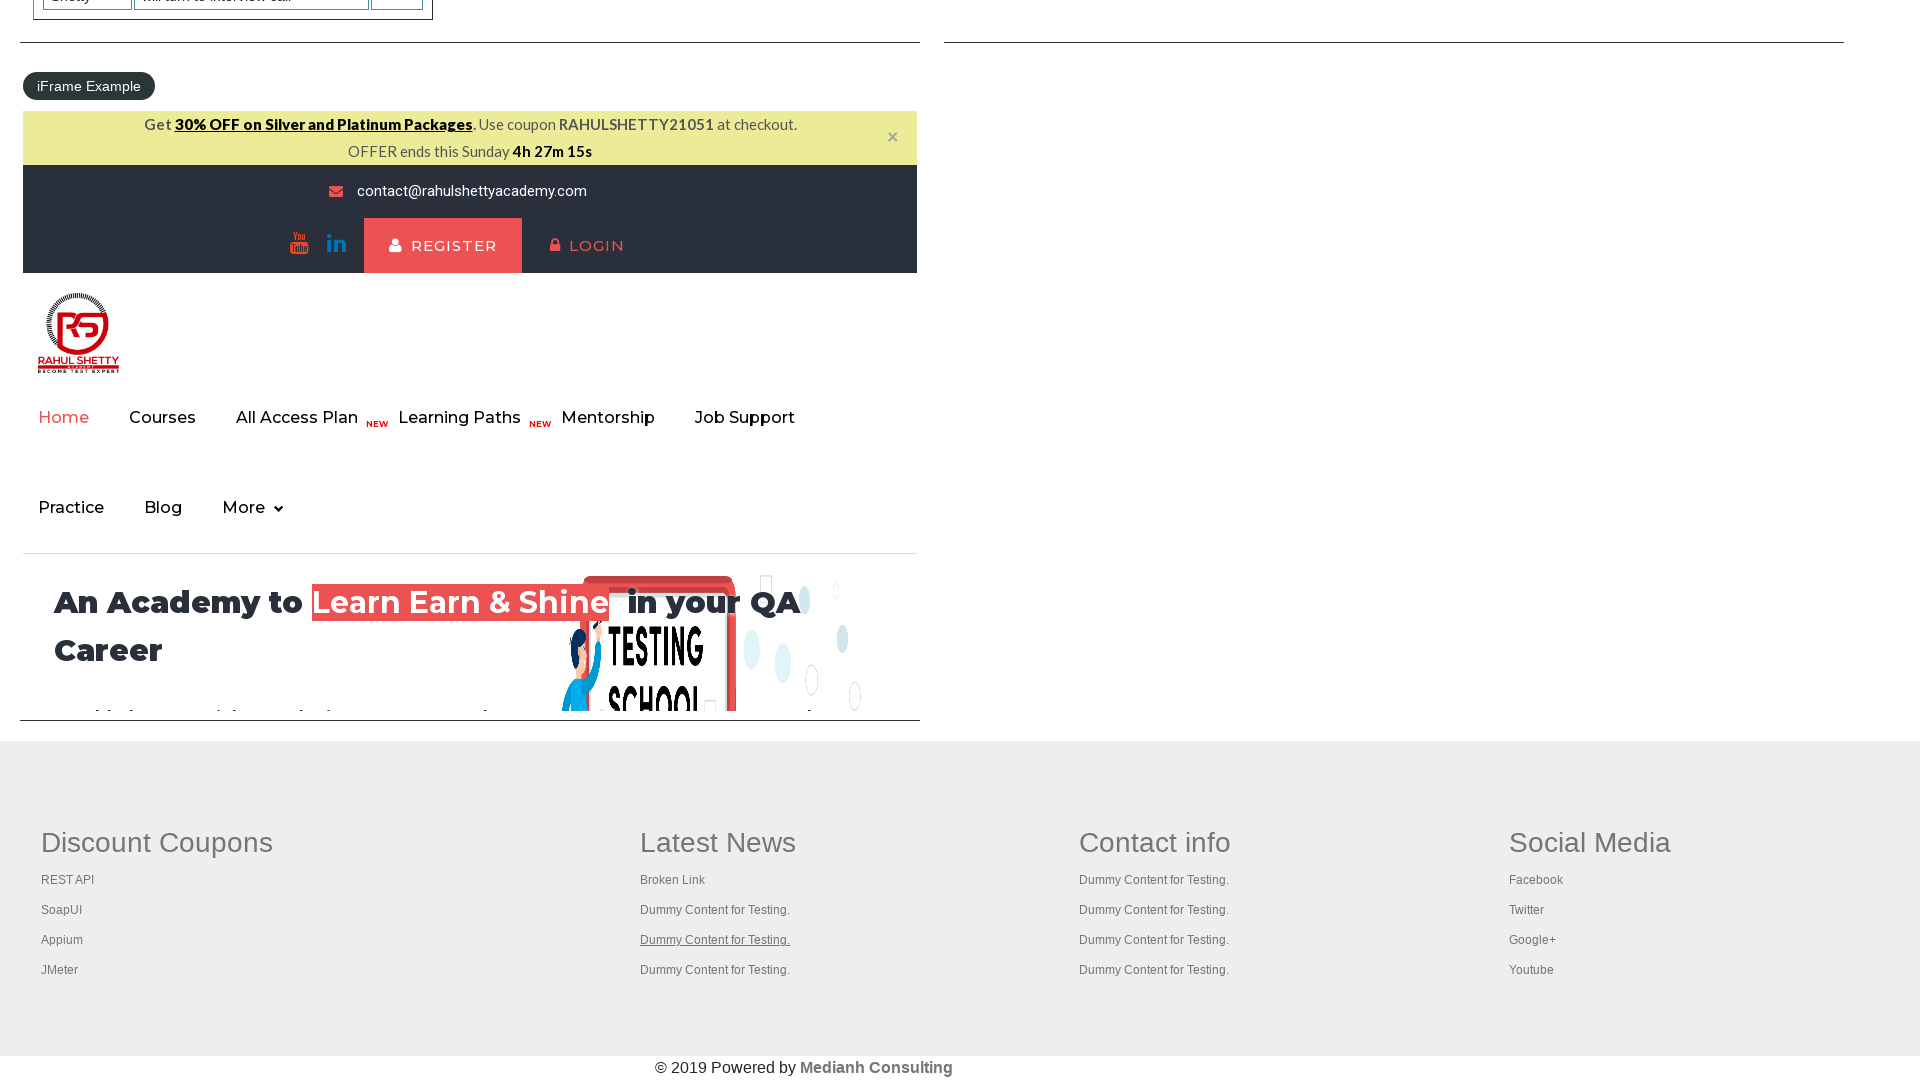

Ctrl+clicked footer link 7 to open in new tab at (715, 940) on xpath=//div[@id='gf-BIG']/table/tbody/tr/td/ul/li/a >> nth=6
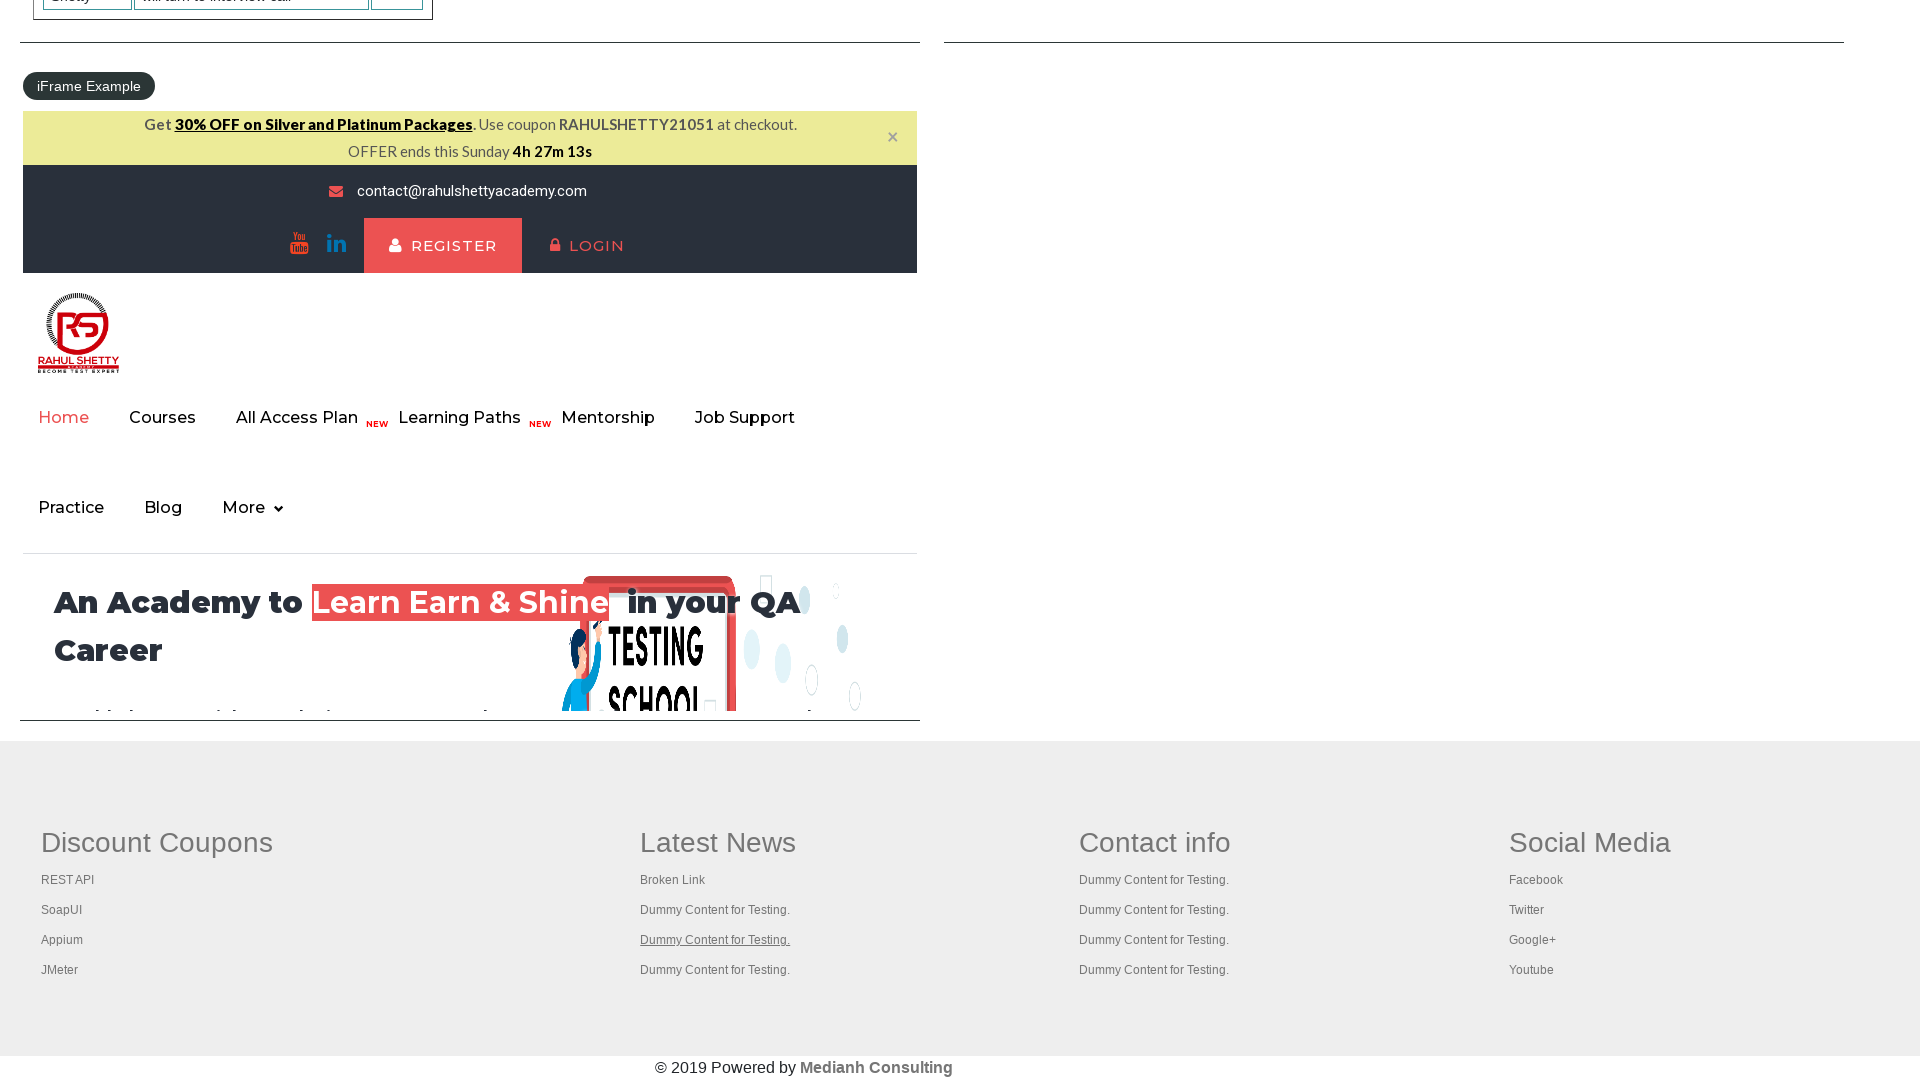

Hovered over footer link 8 at (715, 970) on xpath=//div[@id='gf-BIG']/table/tbody/tr/td/ul/li/a >> nth=7
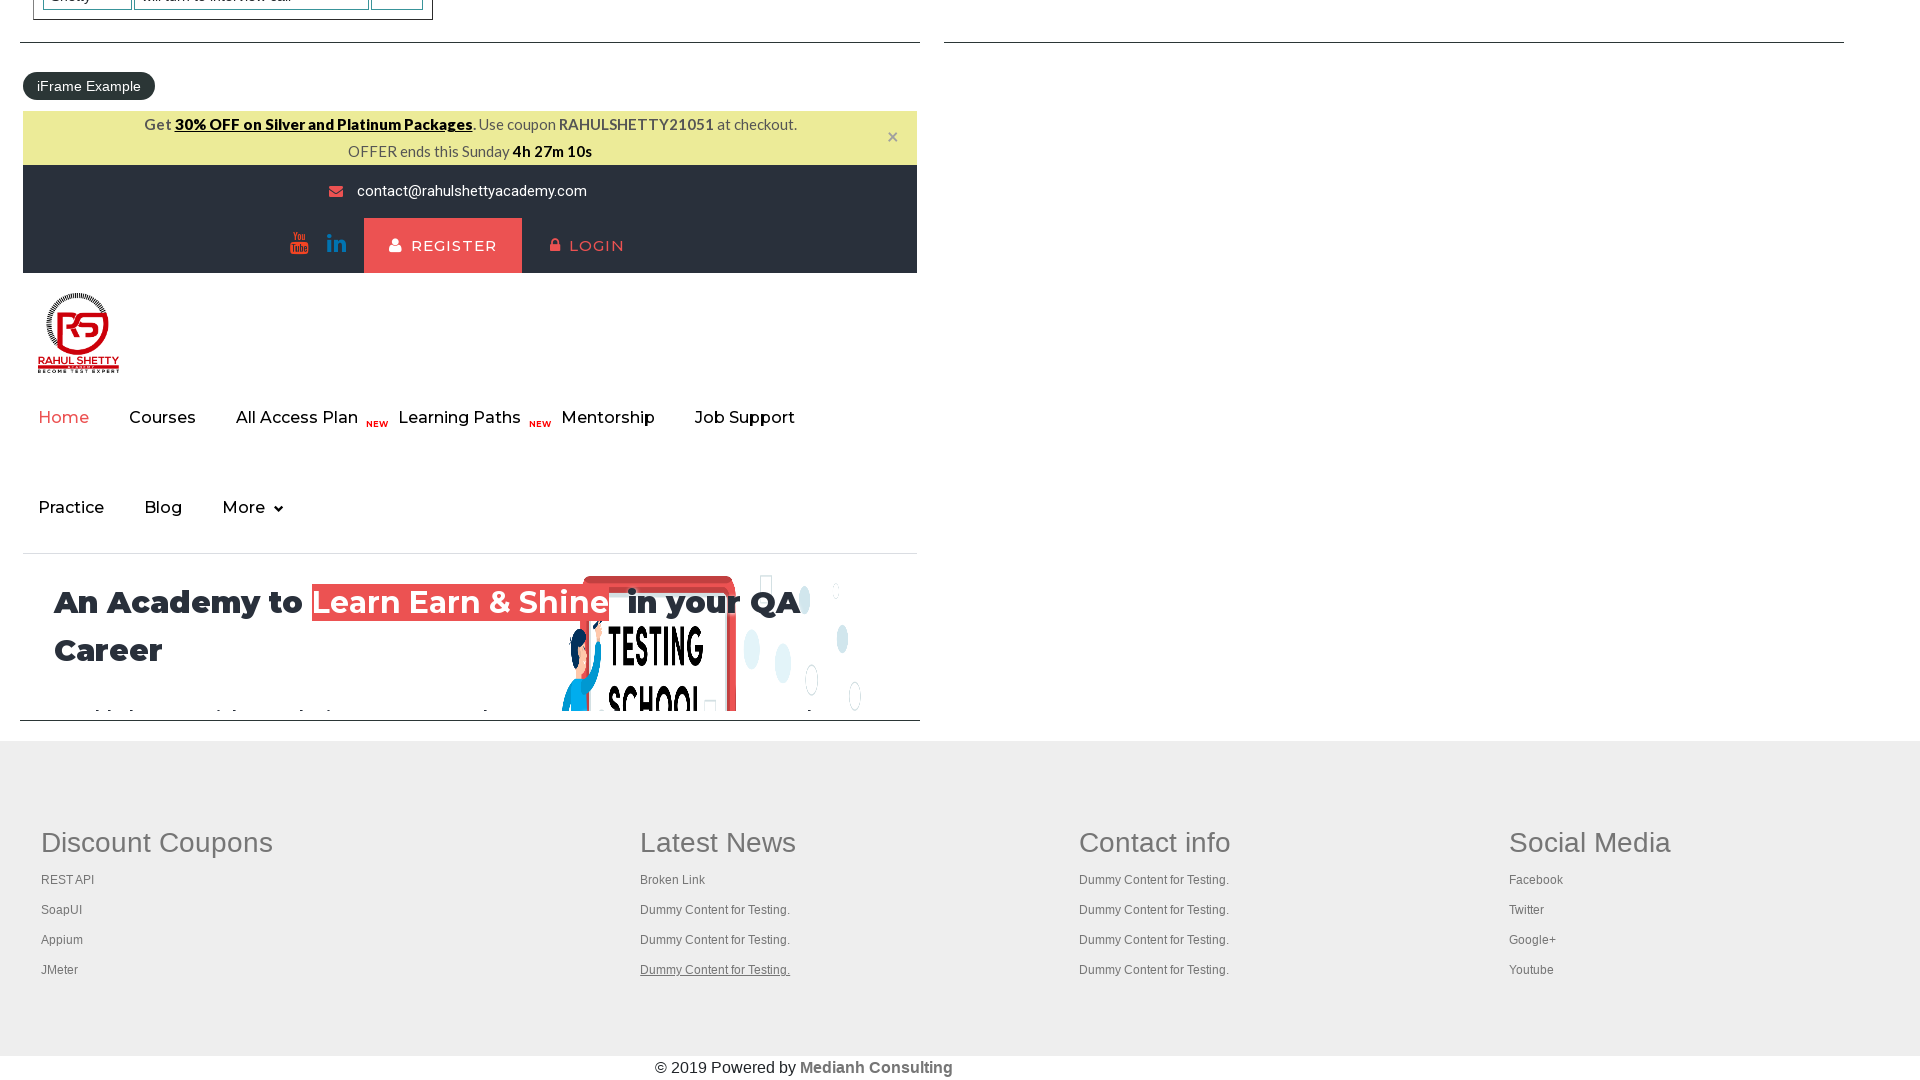

Ctrl+clicked footer link 8 to open in new tab at (715, 970) on xpath=//div[@id='gf-BIG']/table/tbody/tr/td/ul/li/a >> nth=7
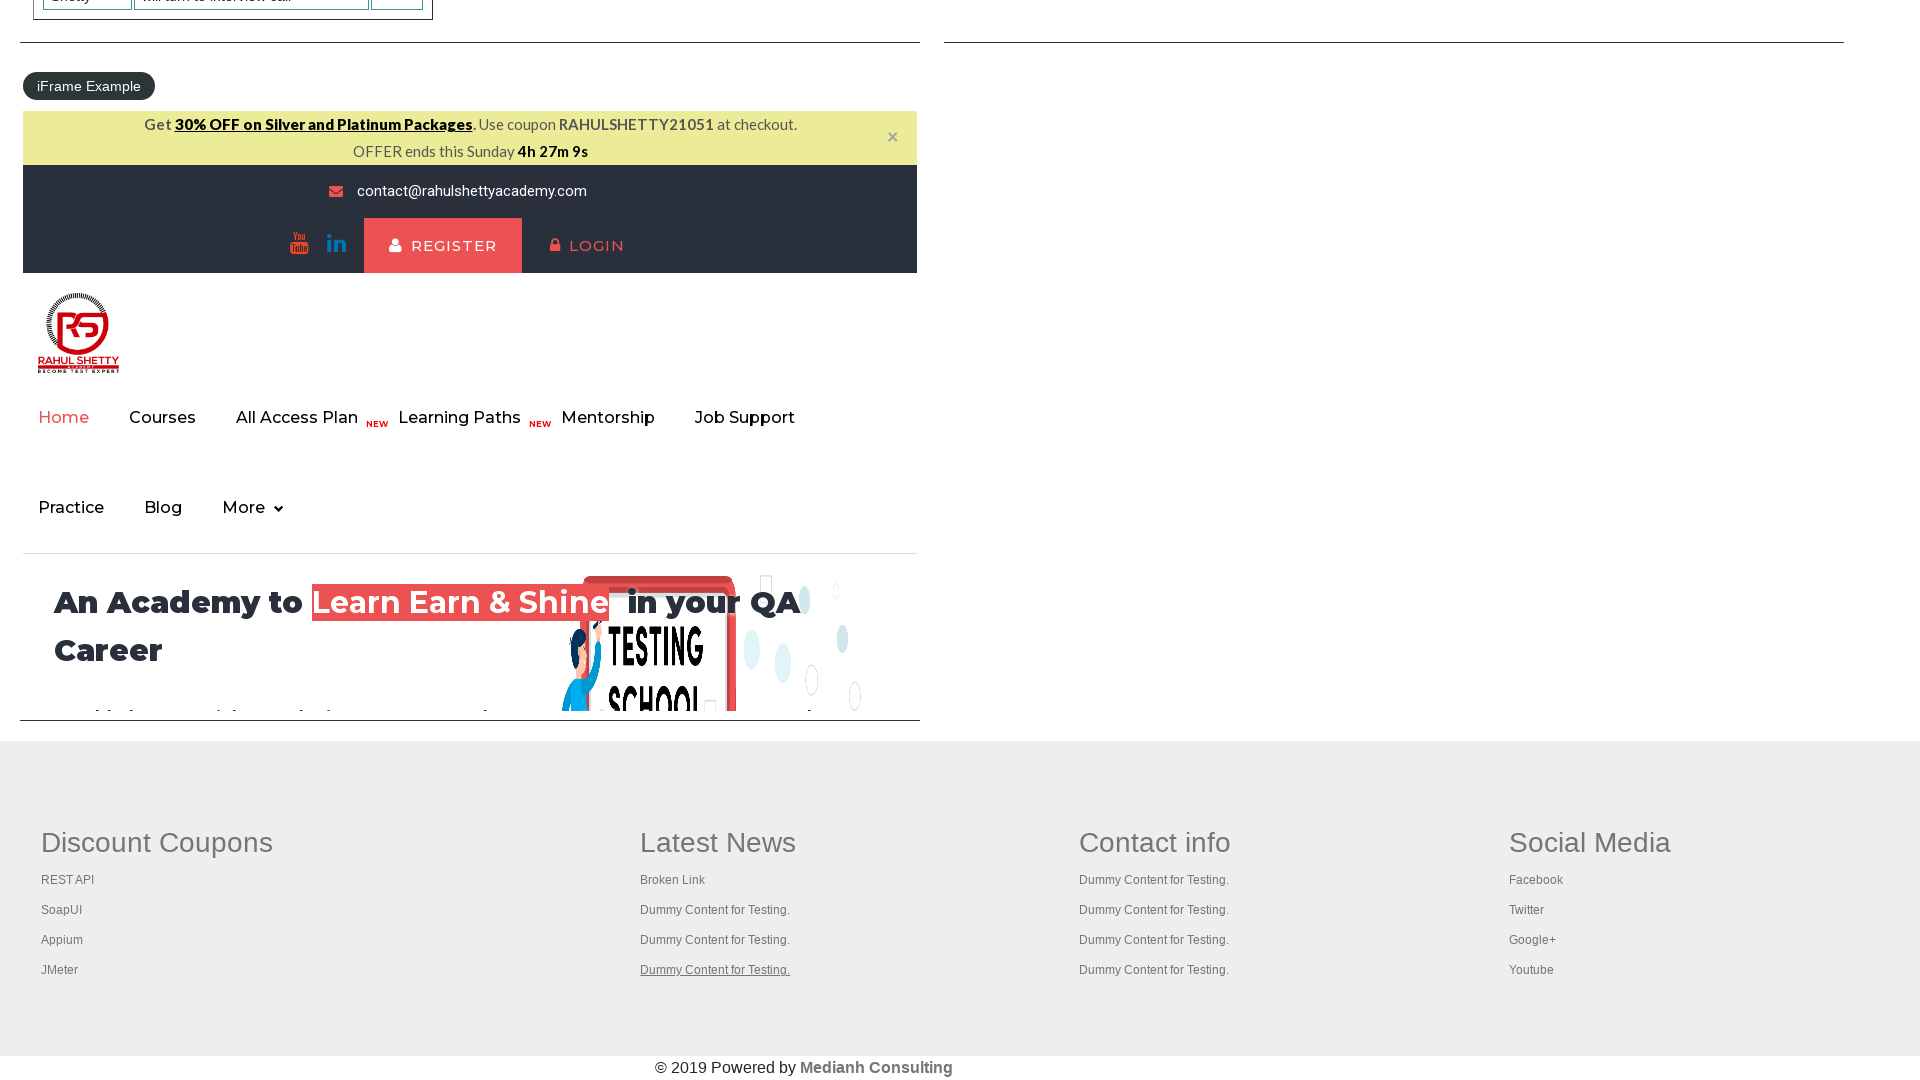

Hovered over footer link 9 at (1154, 880) on xpath=//div[@id='gf-BIG']/table/tbody/tr/td/ul/li/a >> nth=8
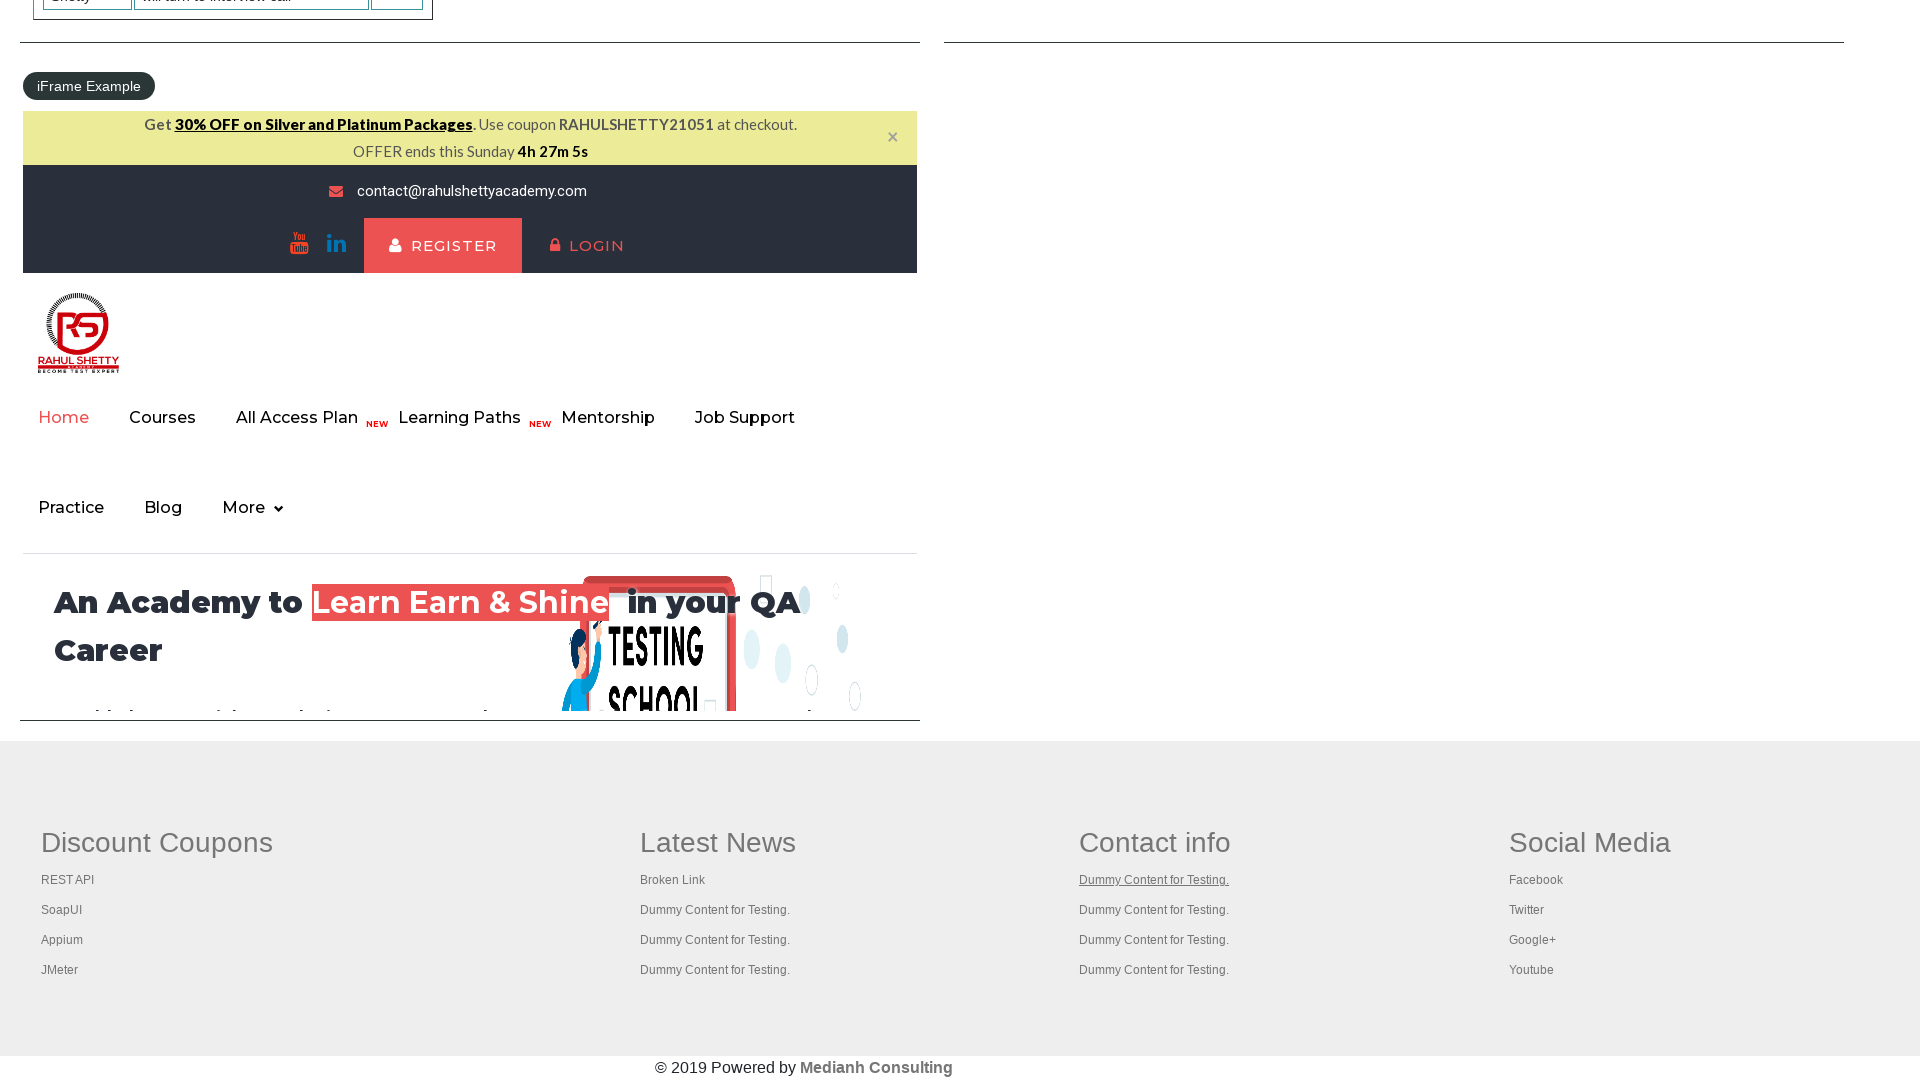

Ctrl+clicked footer link 9 to open in new tab at (1154, 880) on xpath=//div[@id='gf-BIG']/table/tbody/tr/td/ul/li/a >> nth=8
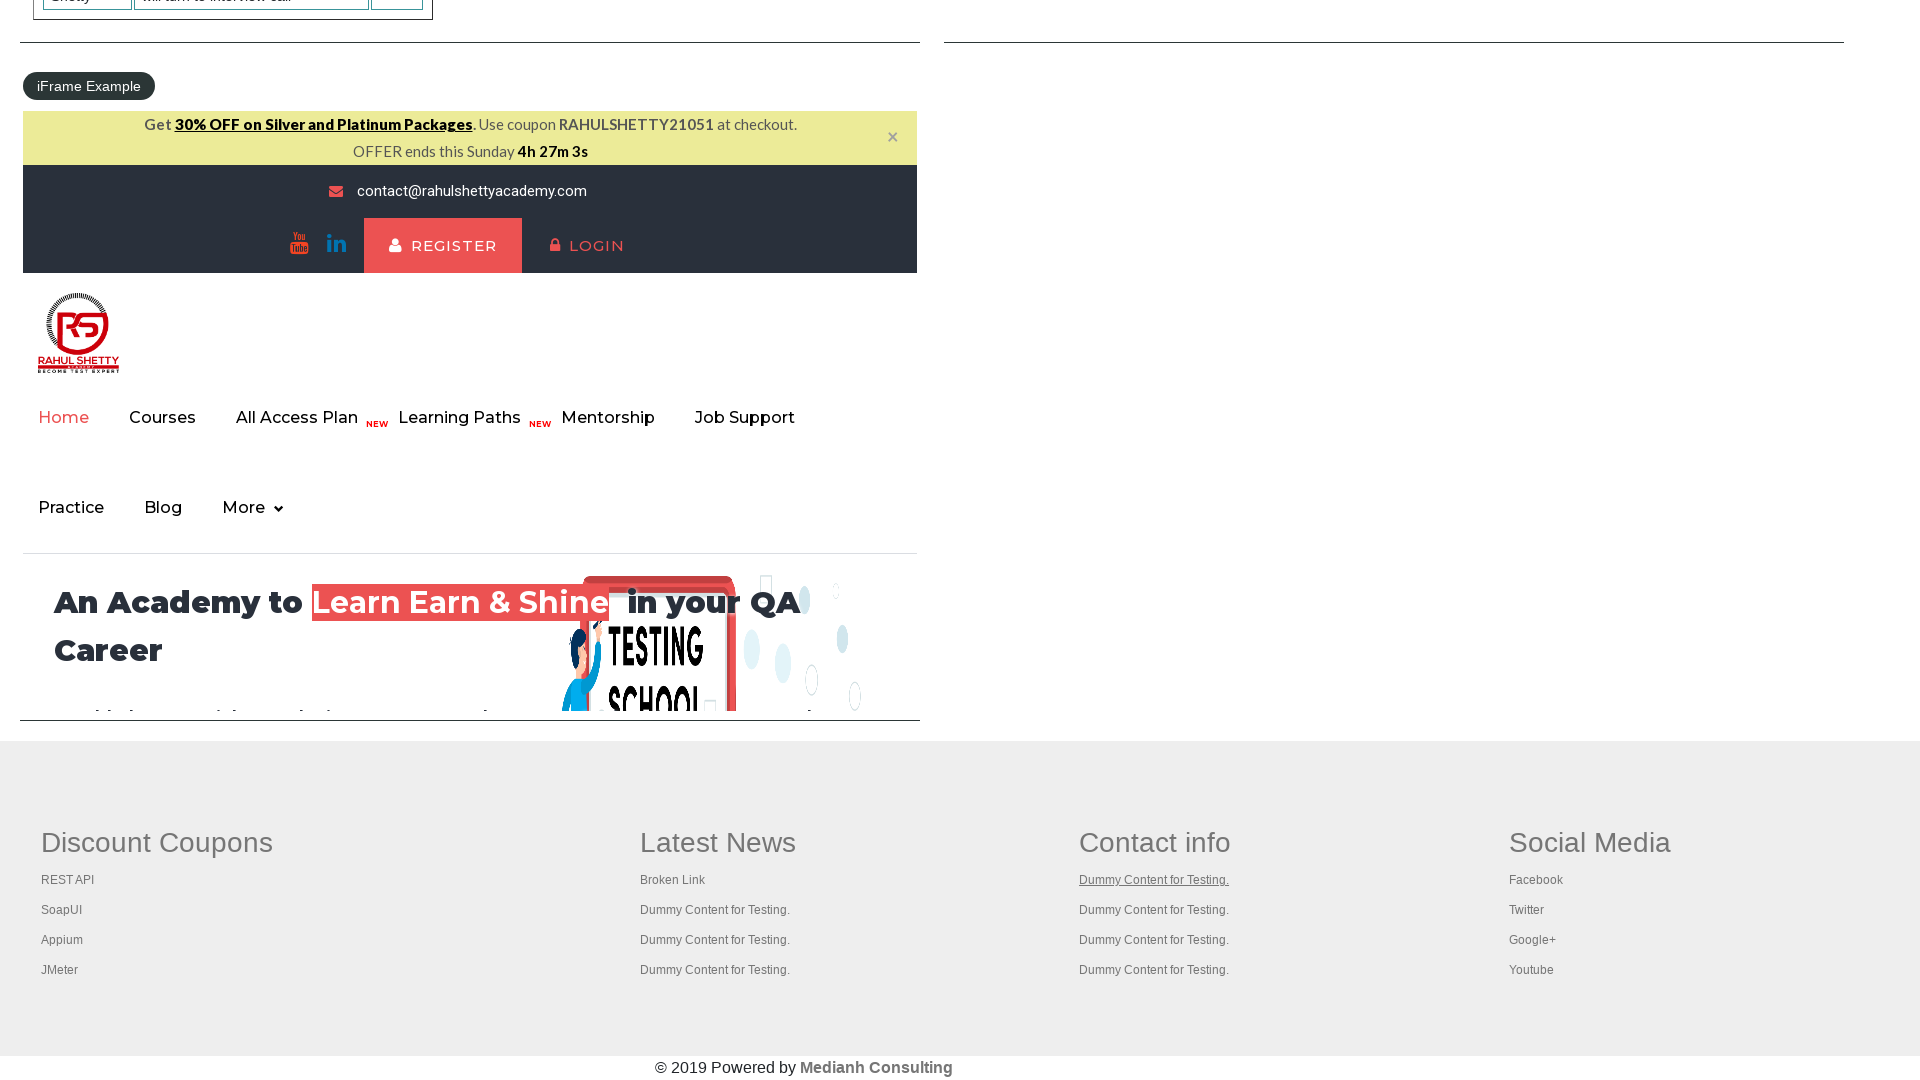

Hovered over footer link 10 at (1154, 910) on xpath=//div[@id='gf-BIG']/table/tbody/tr/td/ul/li/a >> nth=9
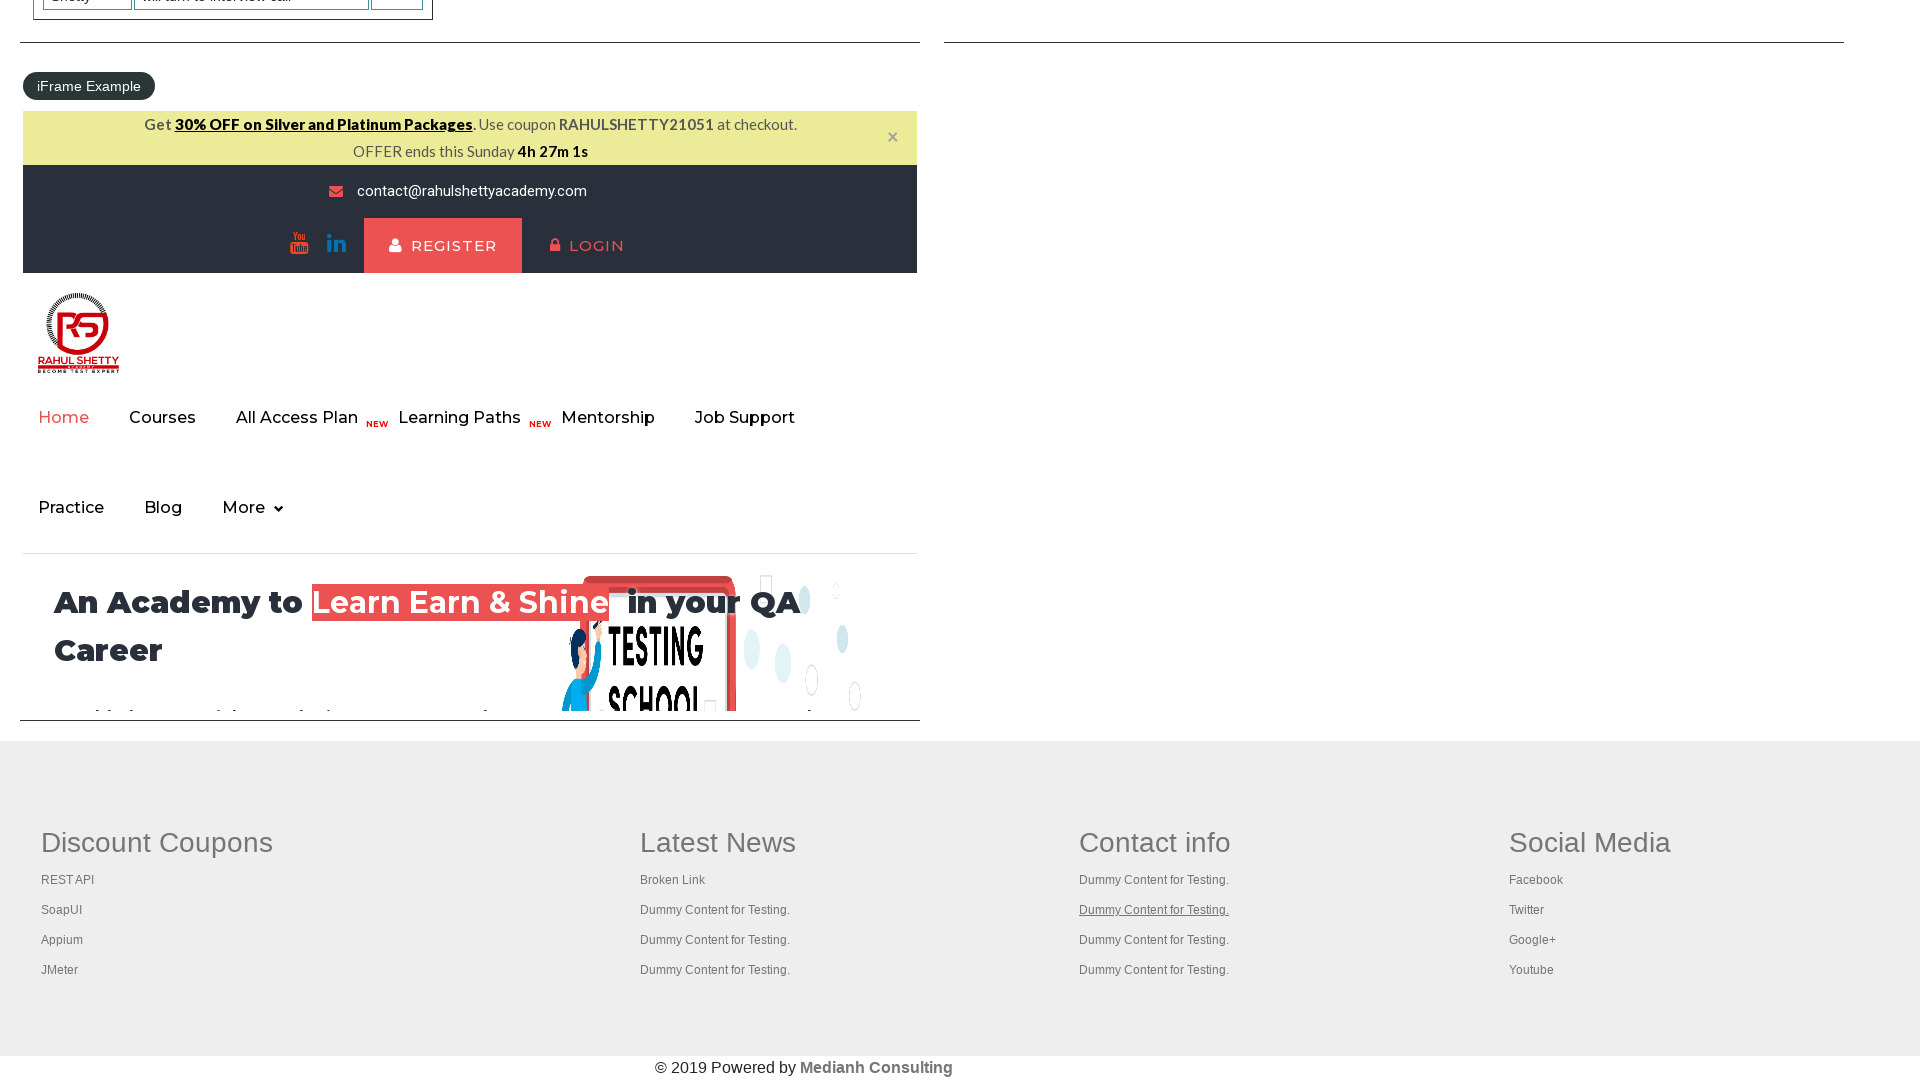

Ctrl+clicked footer link 10 to open in new tab at (1154, 910) on xpath=//div[@id='gf-BIG']/table/tbody/tr/td/ul/li/a >> nth=9
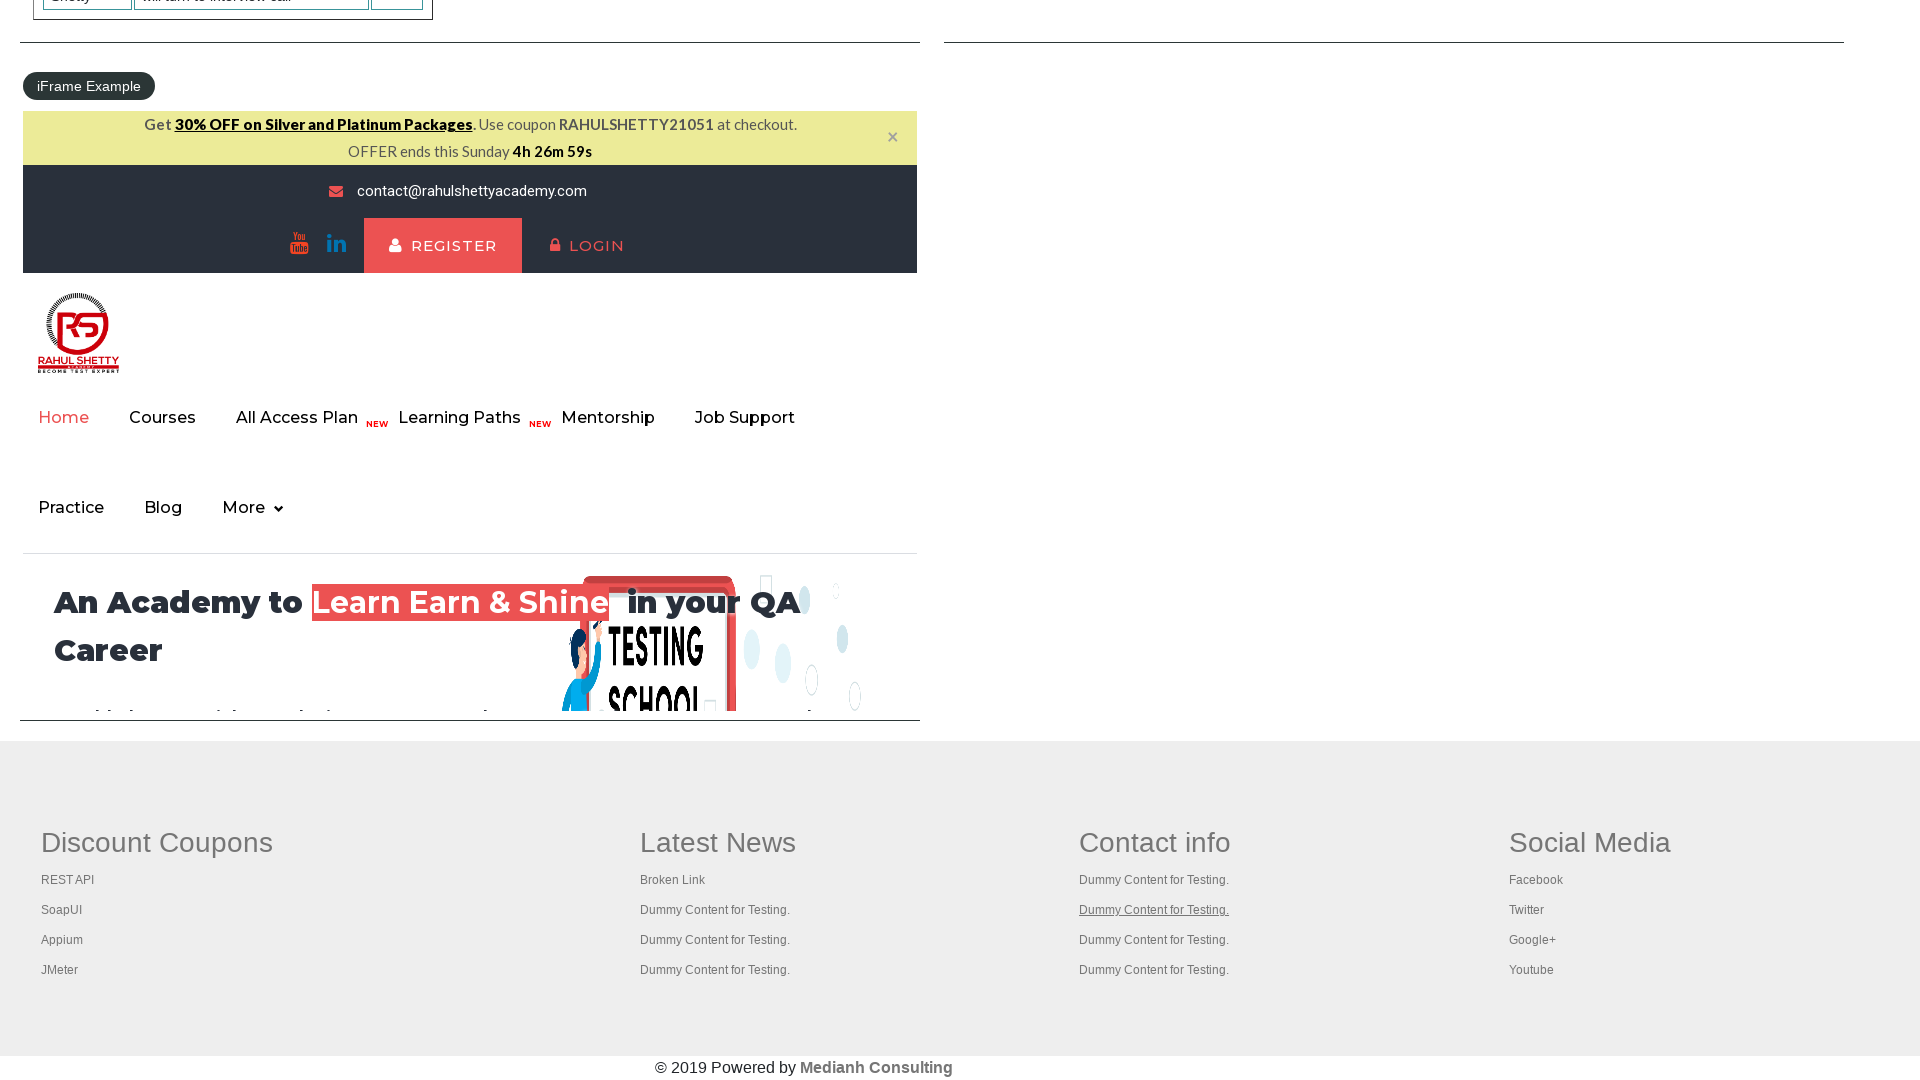

Hovered over footer link 11 at (1154, 940) on xpath=//div[@id='gf-BIG']/table/tbody/tr/td/ul/li/a >> nth=10
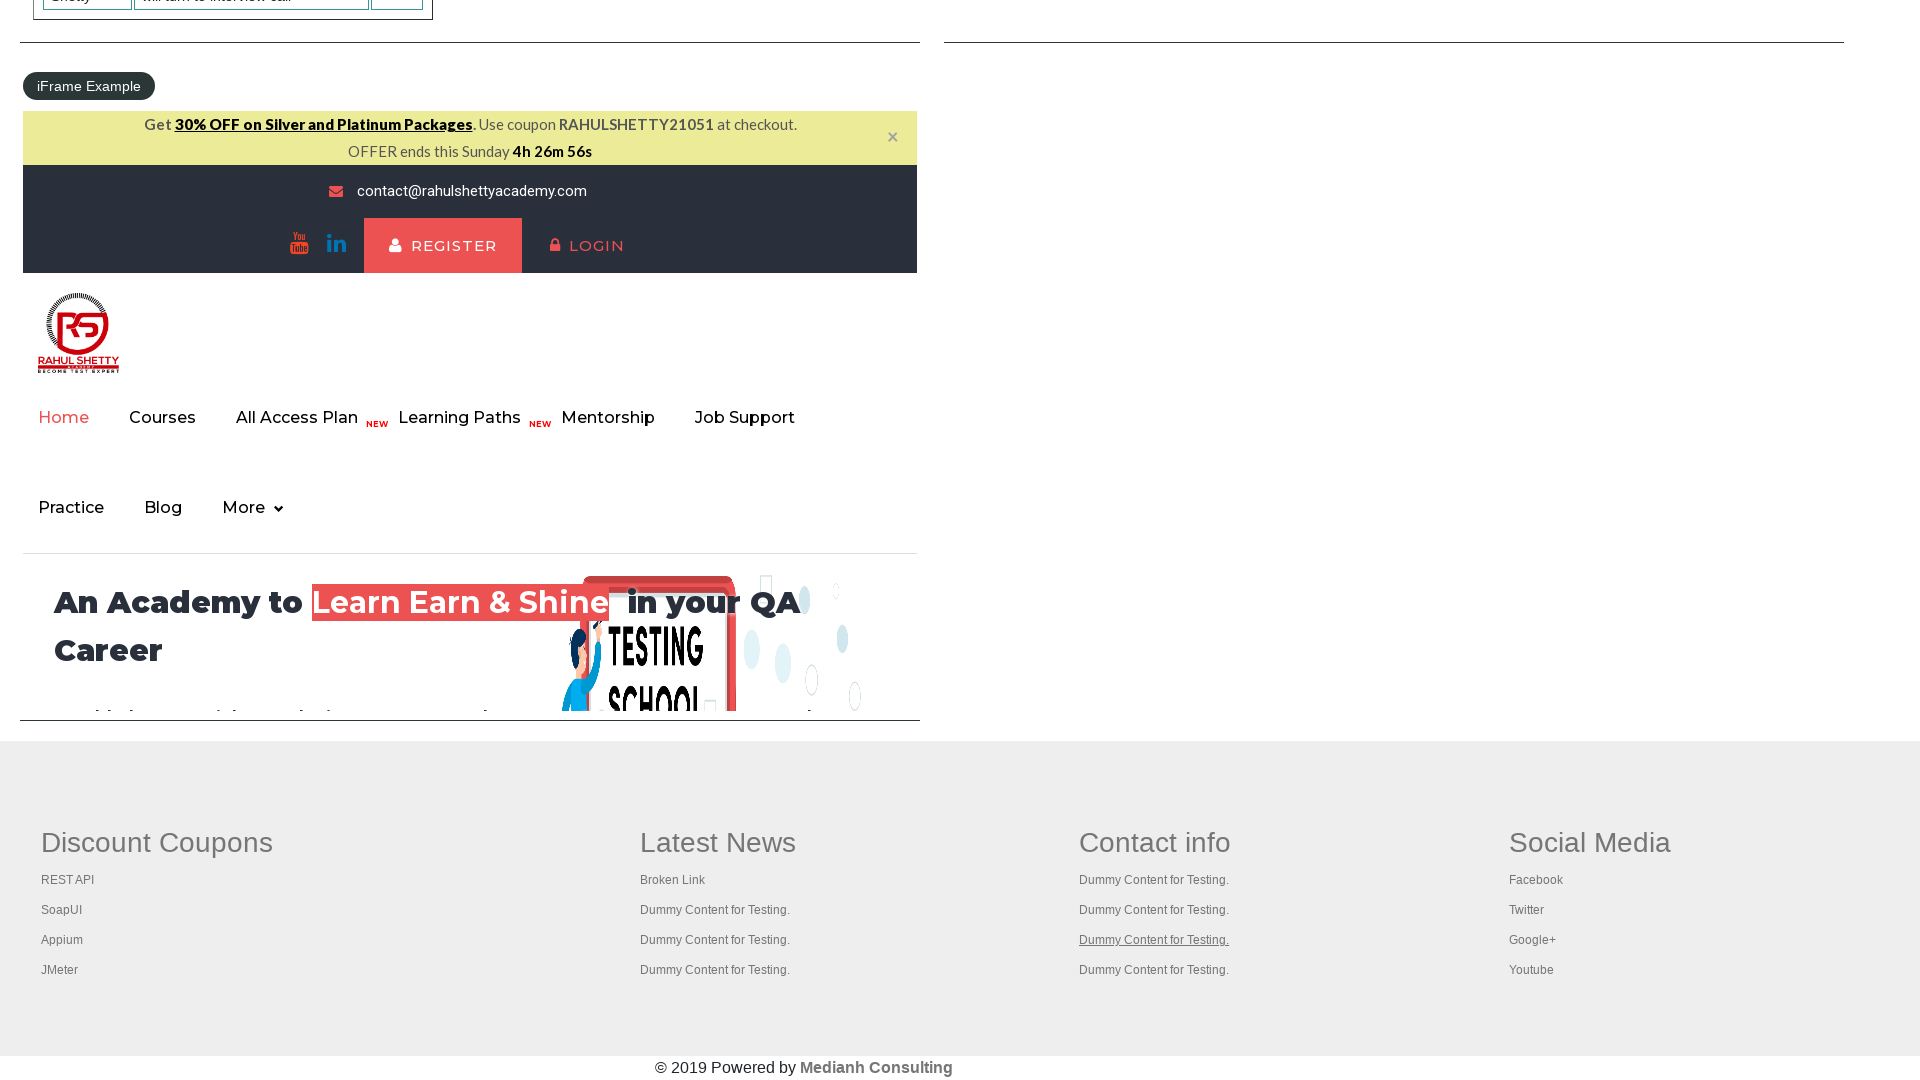

Ctrl+clicked footer link 11 to open in new tab at (1154, 940) on xpath=//div[@id='gf-BIG']/table/tbody/tr/td/ul/li/a >> nth=10
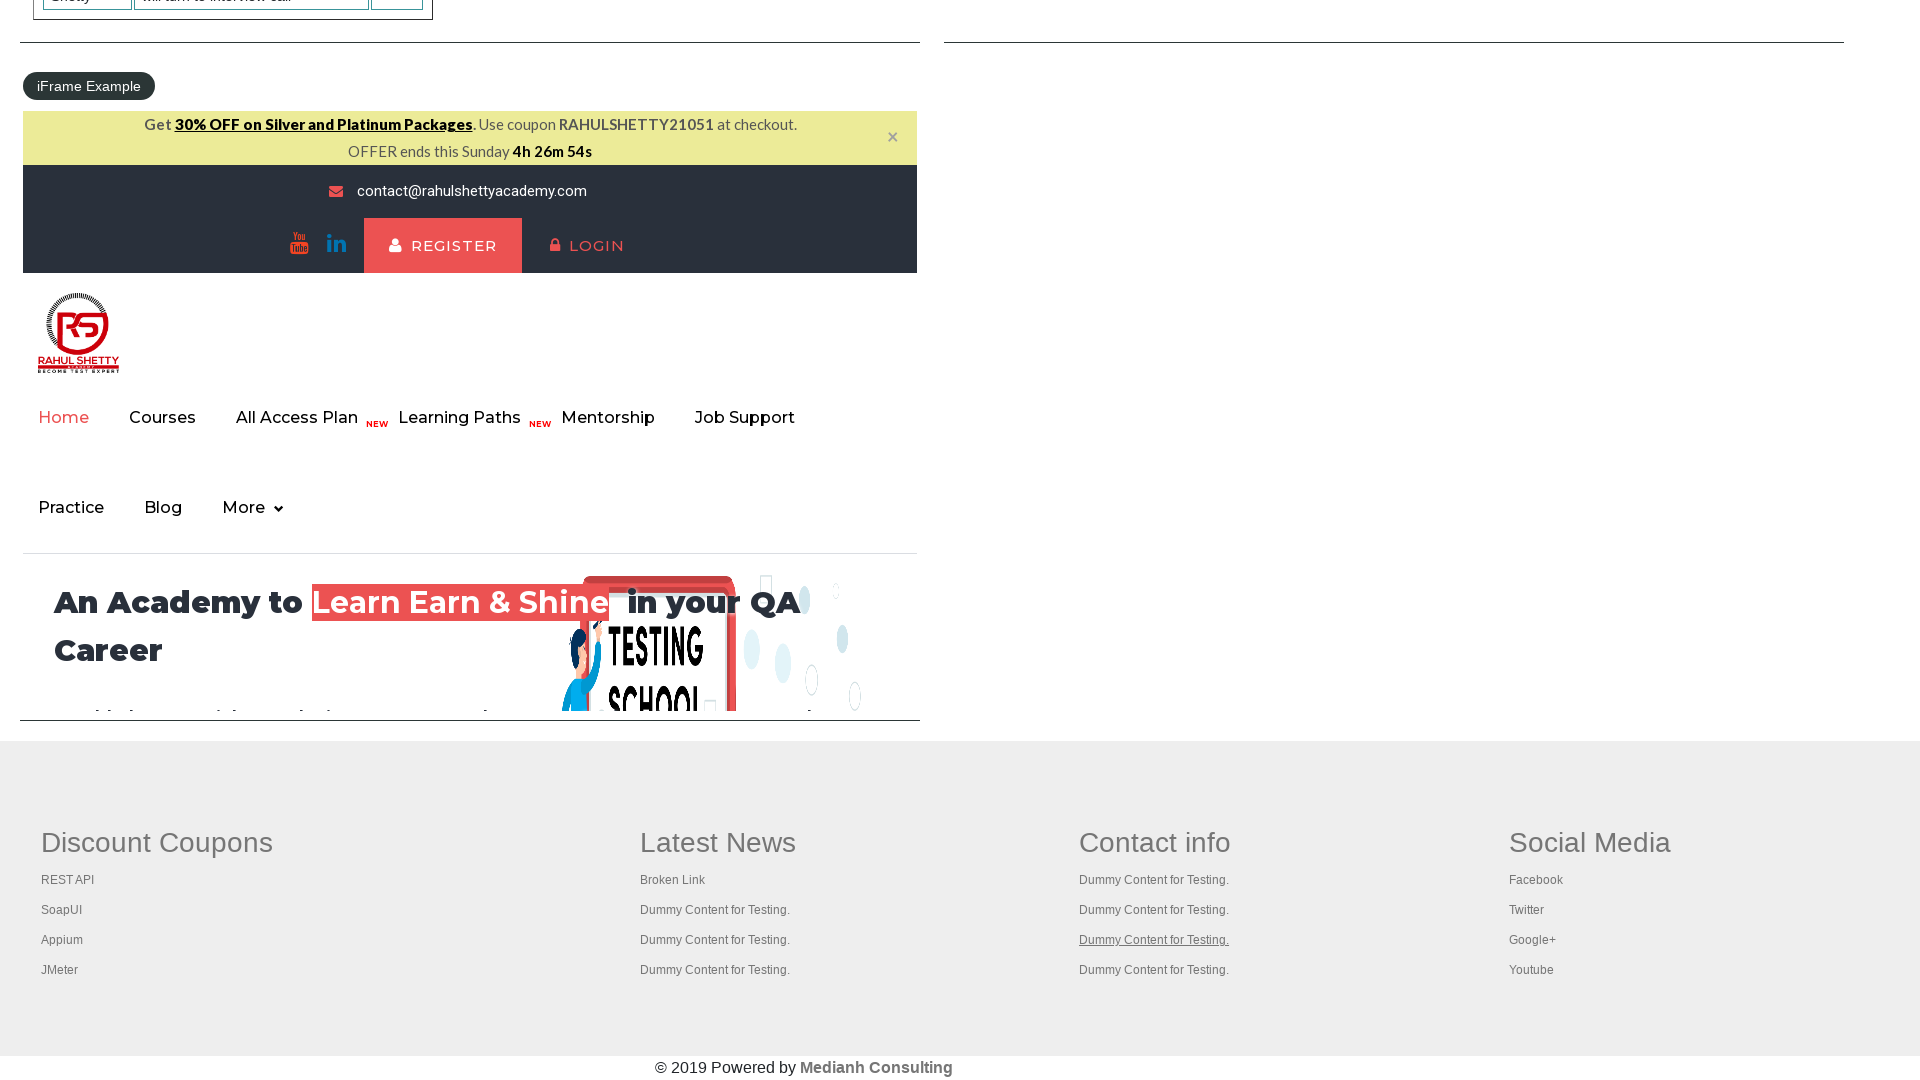

Hovered over footer link 12 at (1154, 970) on xpath=//div[@id='gf-BIG']/table/tbody/tr/td/ul/li/a >> nth=11
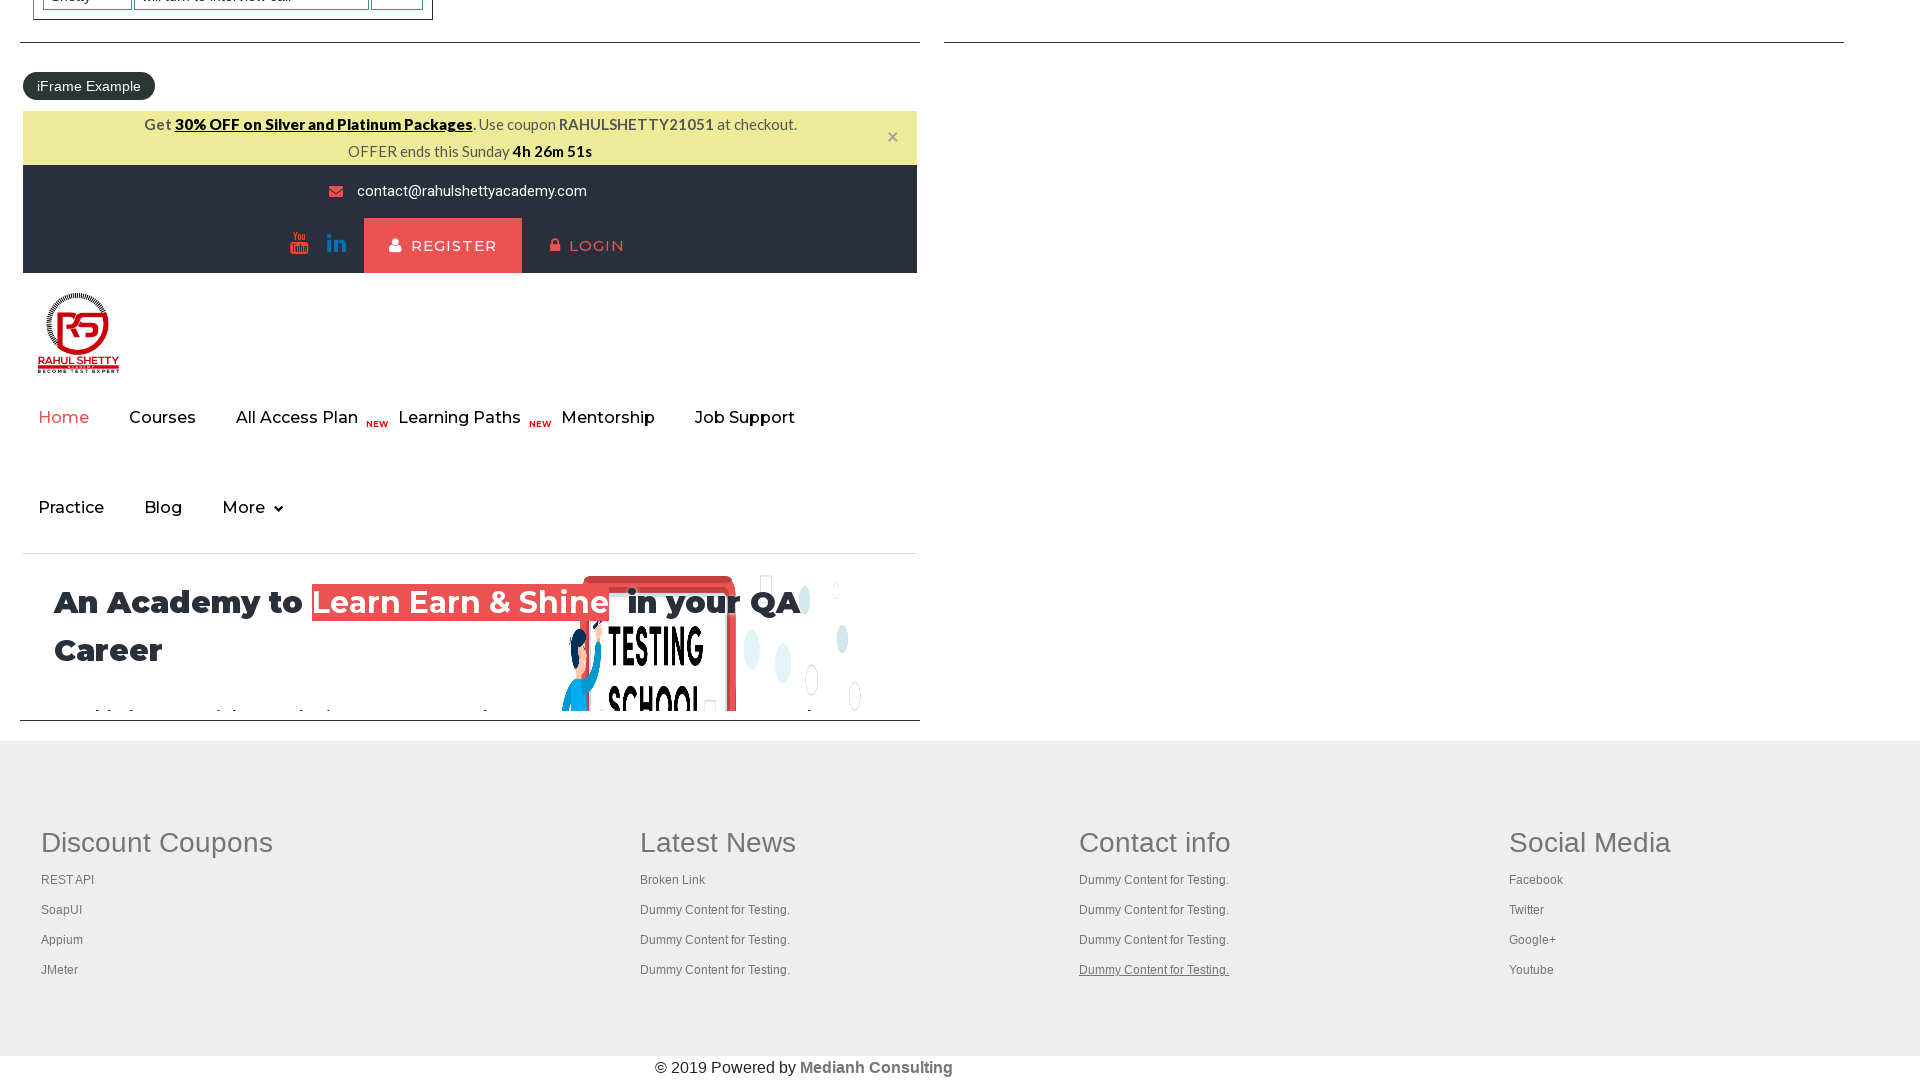

Ctrl+clicked footer link 12 to open in new tab at (1154, 970) on xpath=//div[@id='gf-BIG']/table/tbody/tr/td/ul/li/a >> nth=11
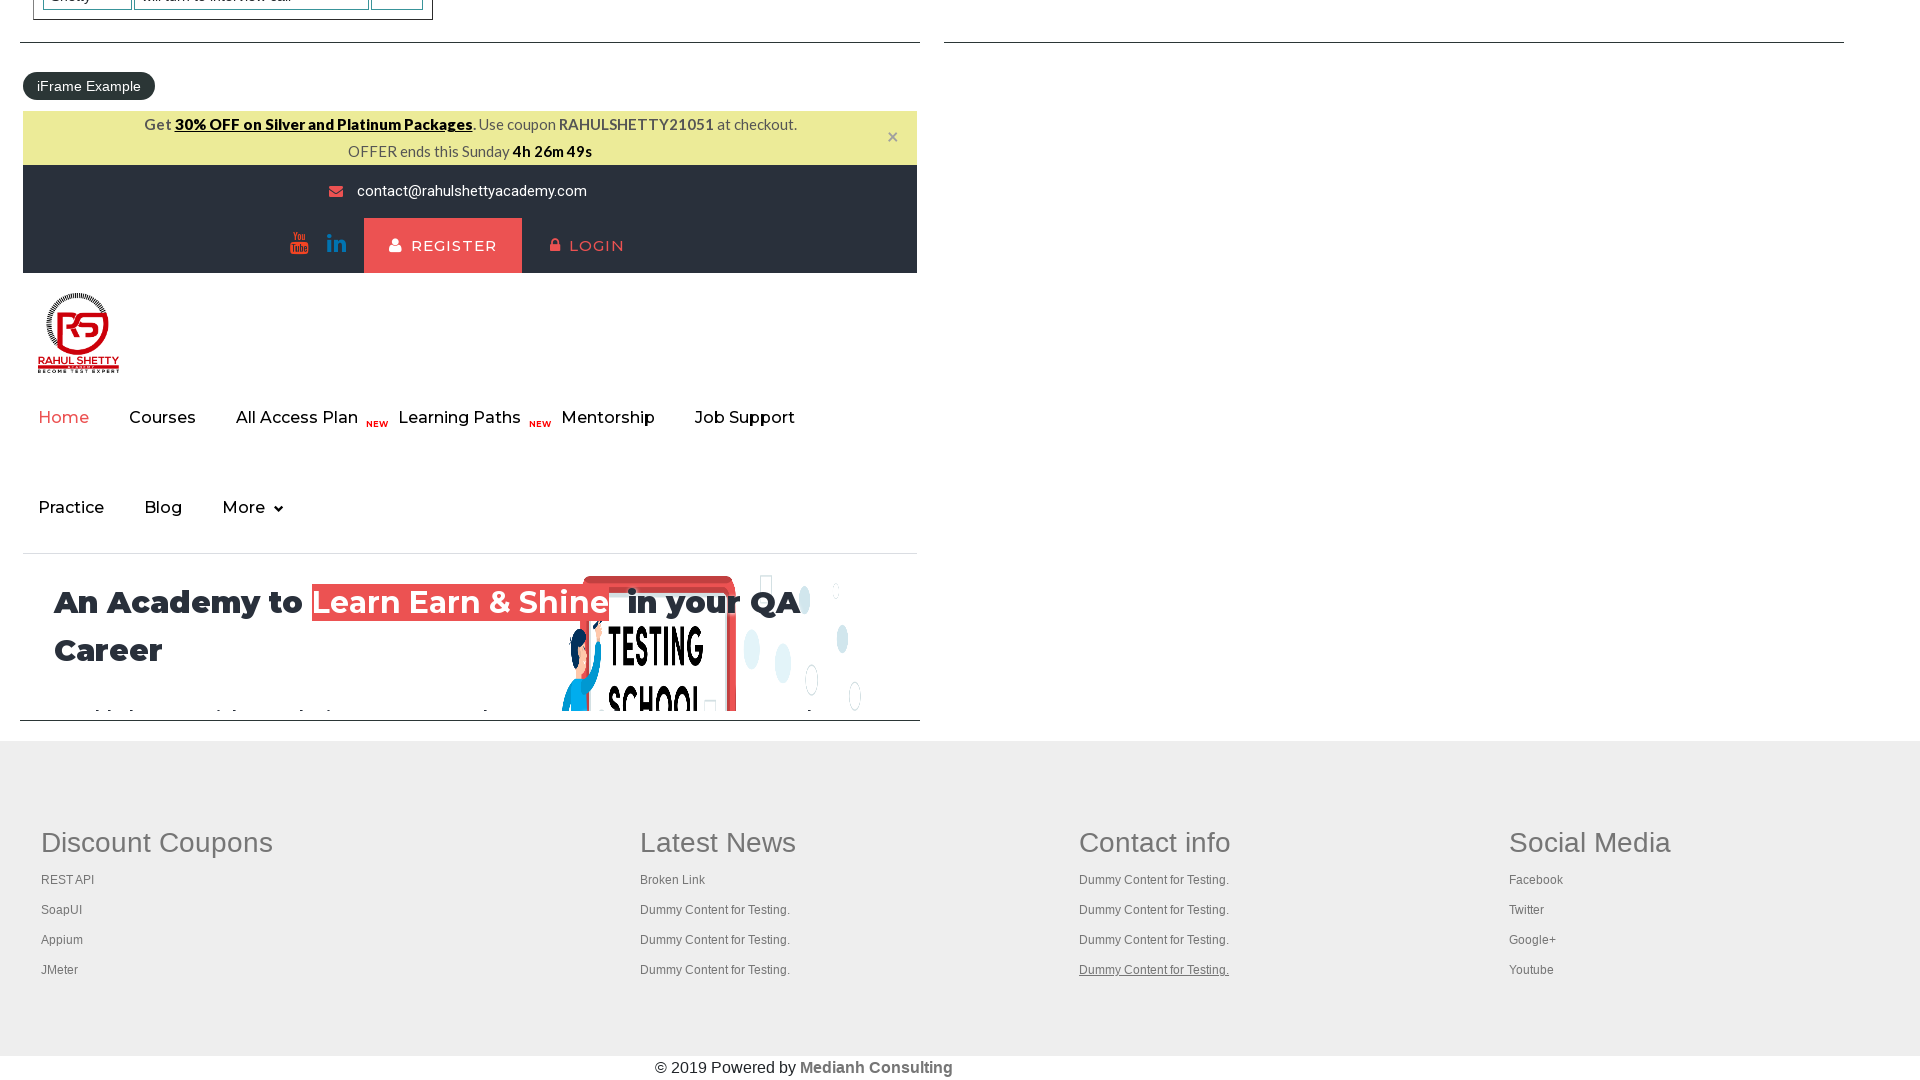

Hovered over footer link 13 at (1536, 880) on xpath=//div[@id='gf-BIG']/table/tbody/tr/td/ul/li/a >> nth=12
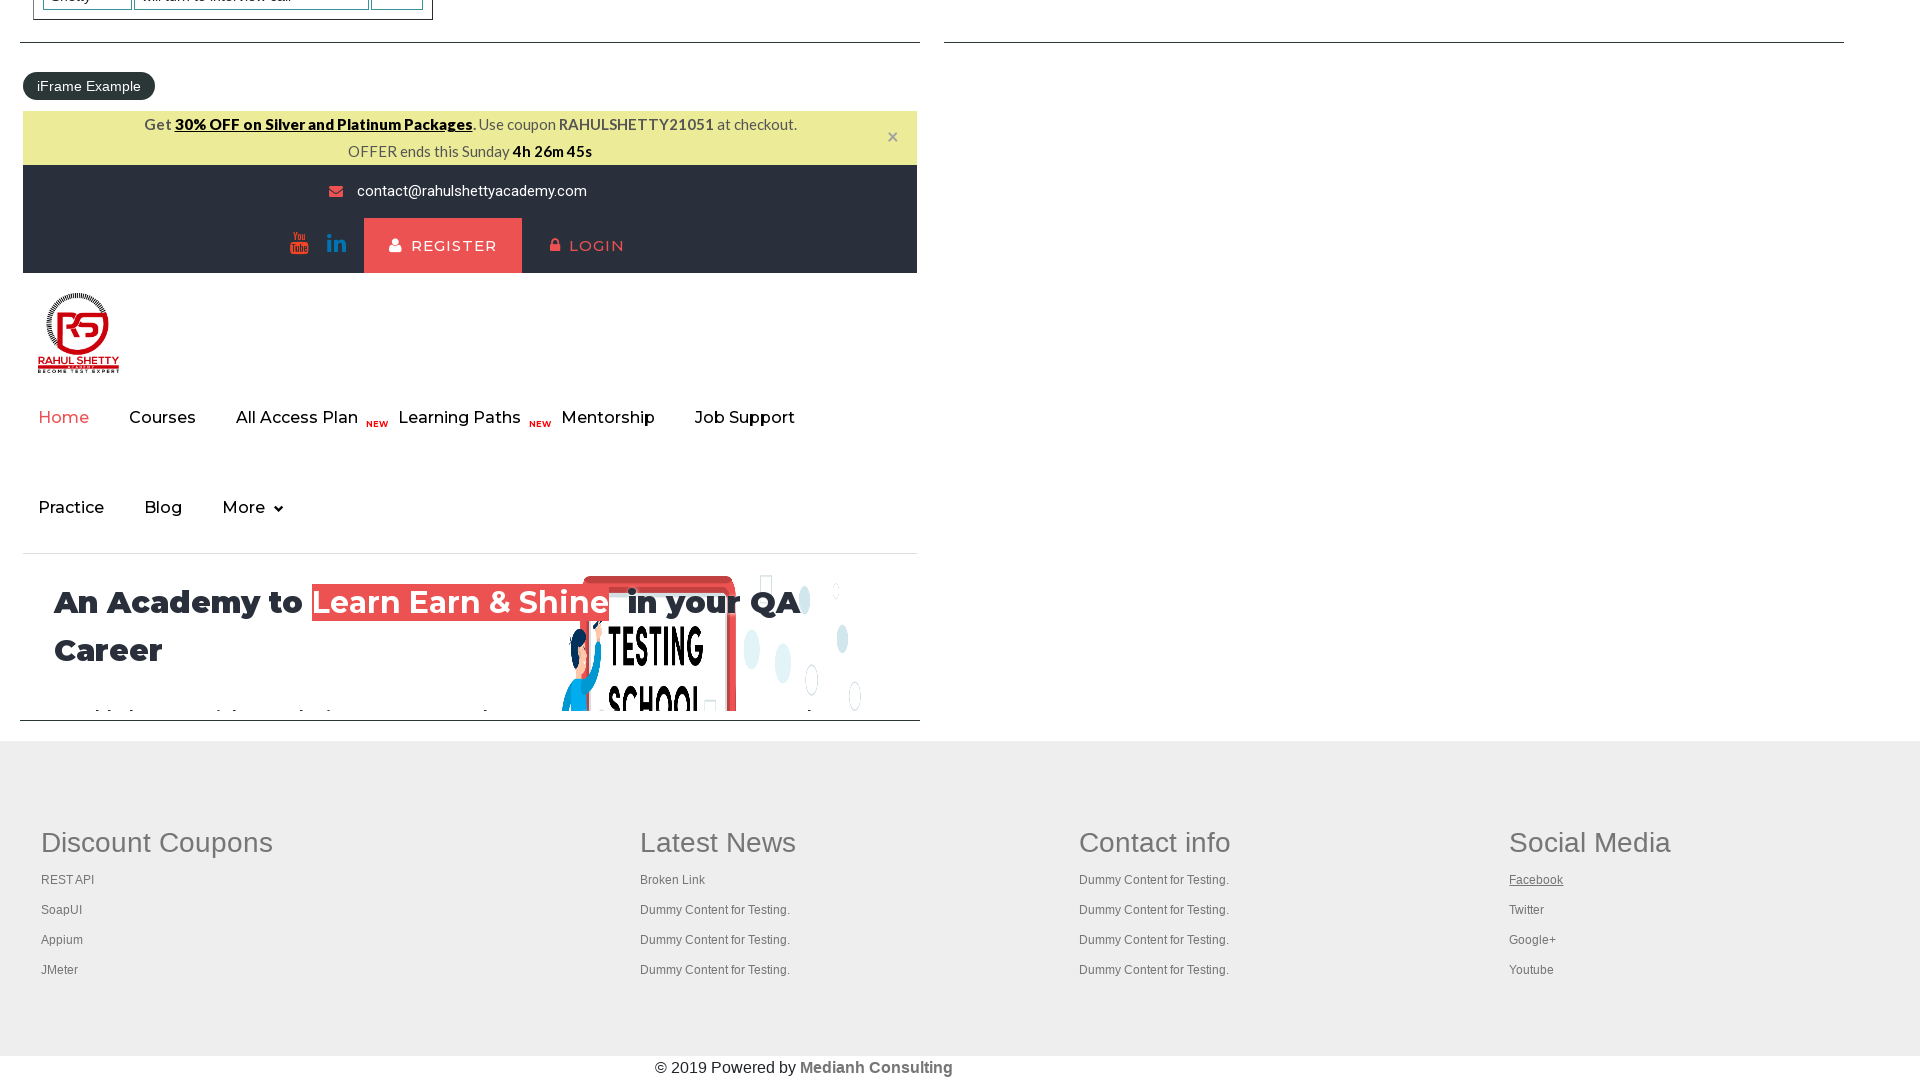

Ctrl+clicked footer link 13 to open in new tab at (1536, 880) on xpath=//div[@id='gf-BIG']/table/tbody/tr/td/ul/li/a >> nth=12
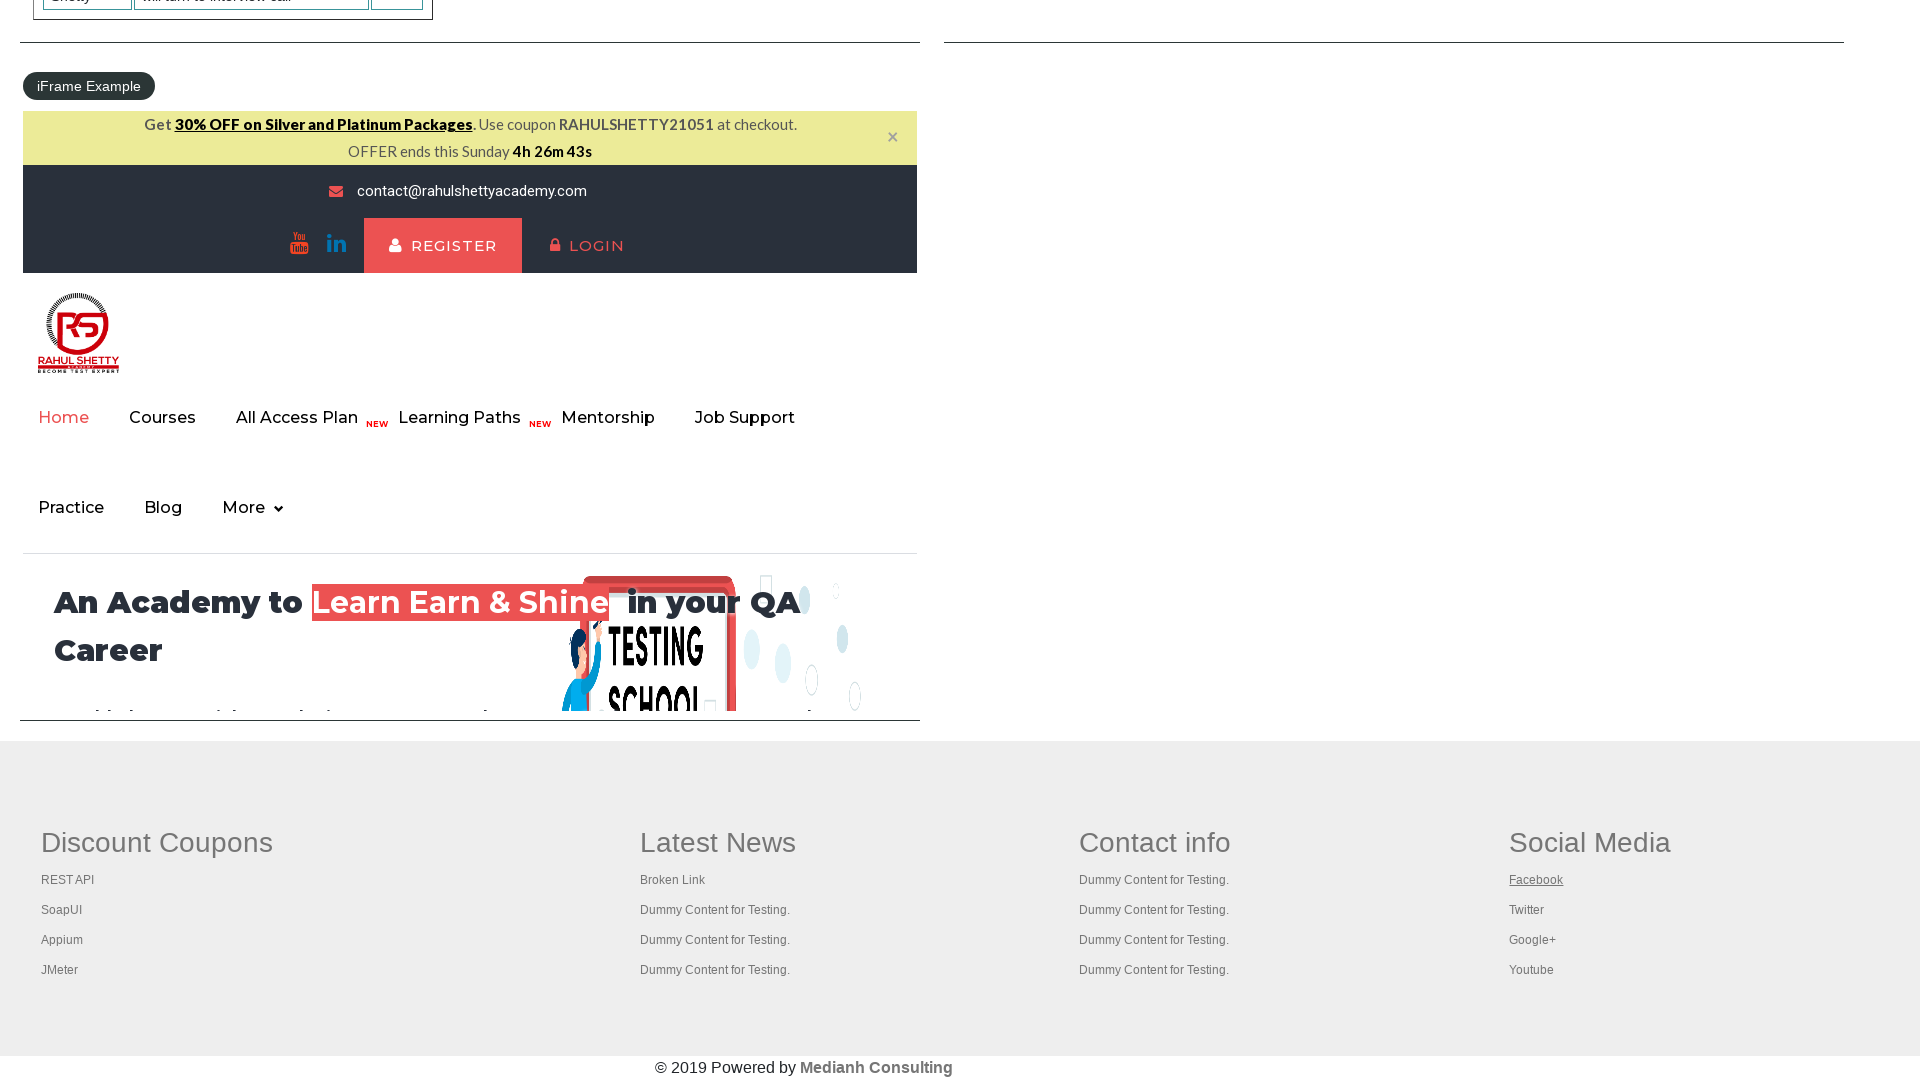

Hovered over footer link 14 at (1527, 910) on xpath=//div[@id='gf-BIG']/table/tbody/tr/td/ul/li/a >> nth=13
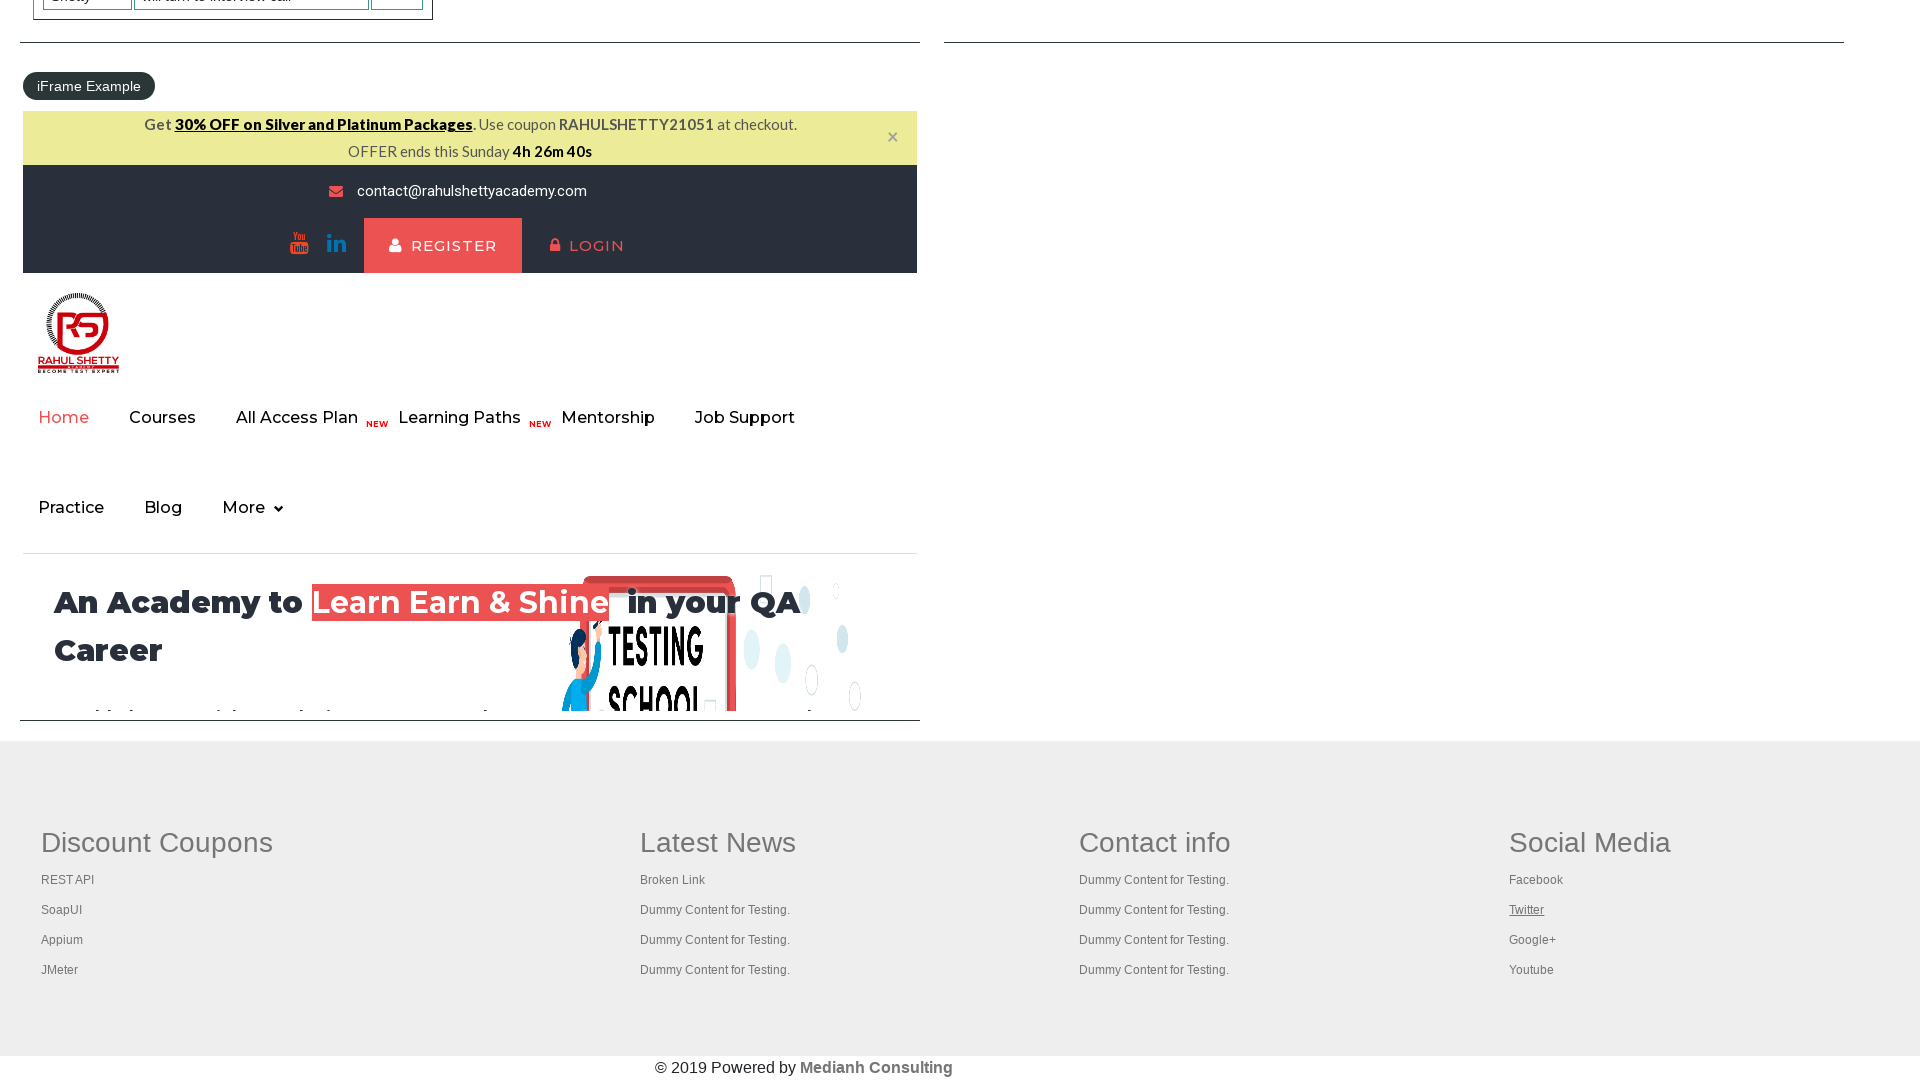

Ctrl+clicked footer link 14 to open in new tab at (1527, 910) on xpath=//div[@id='gf-BIG']/table/tbody/tr/td/ul/li/a >> nth=13
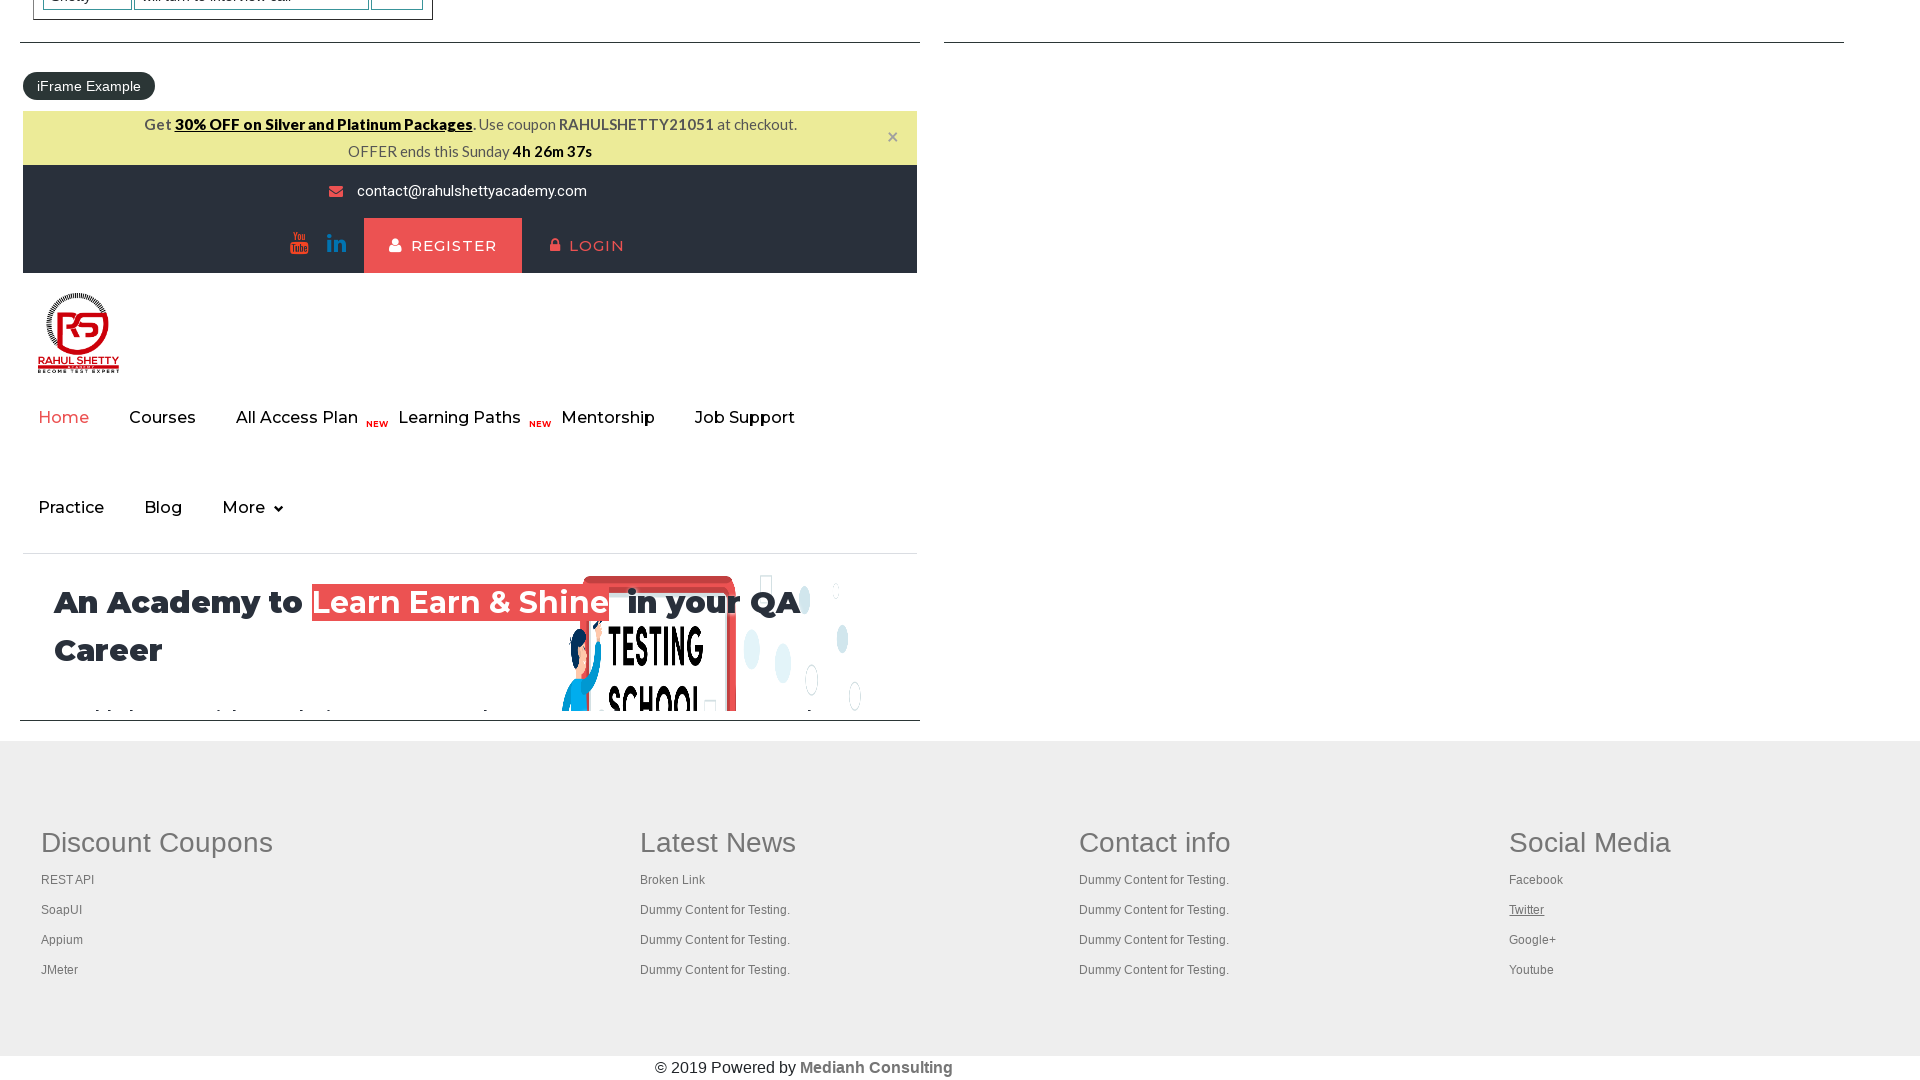

Hovered over footer link 15 at (1533, 940) on xpath=//div[@id='gf-BIG']/table/tbody/tr/td/ul/li/a >> nth=14
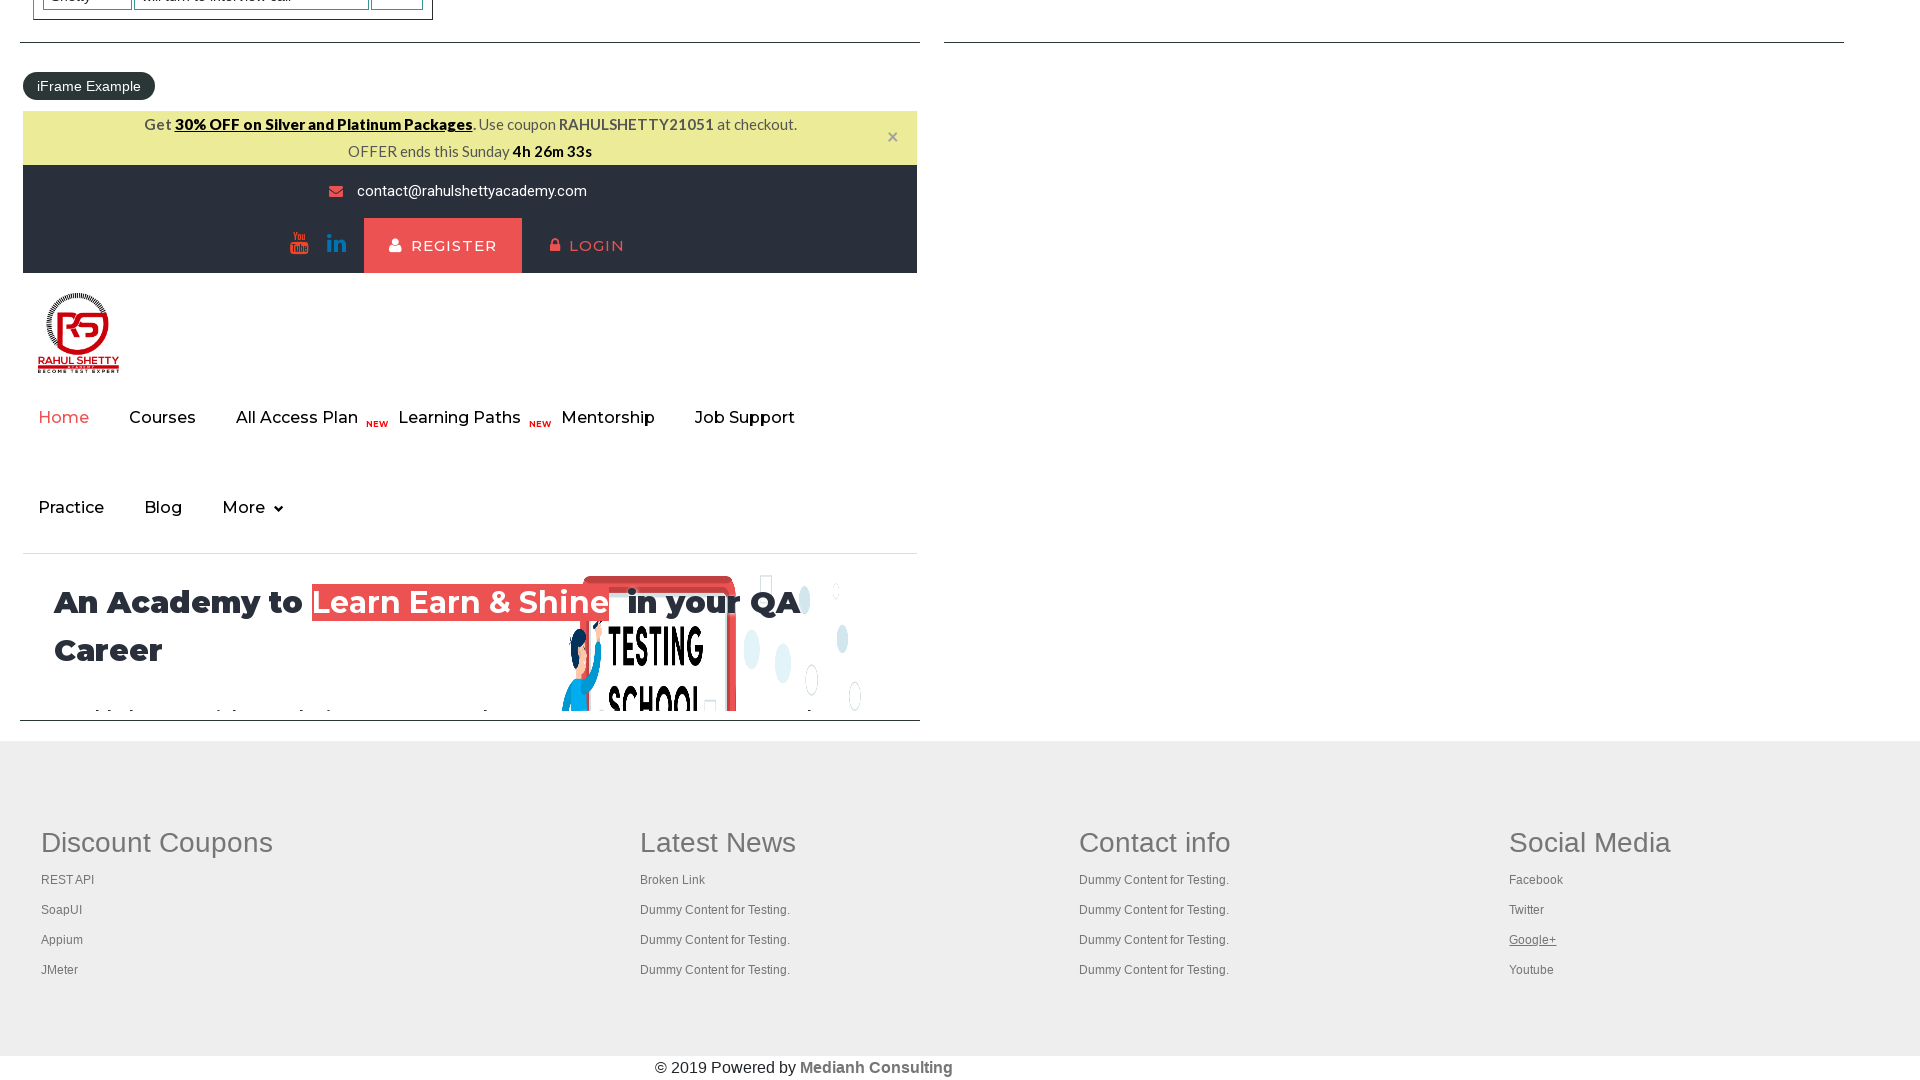

Ctrl+clicked footer link 15 to open in new tab at (1533, 940) on xpath=//div[@id='gf-BIG']/table/tbody/tr/td/ul/li/a >> nth=14
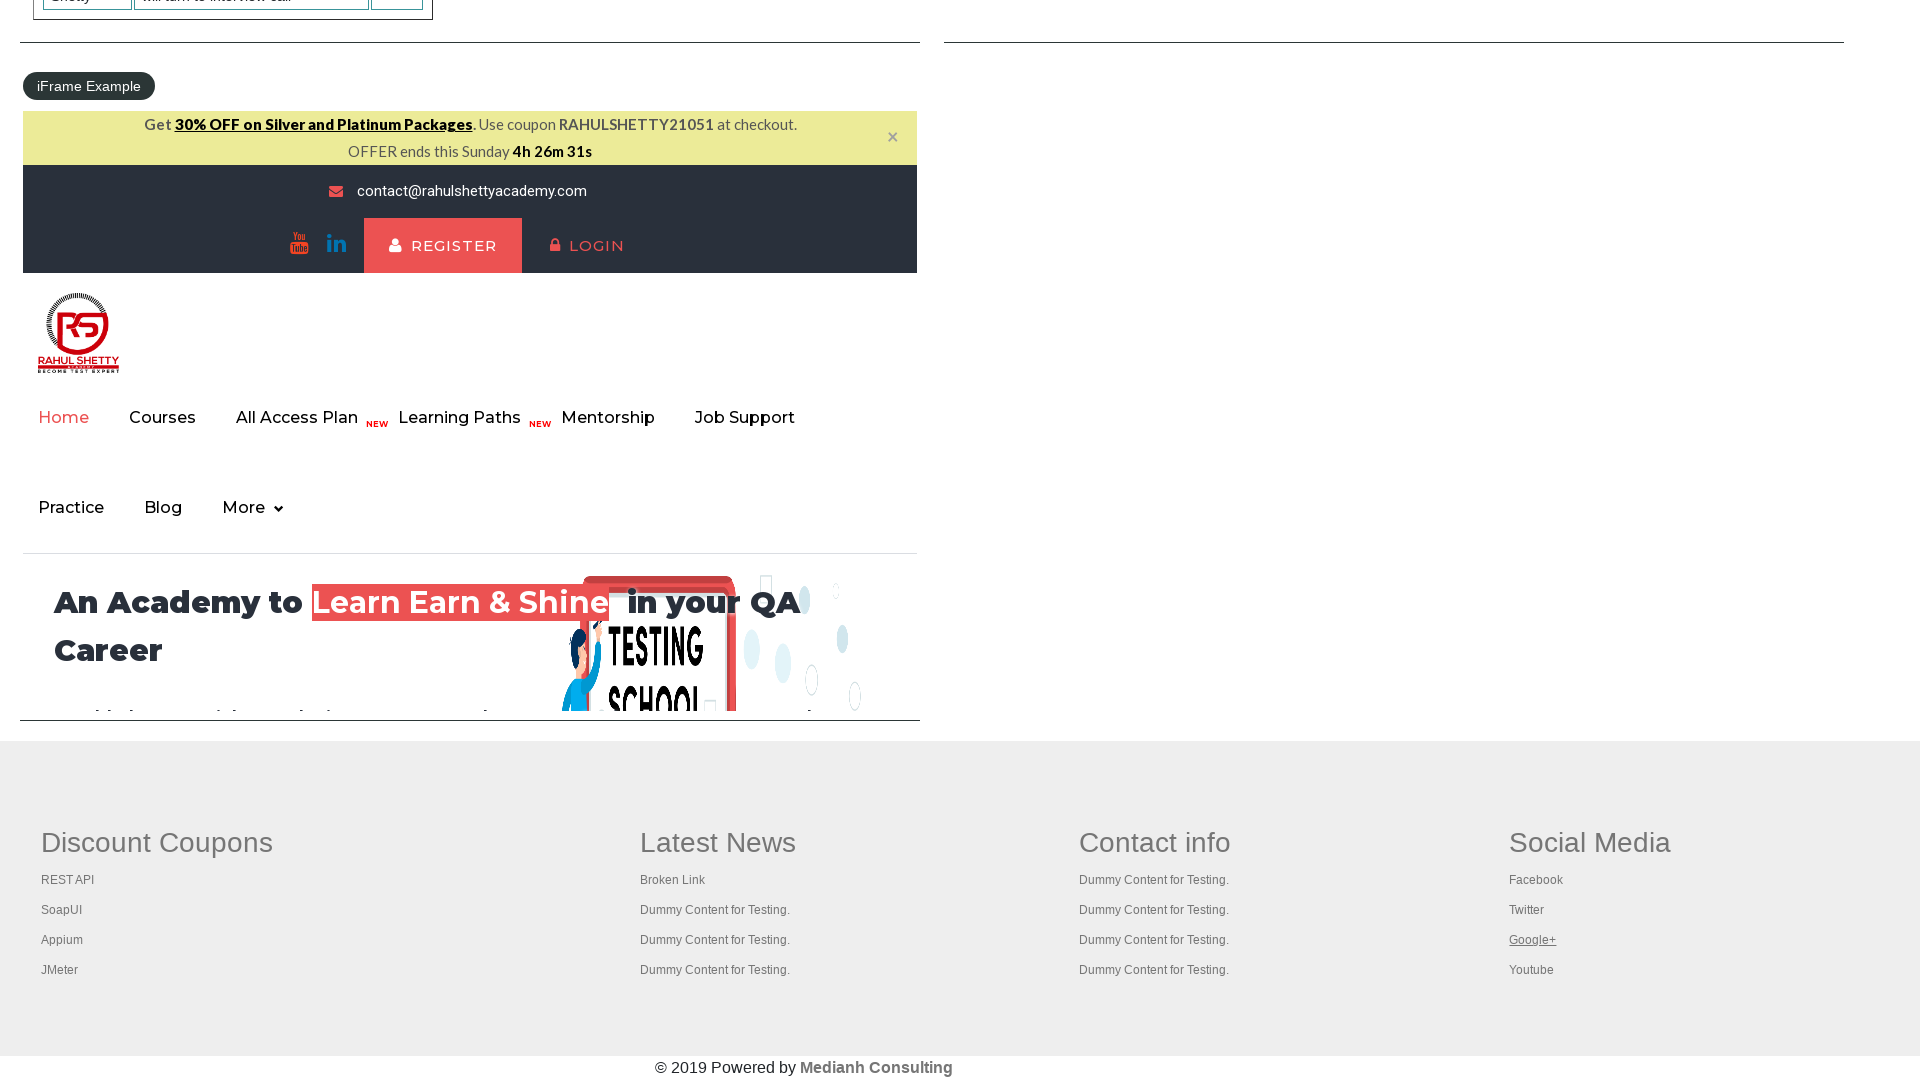

Hovered over footer link 16 at (1532, 970) on xpath=//div[@id='gf-BIG']/table/tbody/tr/td/ul/li/a >> nth=15
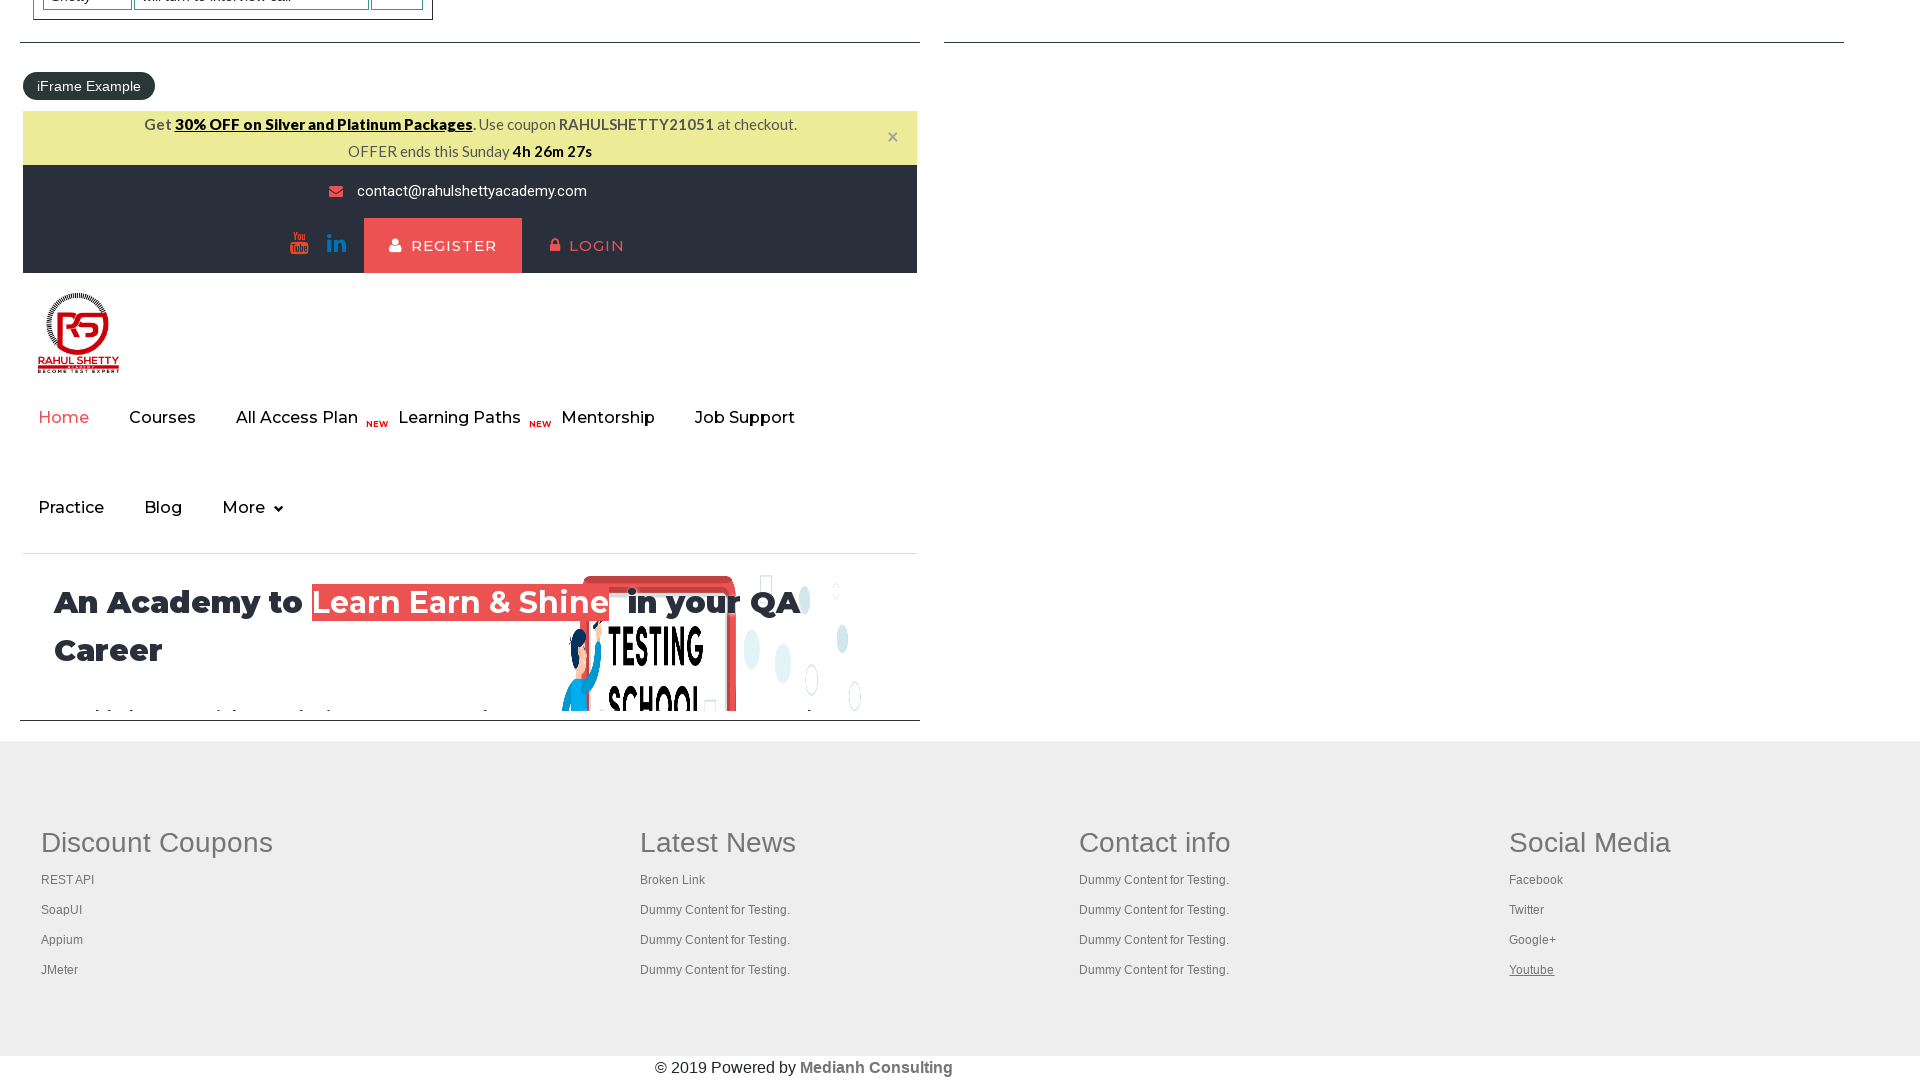

Ctrl+clicked footer link 16 to open in new tab at (1532, 970) on xpath=//div[@id='gf-BIG']/table/tbody/tr/td/ul/li/a >> nth=15
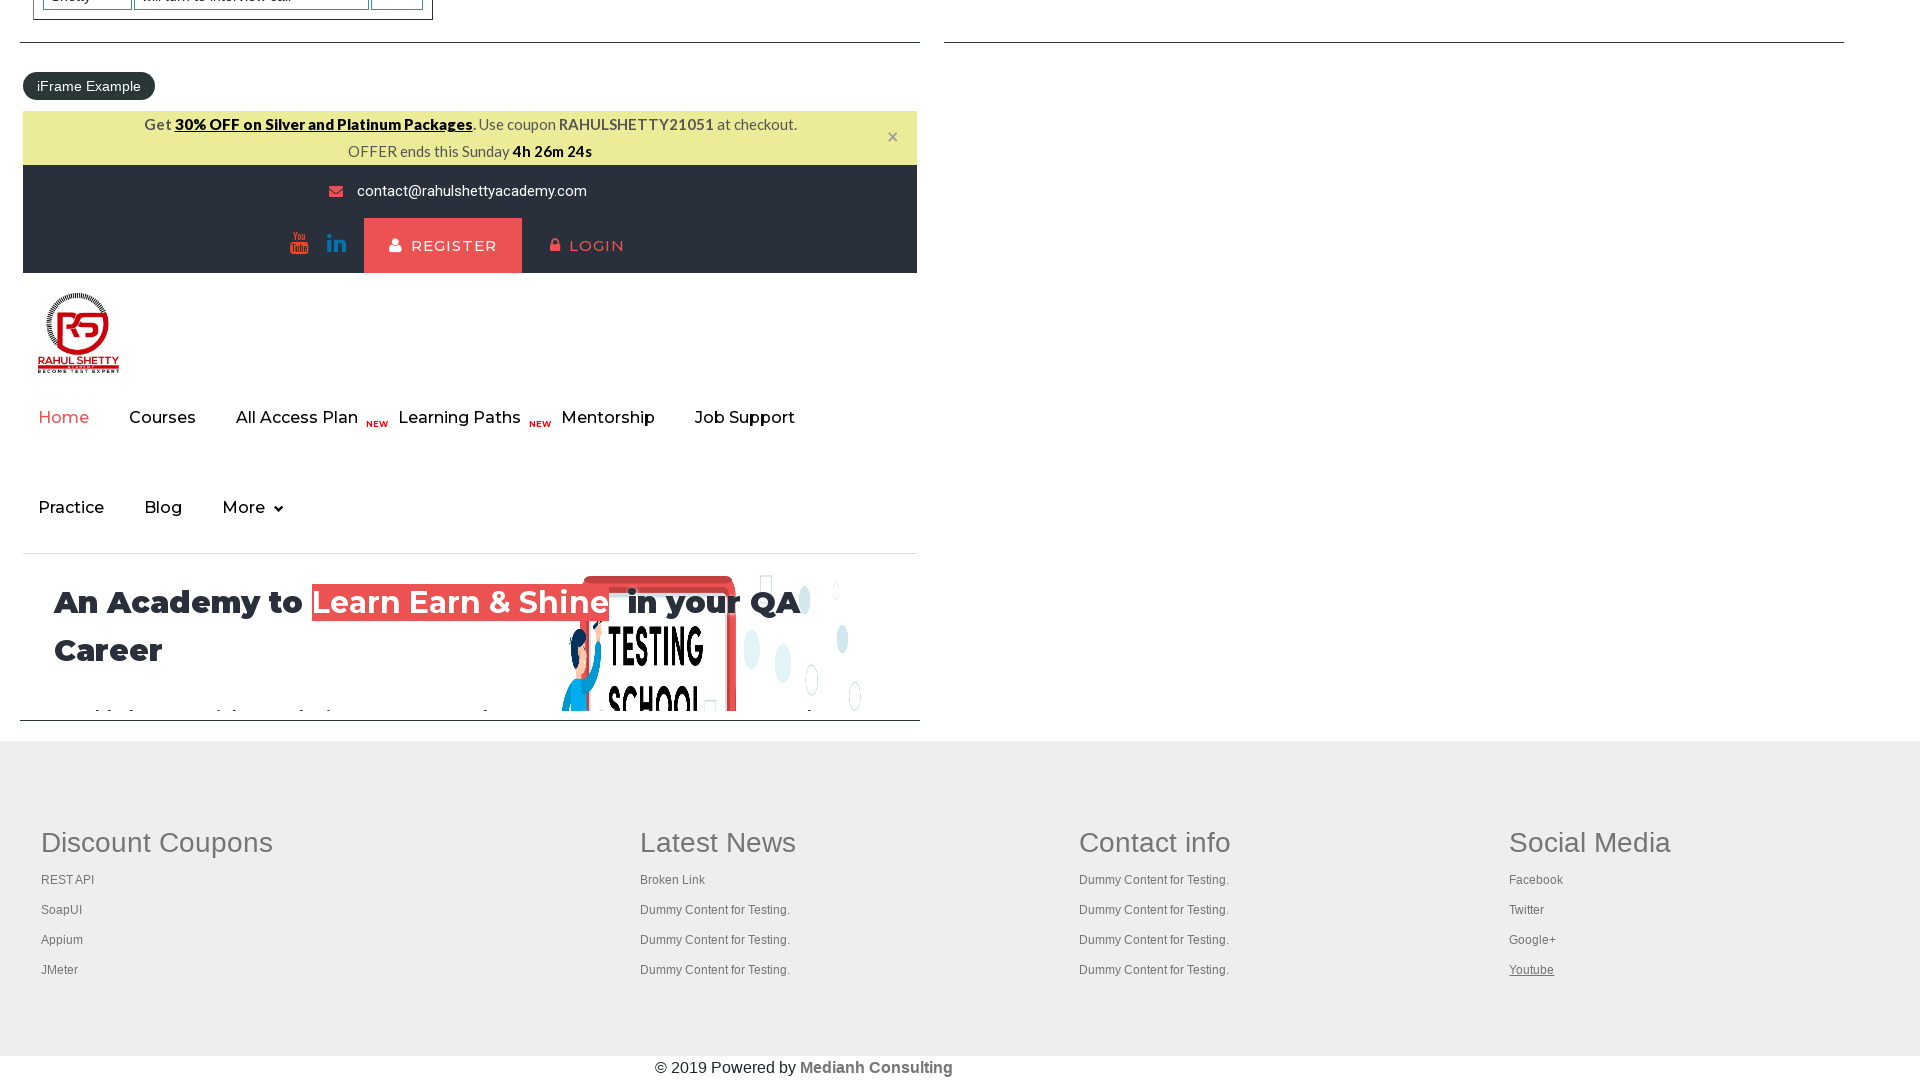

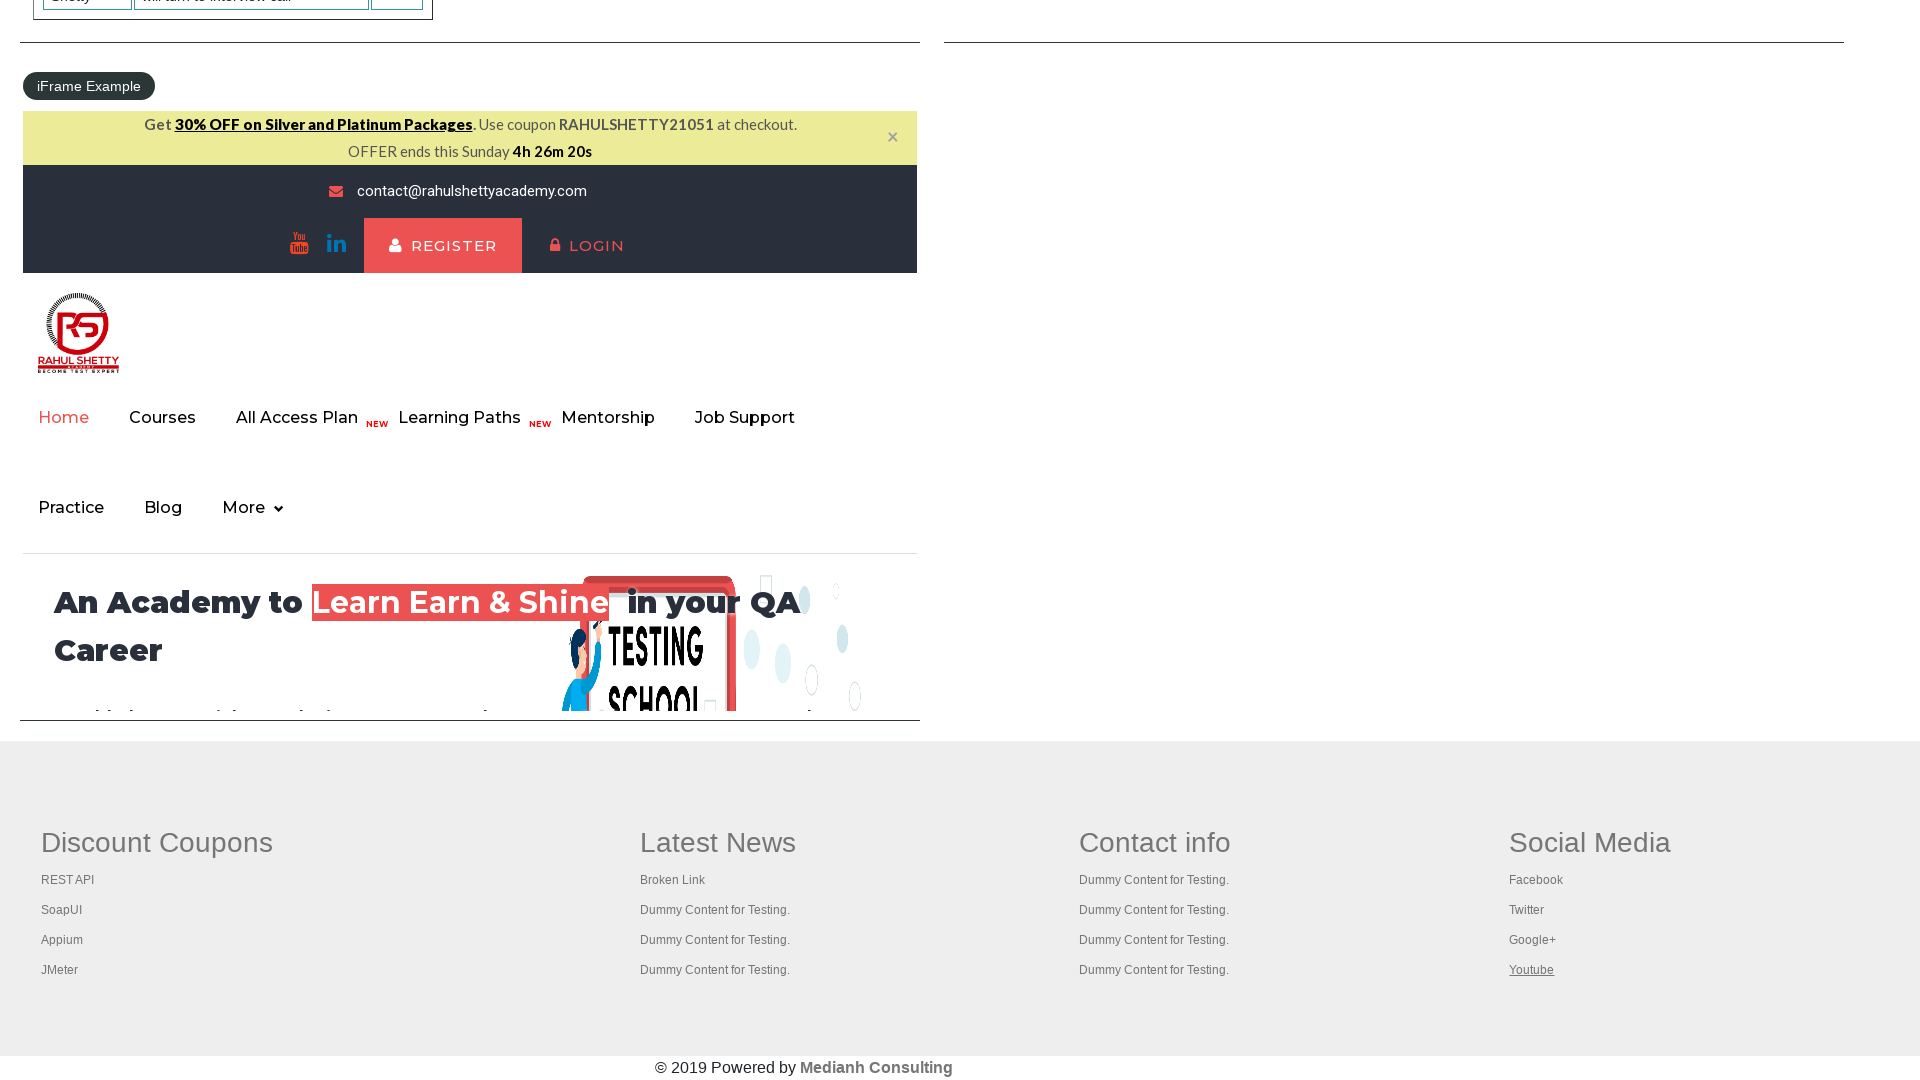